Tests filling out a large form by entering text into all input fields and submitting the form via a button click

Starting URL: http://suninjuly.github.io/huge_form.html

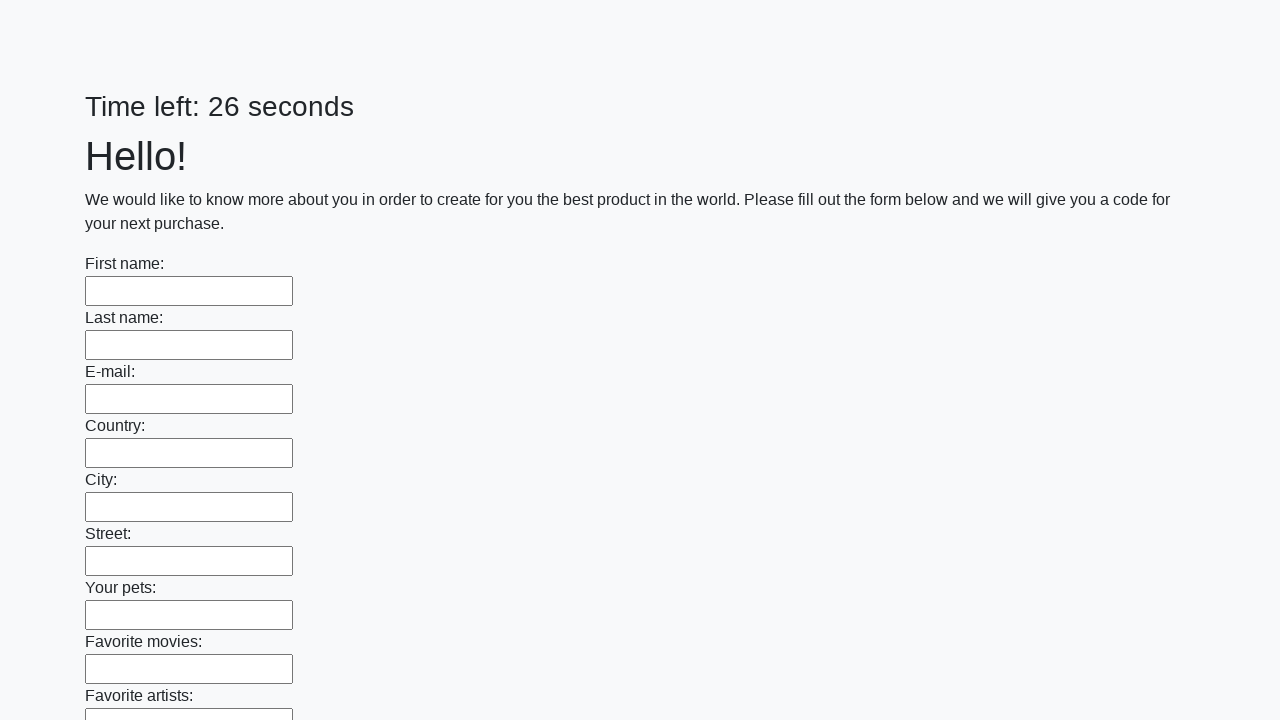

Navigated to huge form page
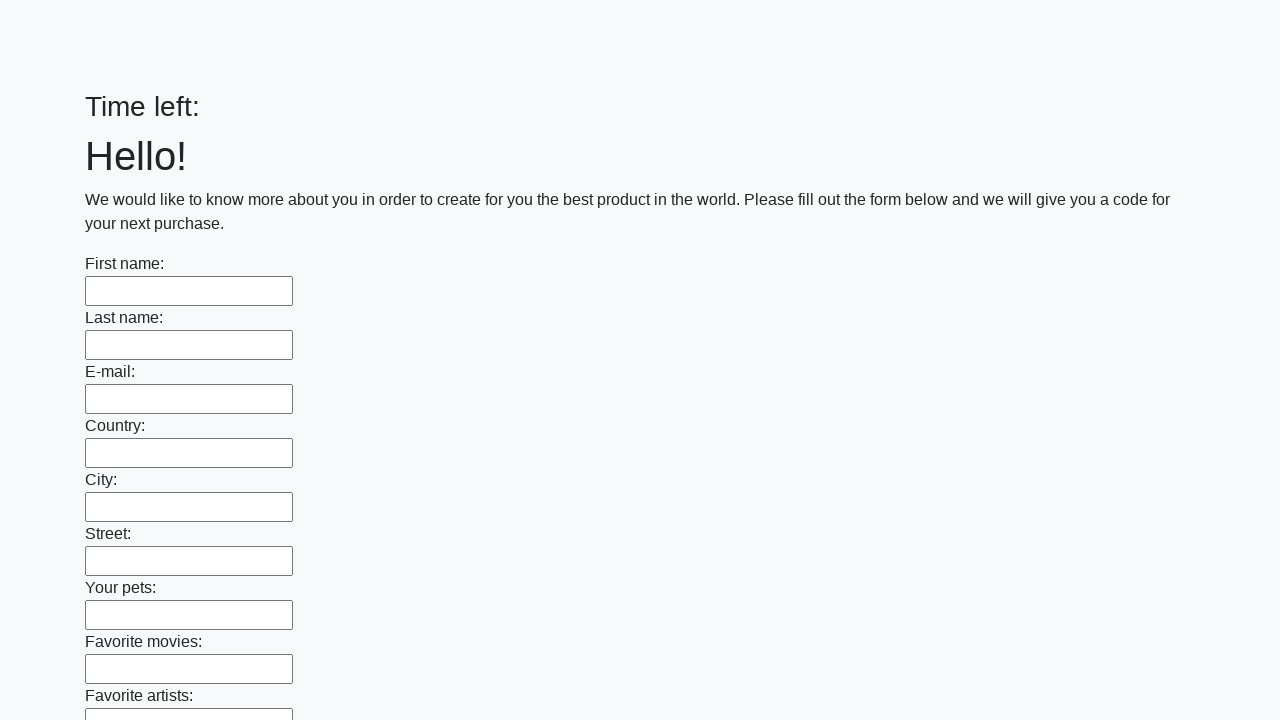

Filled input field with 'tt' on input >> nth=0
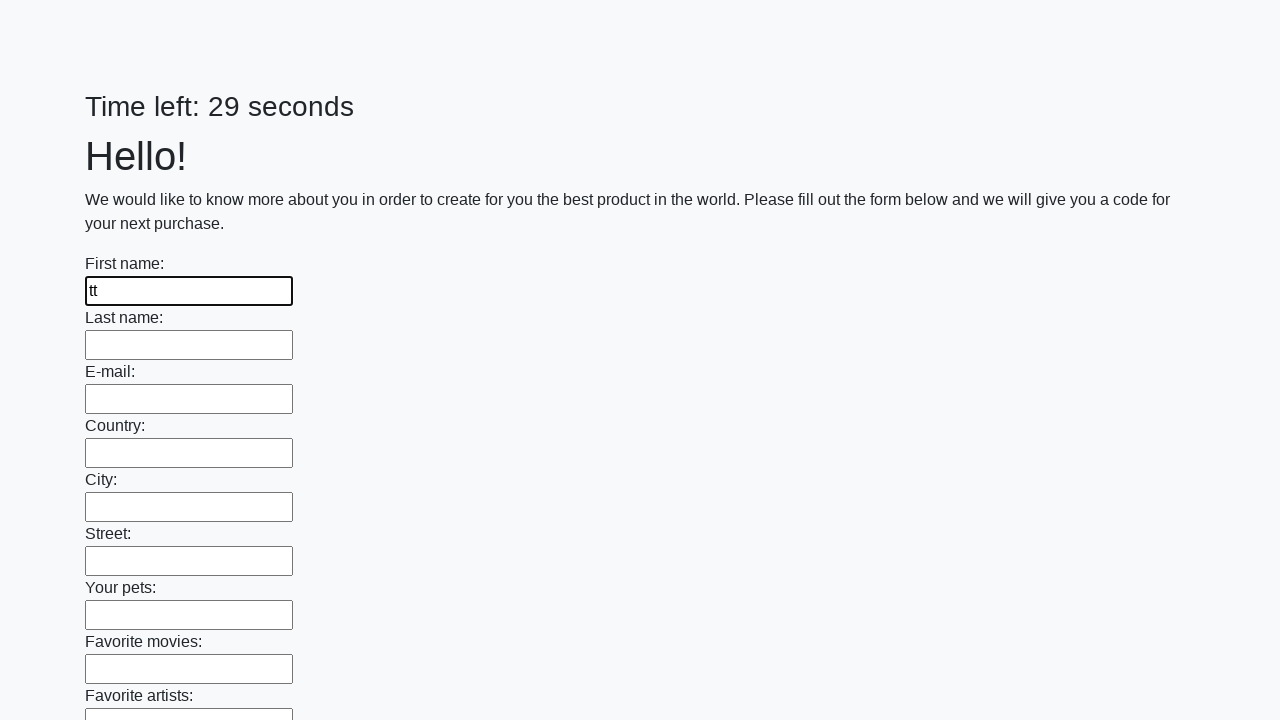

Filled input field with 'tt' on input >> nth=1
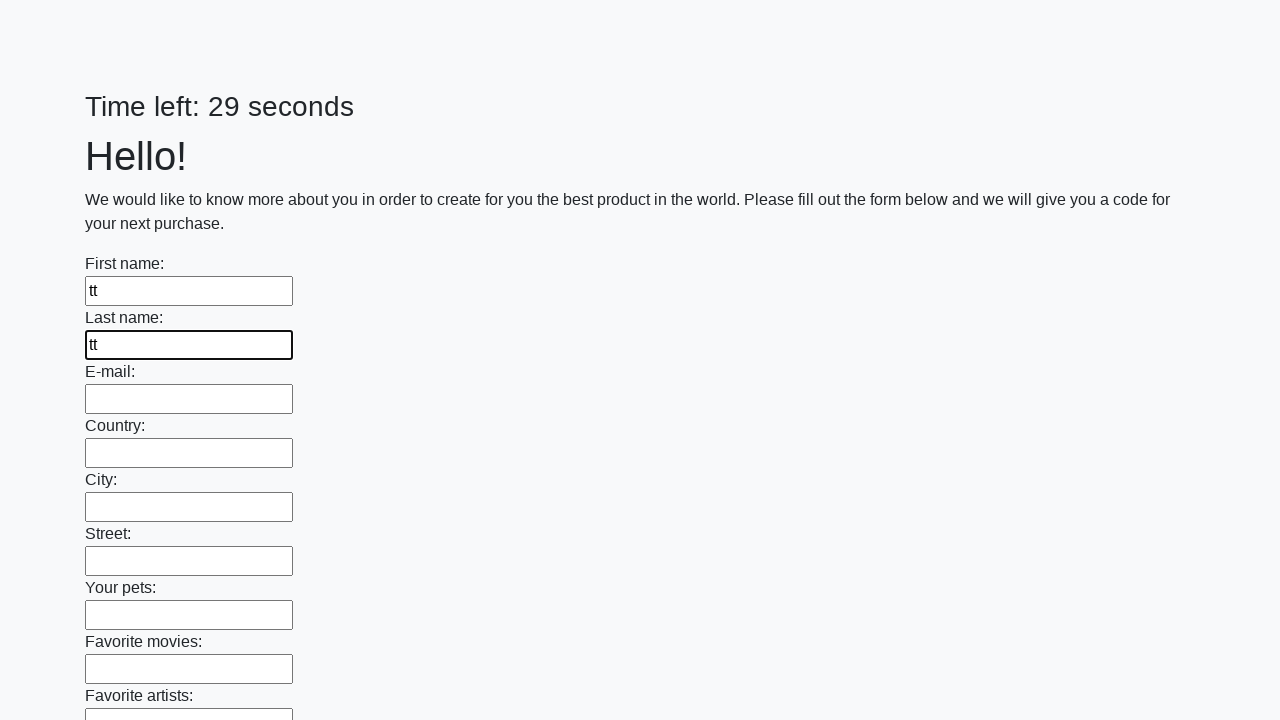

Filled input field with 'tt' on input >> nth=2
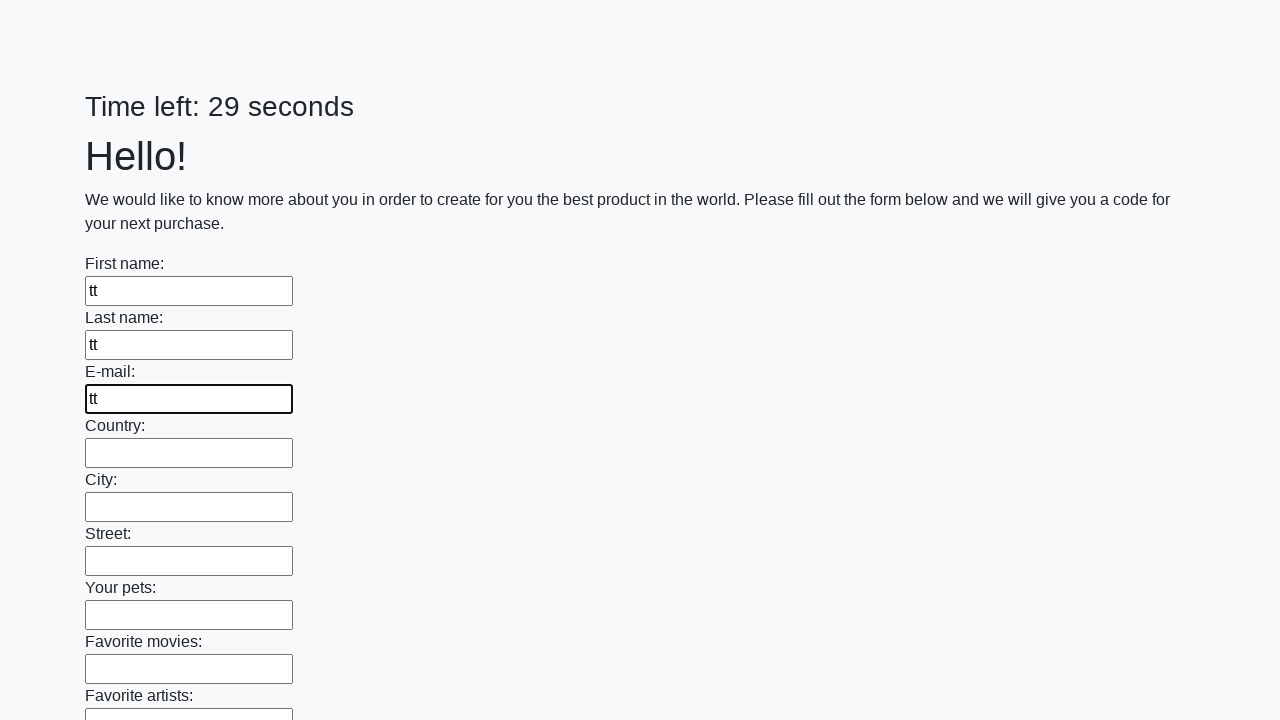

Filled input field with 'tt' on input >> nth=3
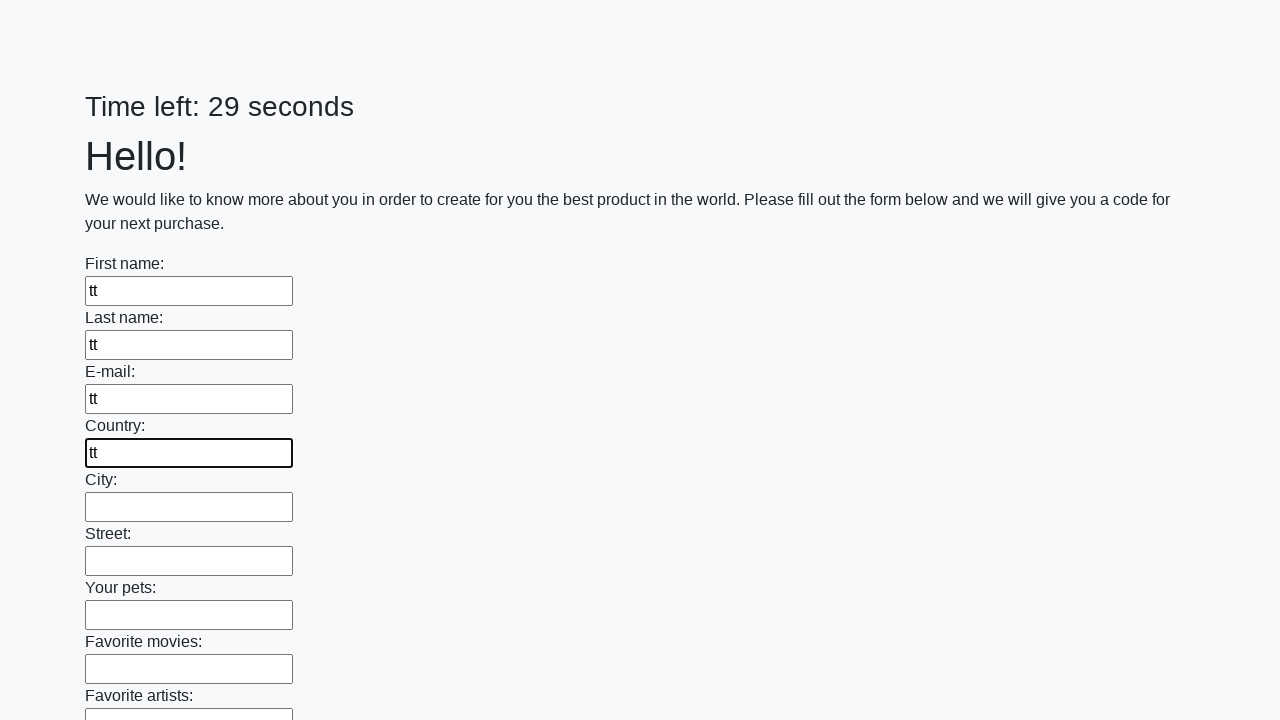

Filled input field with 'tt' on input >> nth=4
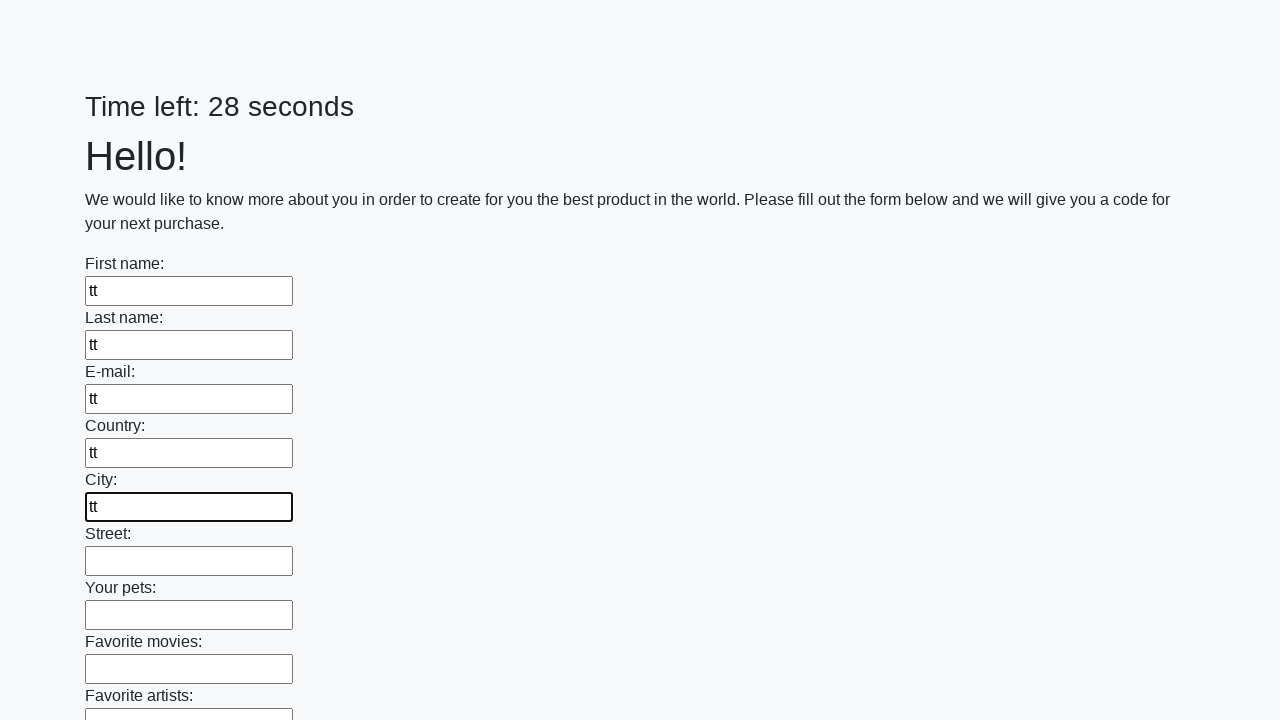

Filled input field with 'tt' on input >> nth=5
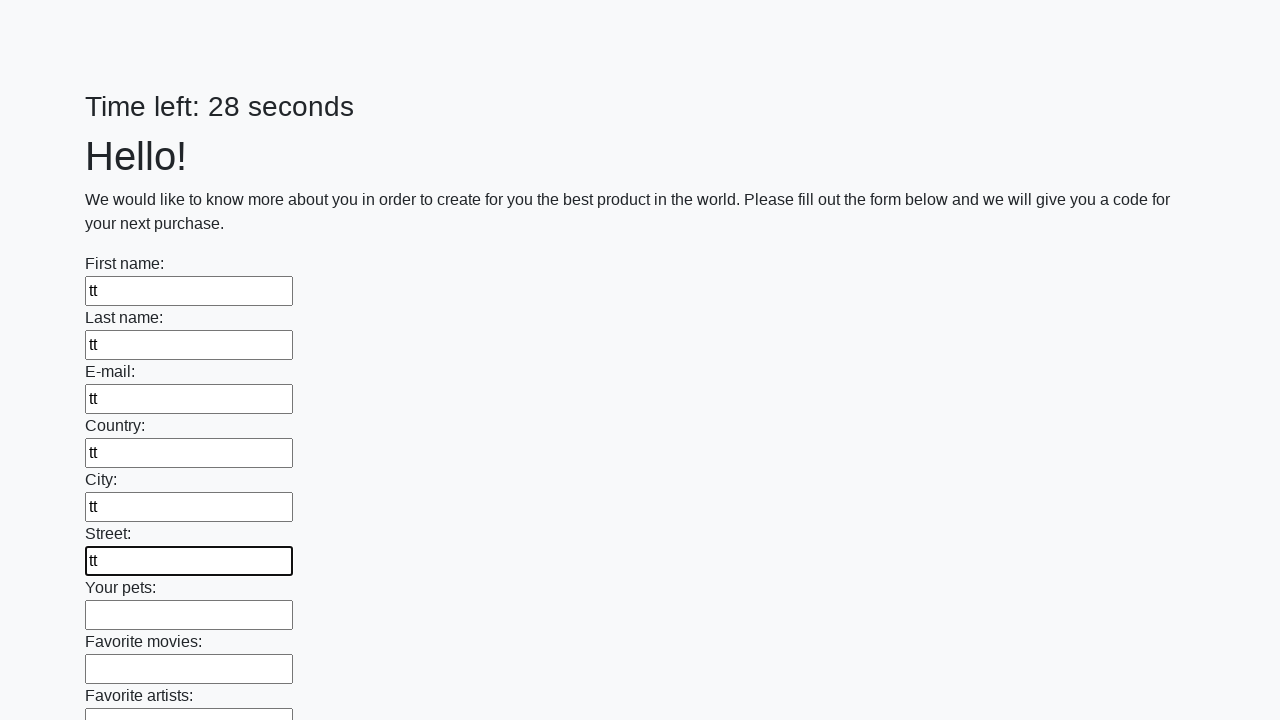

Filled input field with 'tt' on input >> nth=6
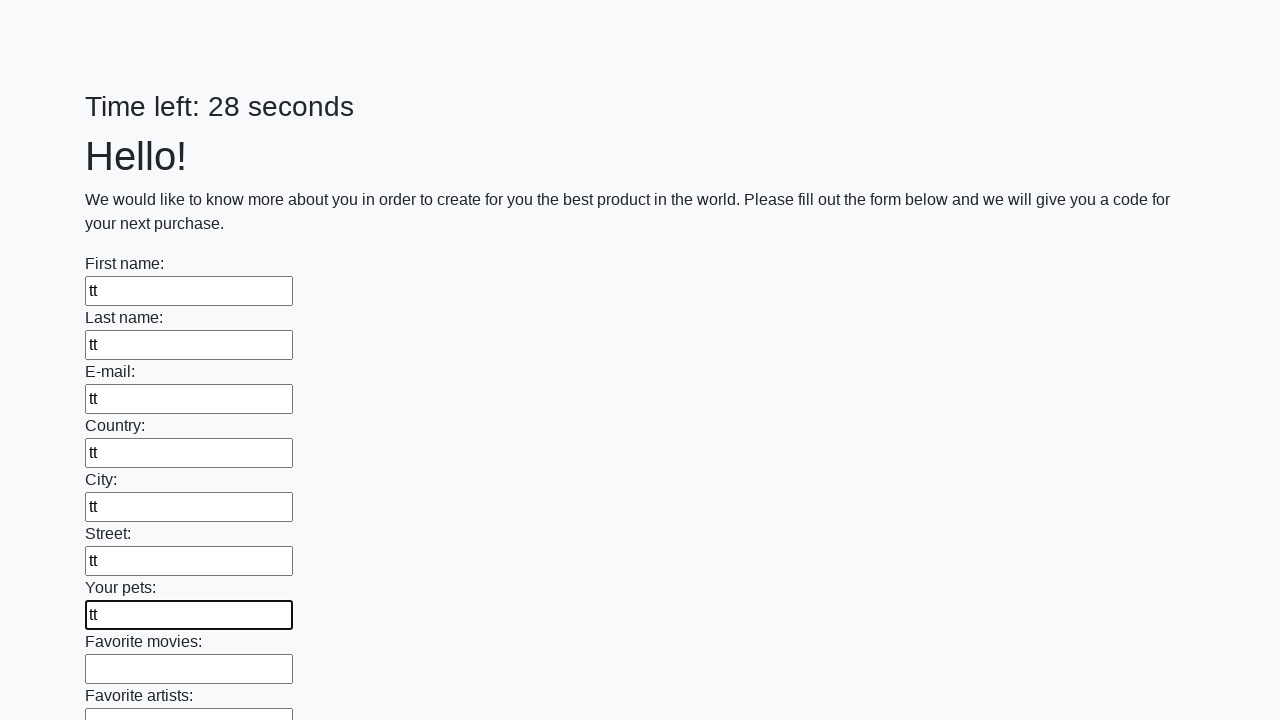

Filled input field with 'tt' on input >> nth=7
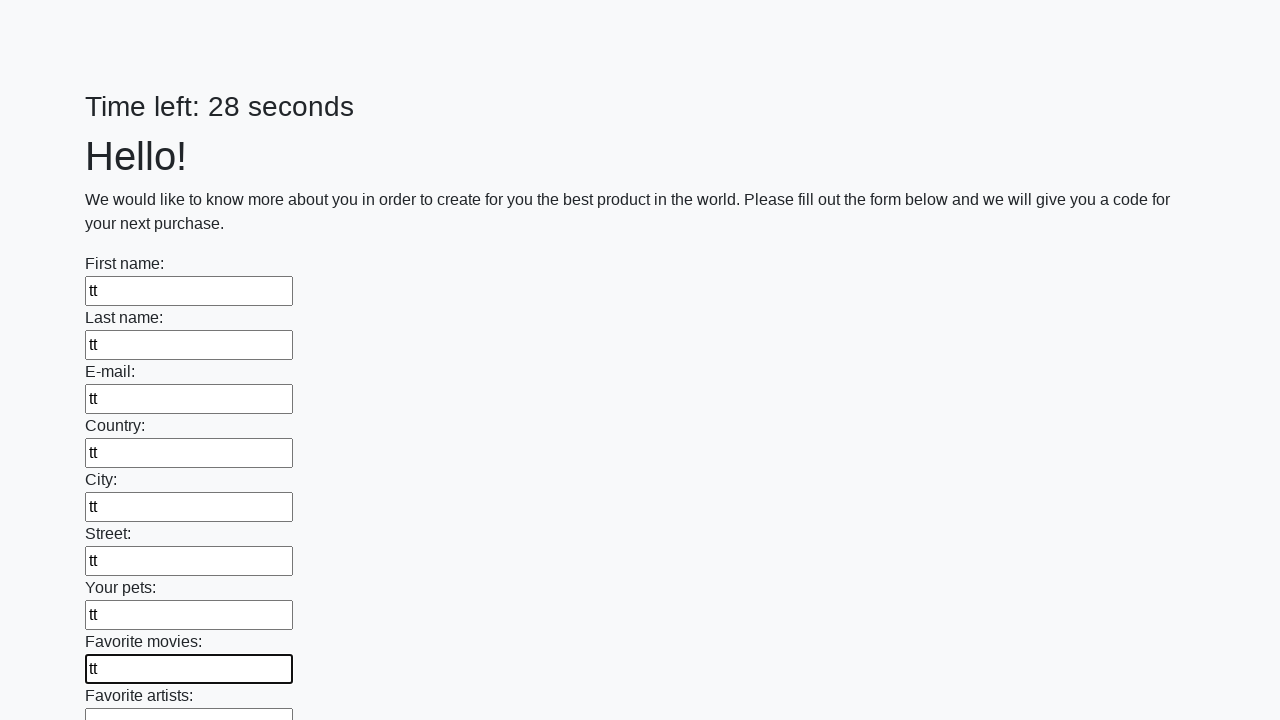

Filled input field with 'tt' on input >> nth=8
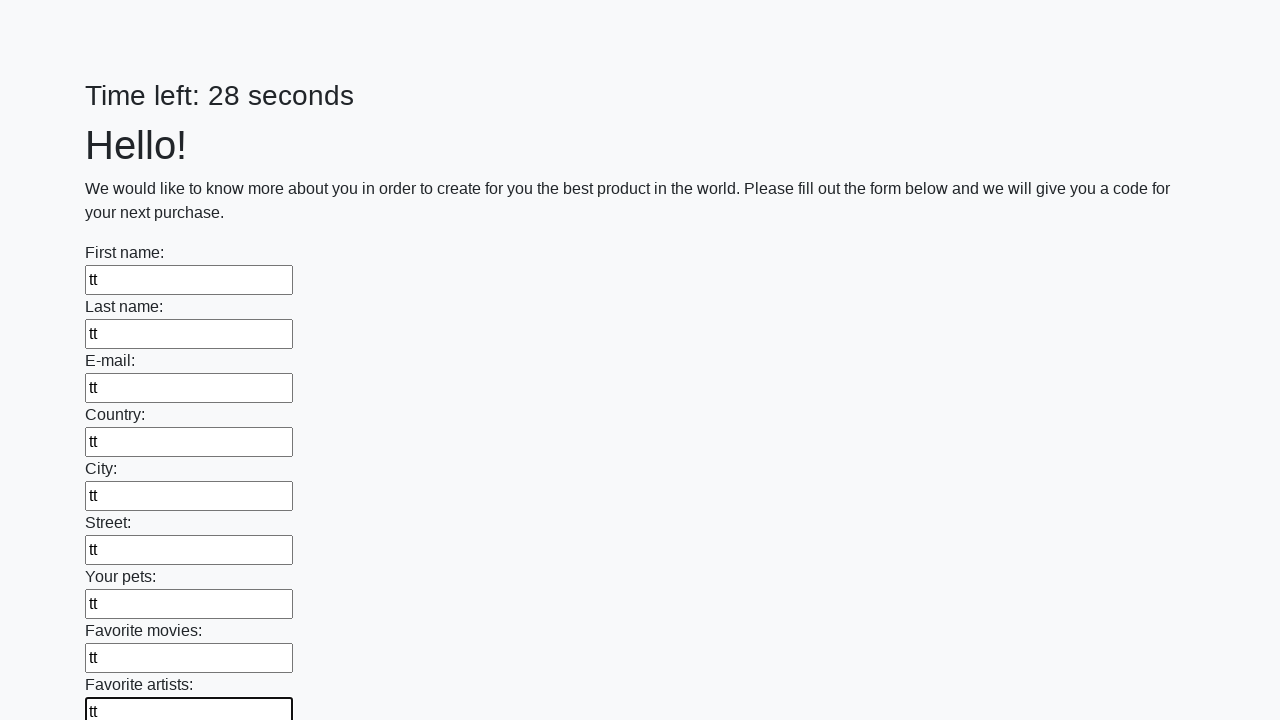

Filled input field with 'tt' on input >> nth=9
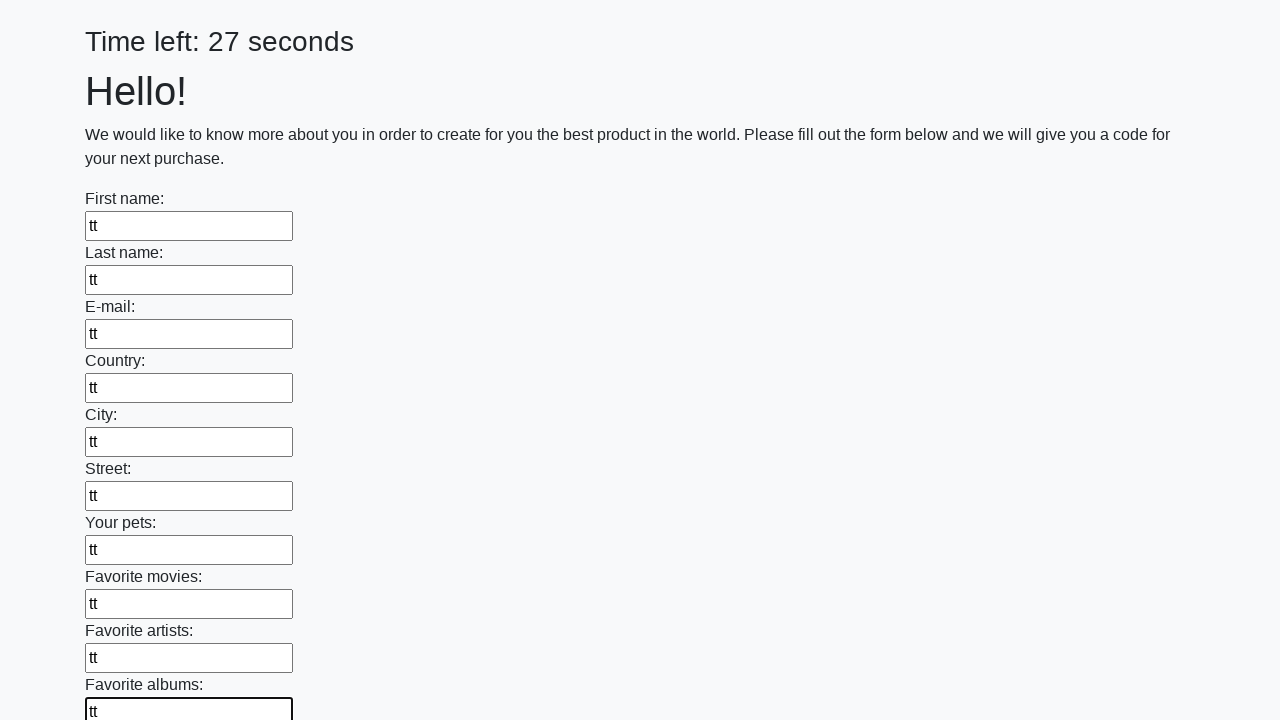

Filled input field with 'tt' on input >> nth=10
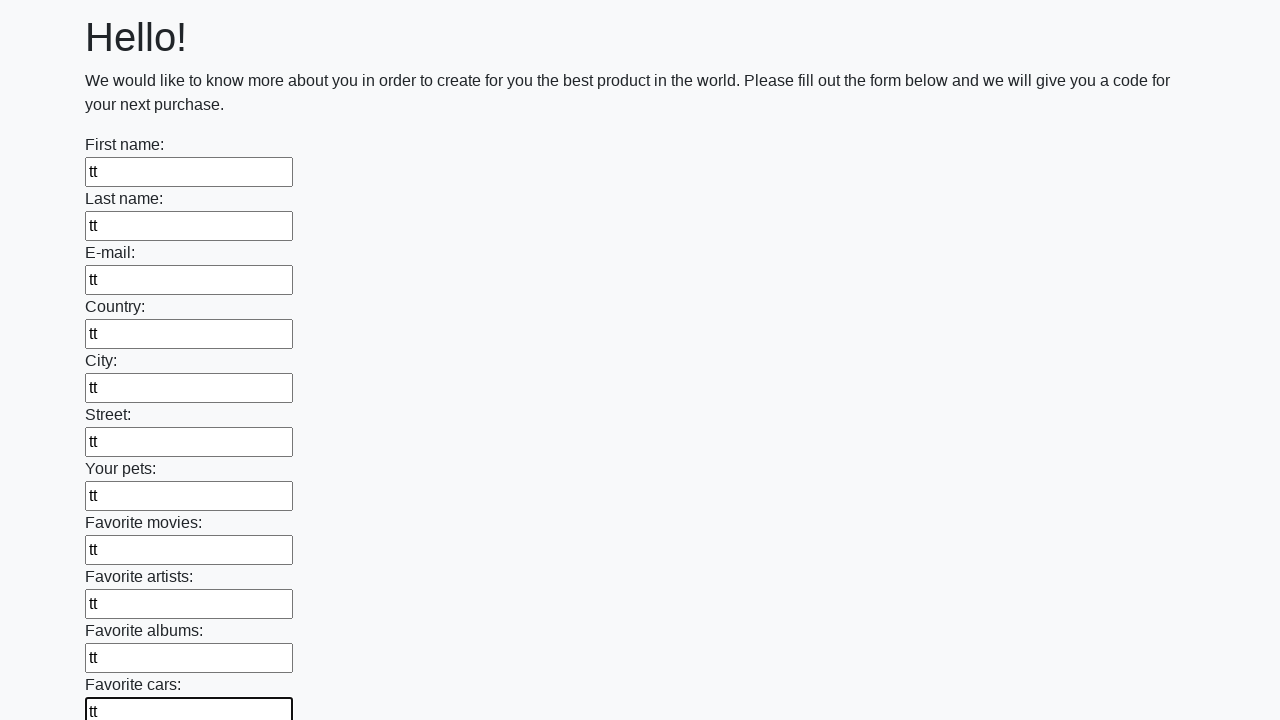

Filled input field with 'tt' on input >> nth=11
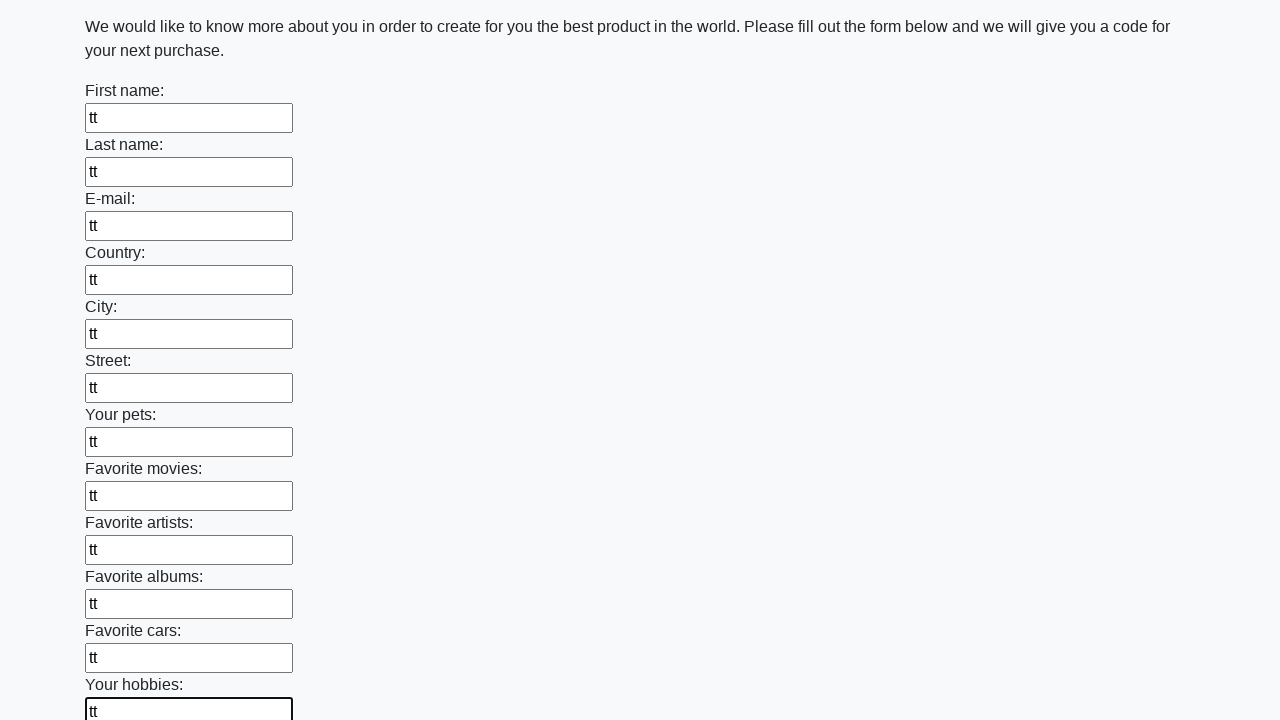

Filled input field with 'tt' on input >> nth=12
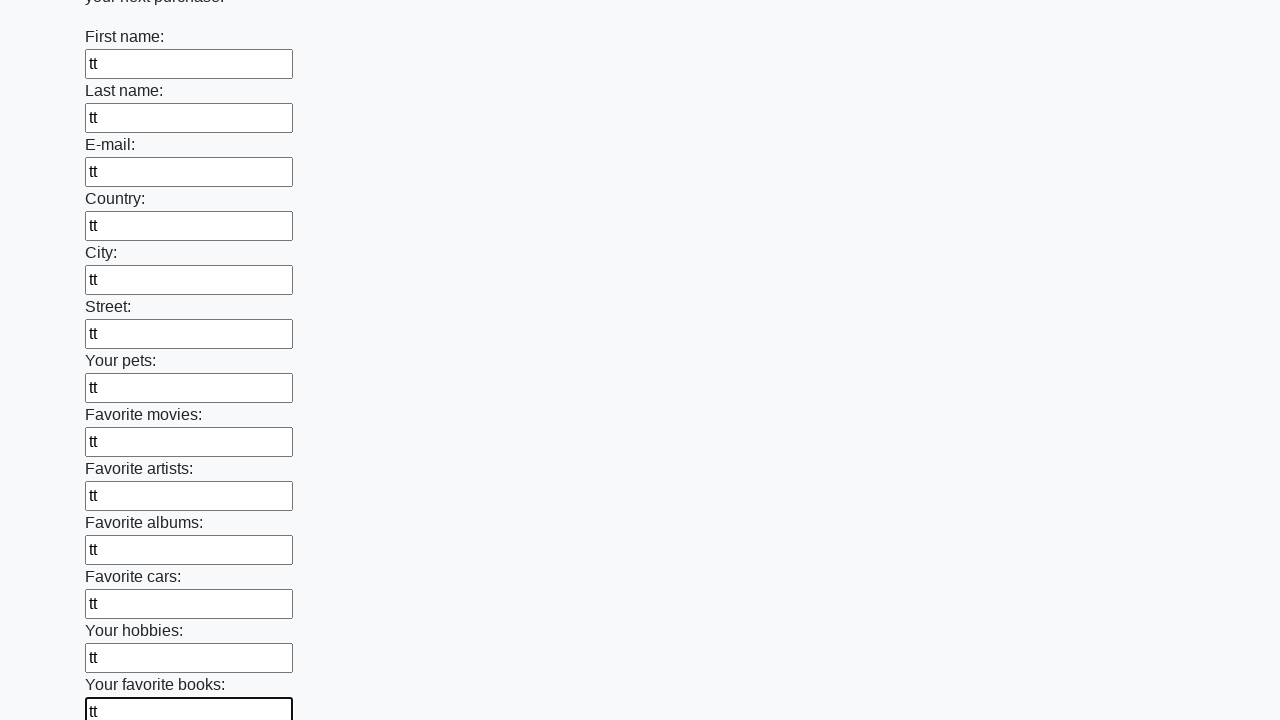

Filled input field with 'tt' on input >> nth=13
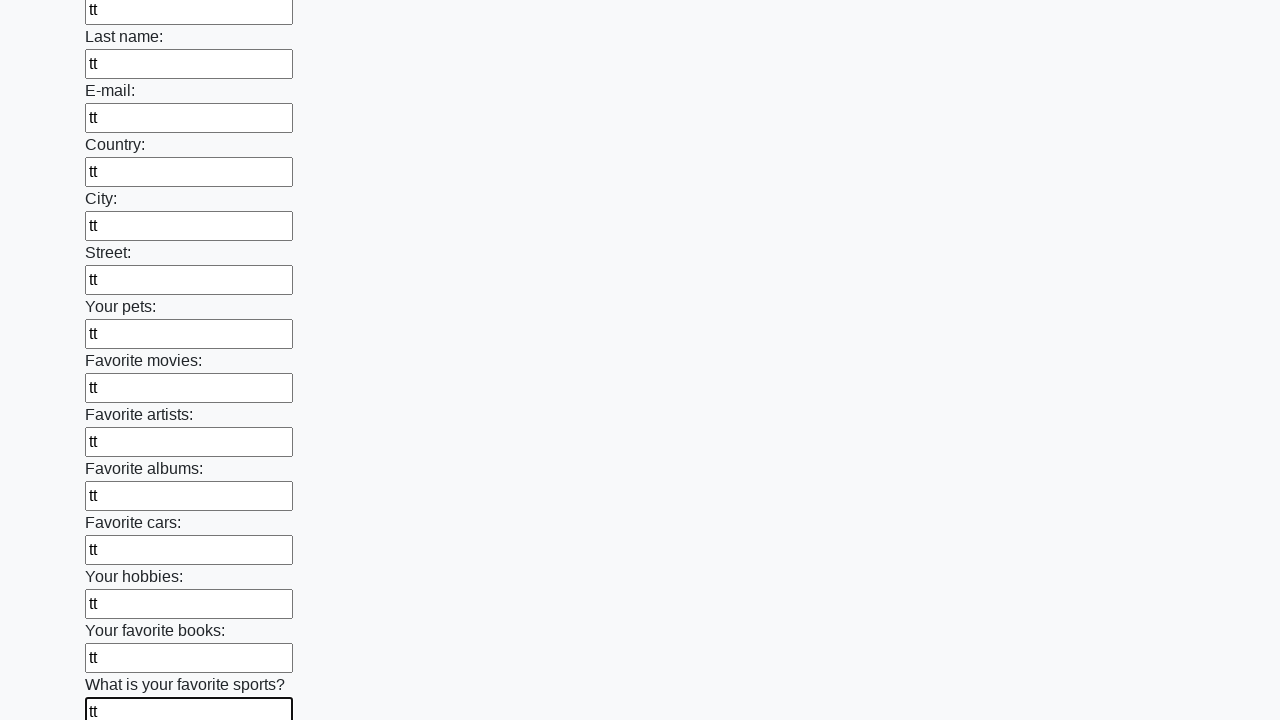

Filled input field with 'tt' on input >> nth=14
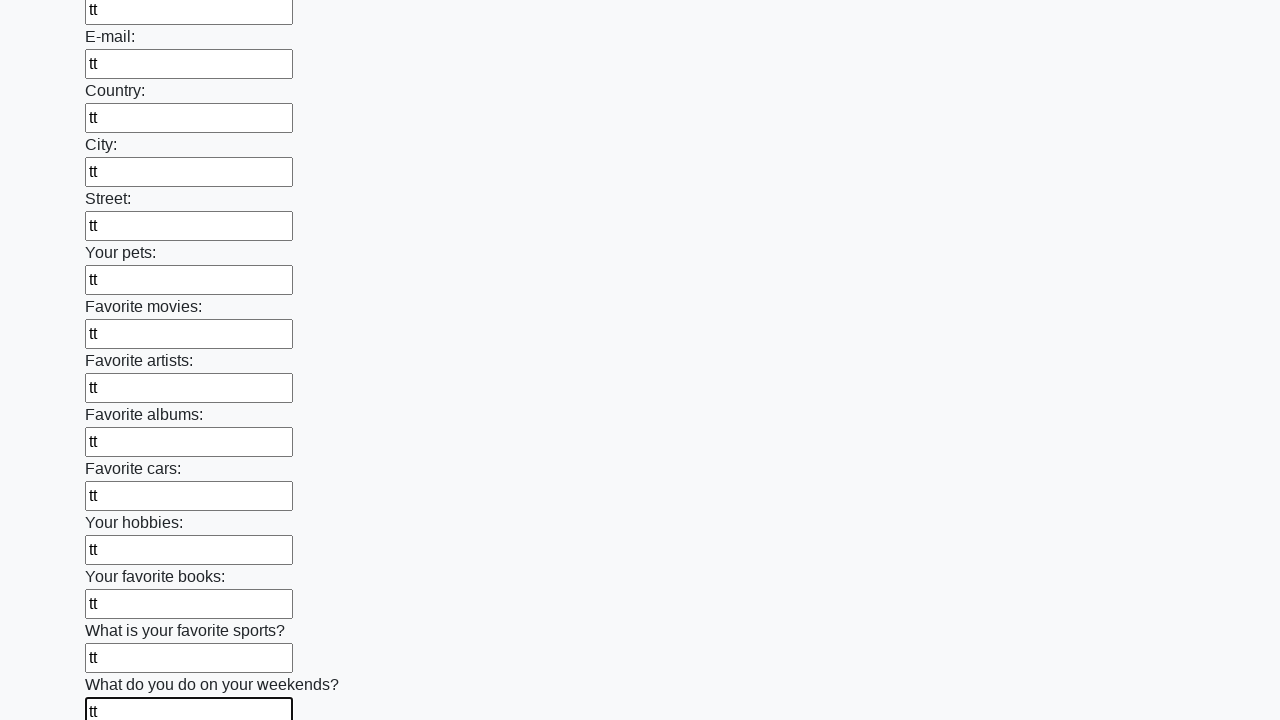

Filled input field with 'tt' on input >> nth=15
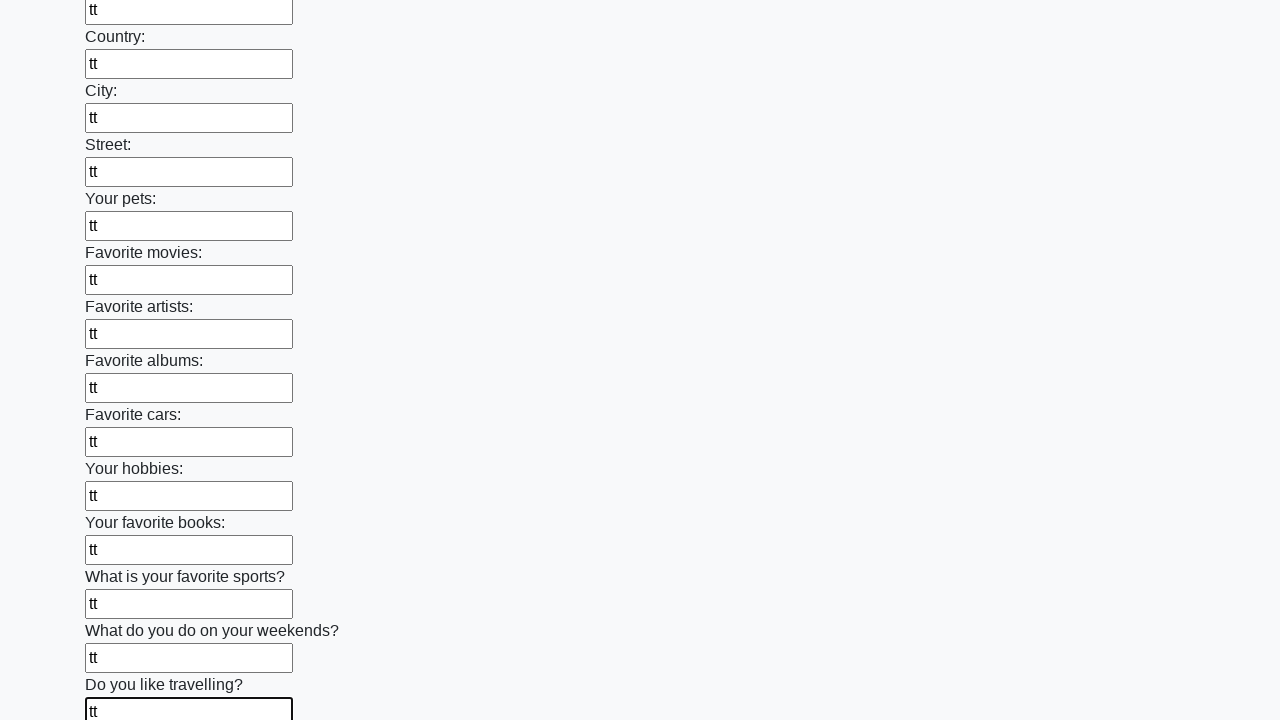

Filled input field with 'tt' on input >> nth=16
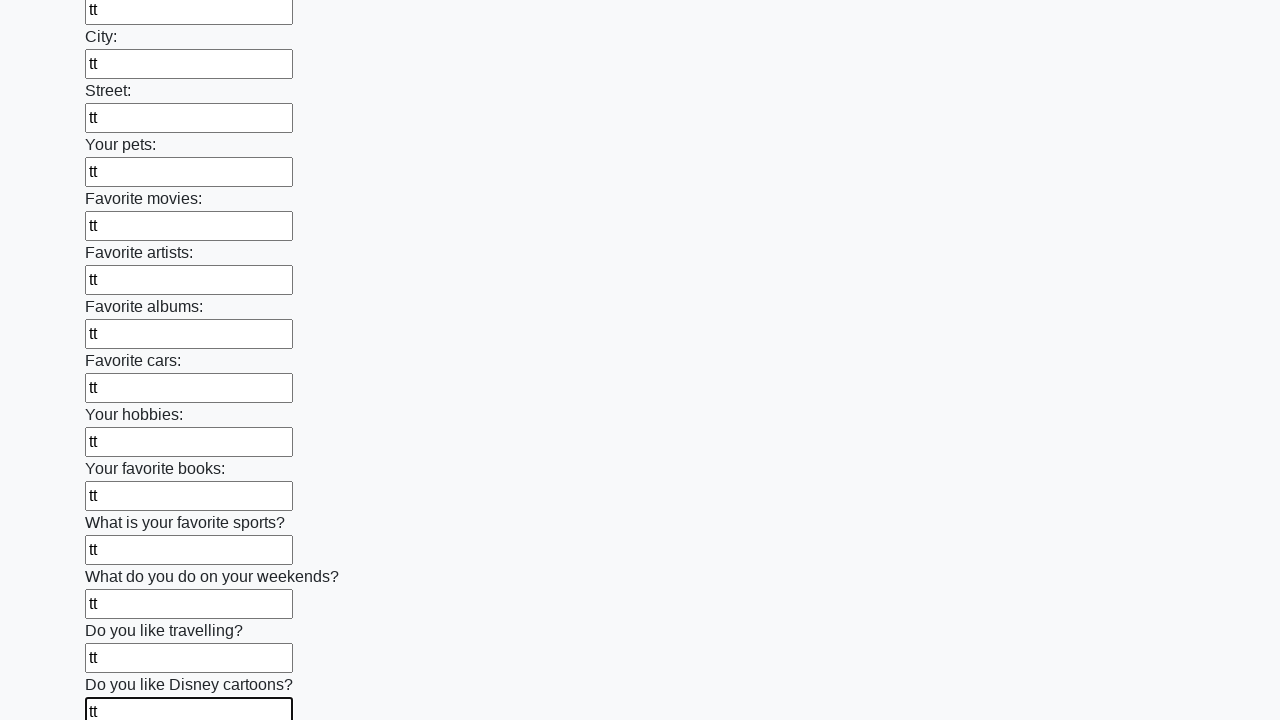

Filled input field with 'tt' on input >> nth=17
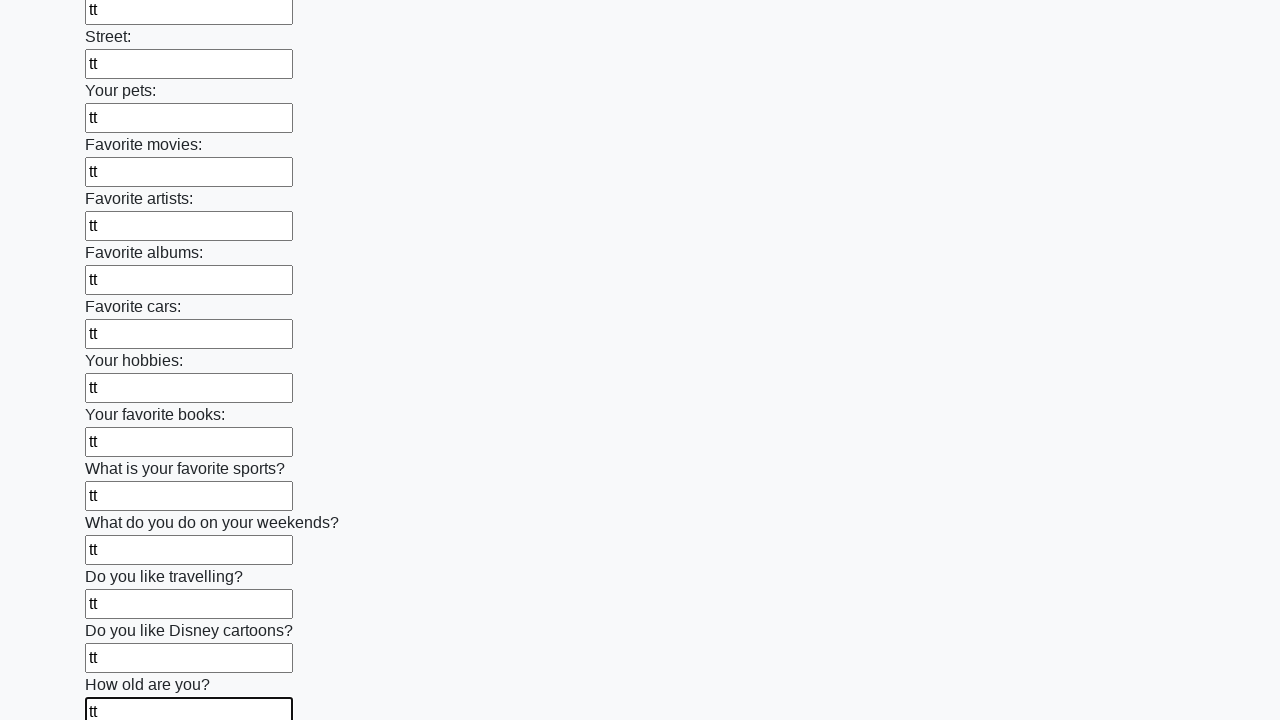

Filled input field with 'tt' on input >> nth=18
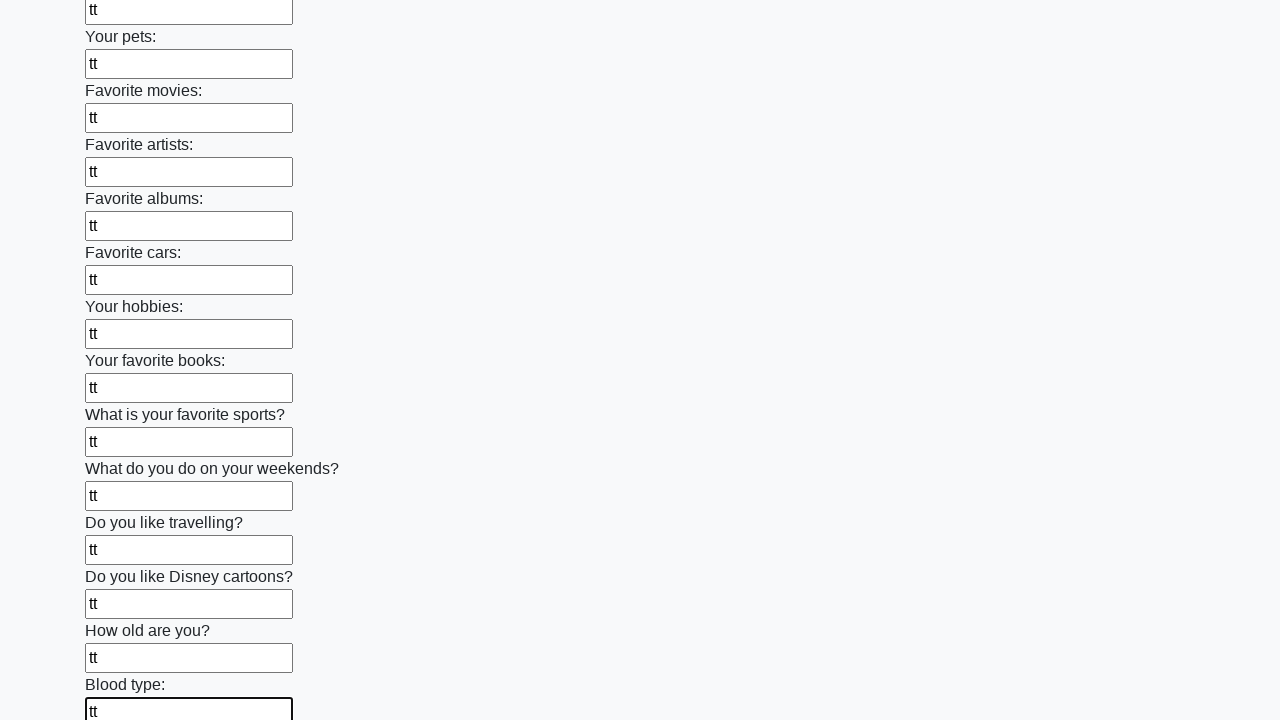

Filled input field with 'tt' on input >> nth=19
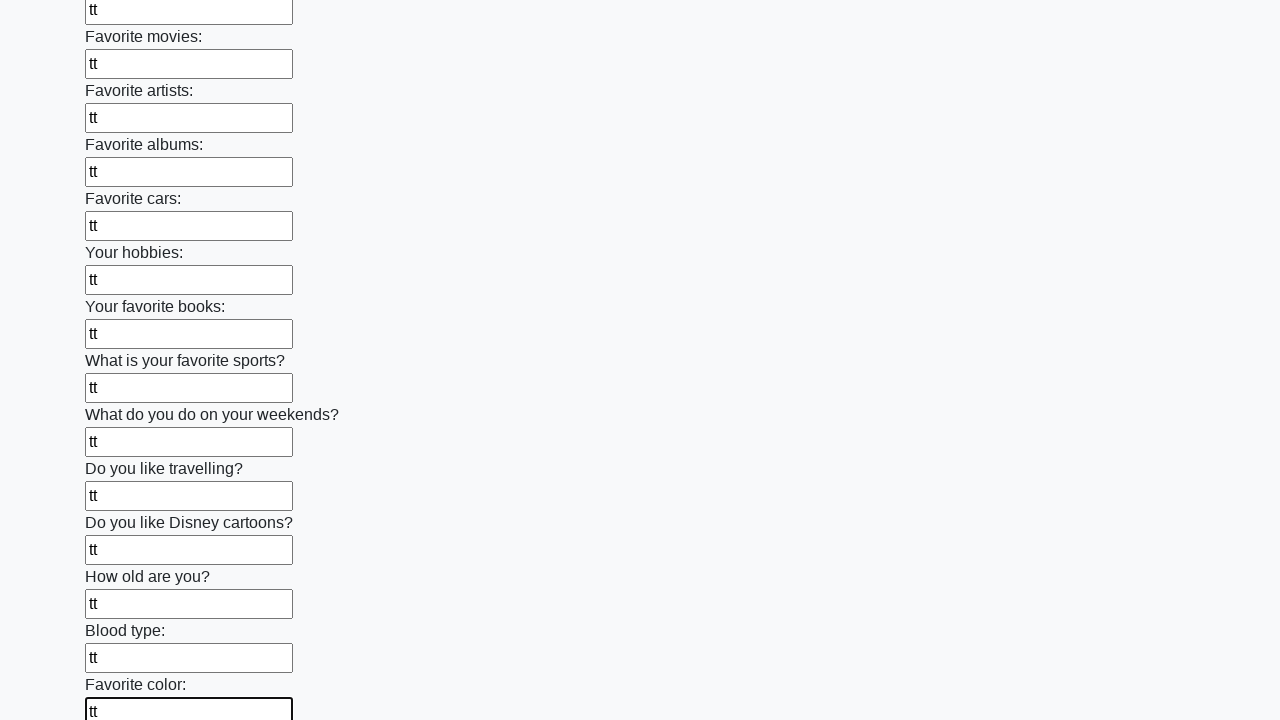

Filled input field with 'tt' on input >> nth=20
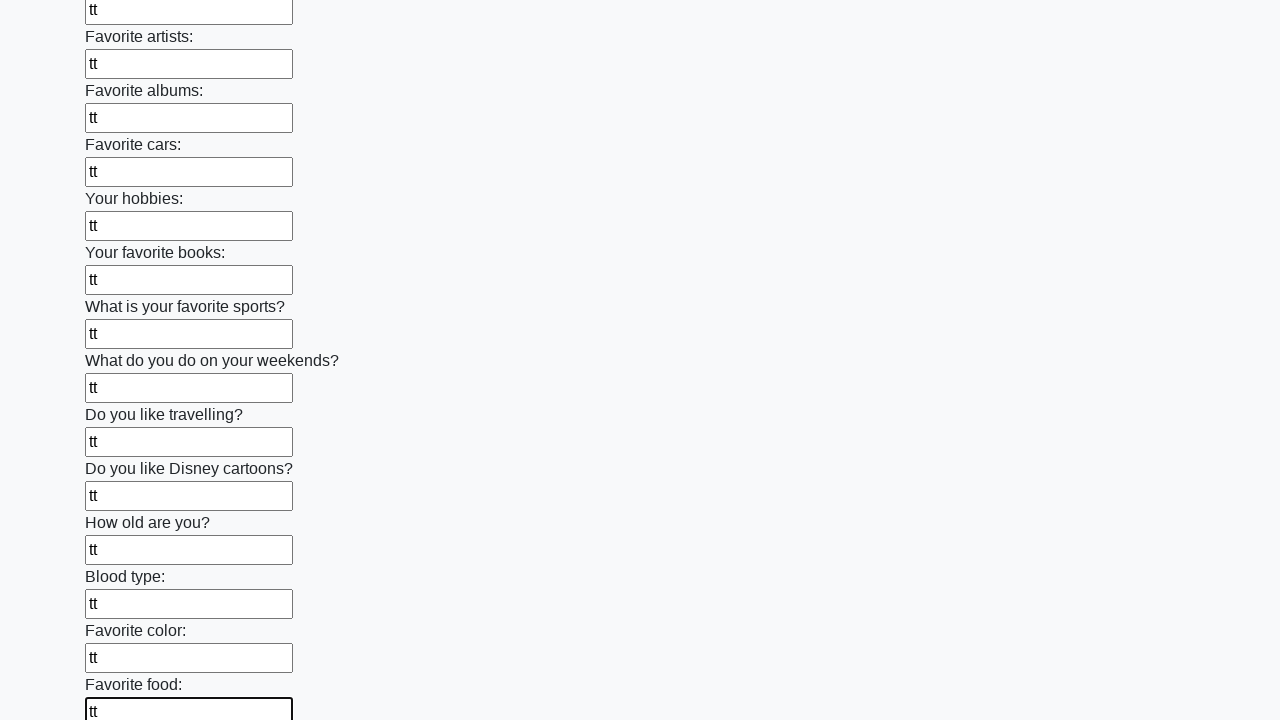

Filled input field with 'tt' on input >> nth=21
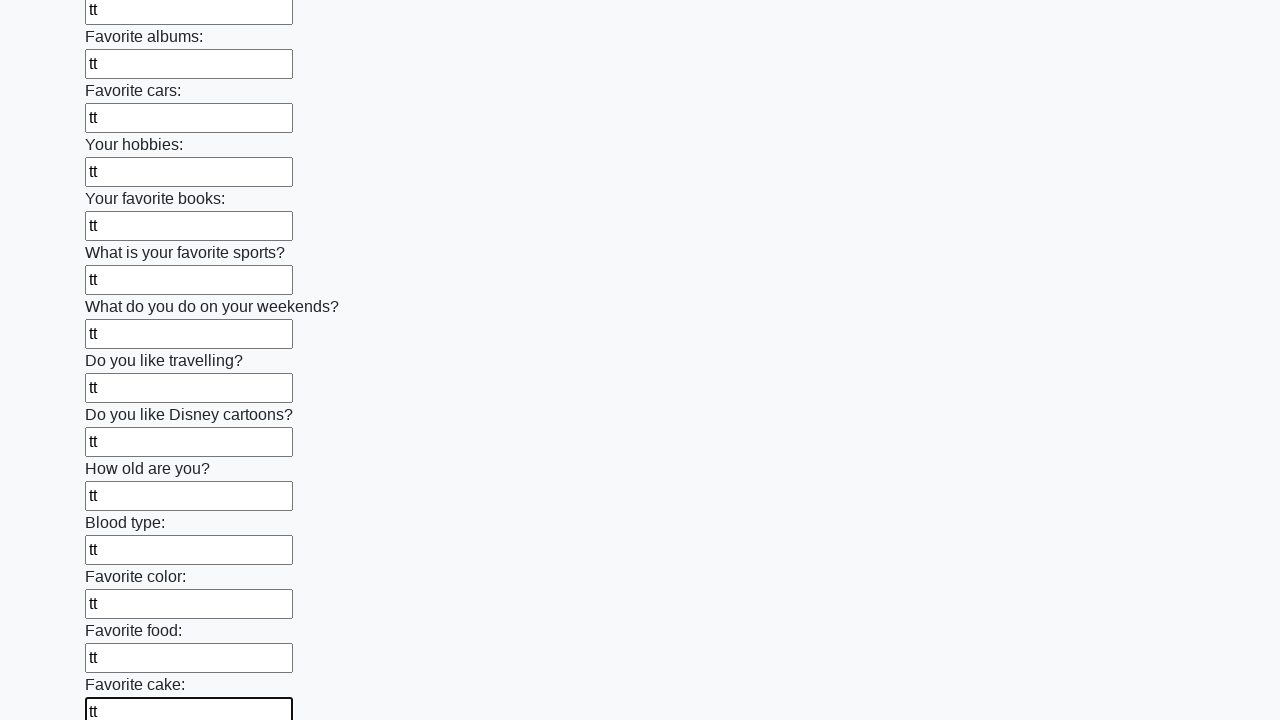

Filled input field with 'tt' on input >> nth=22
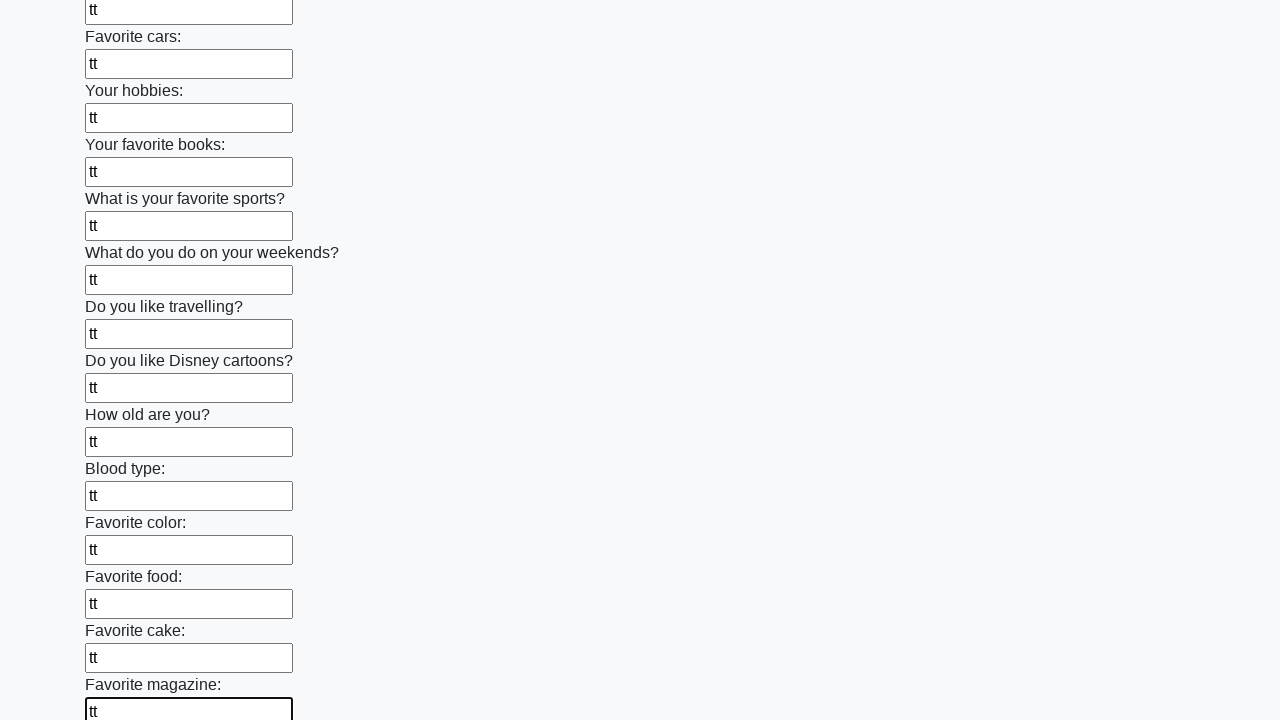

Filled input field with 'tt' on input >> nth=23
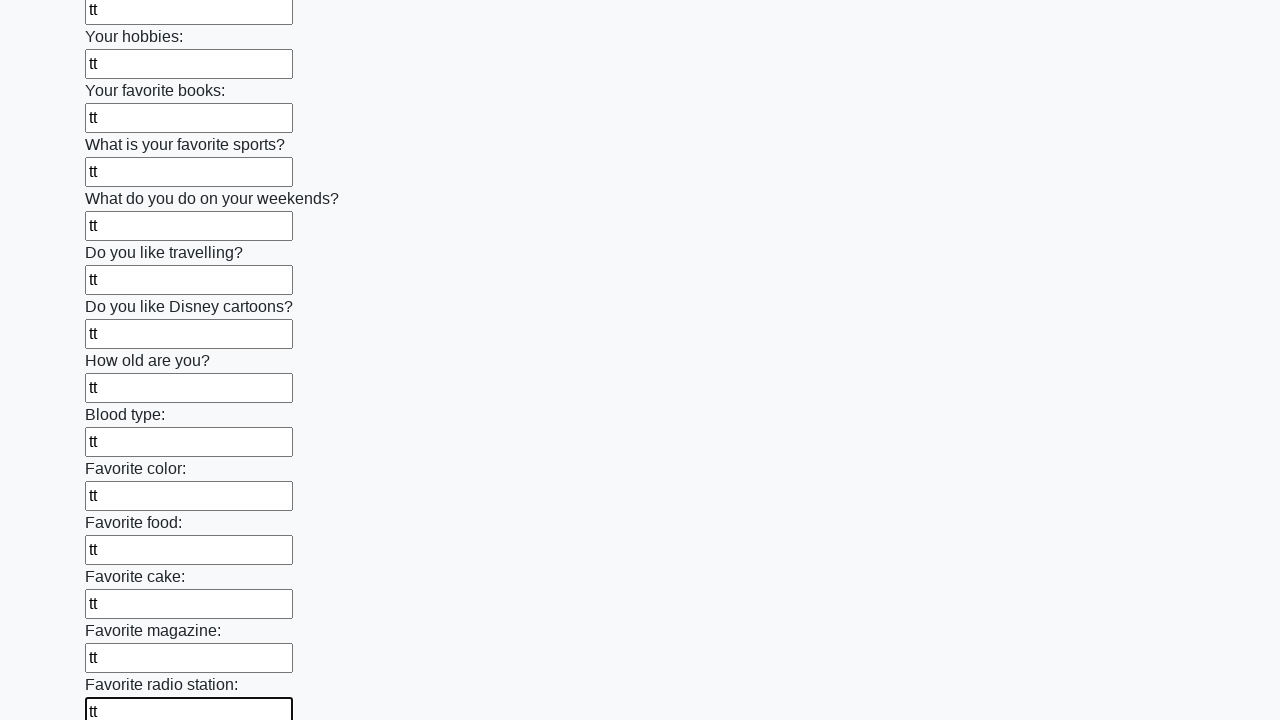

Filled input field with 'tt' on input >> nth=24
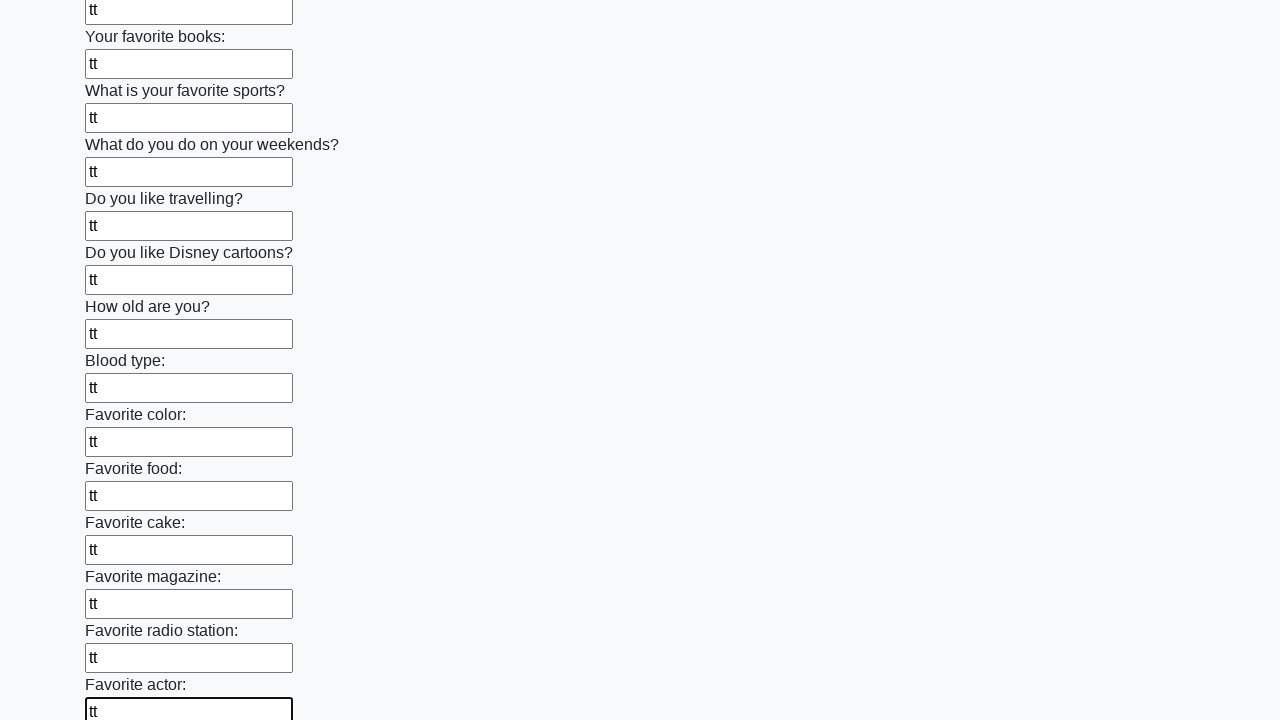

Filled input field with 'tt' on input >> nth=25
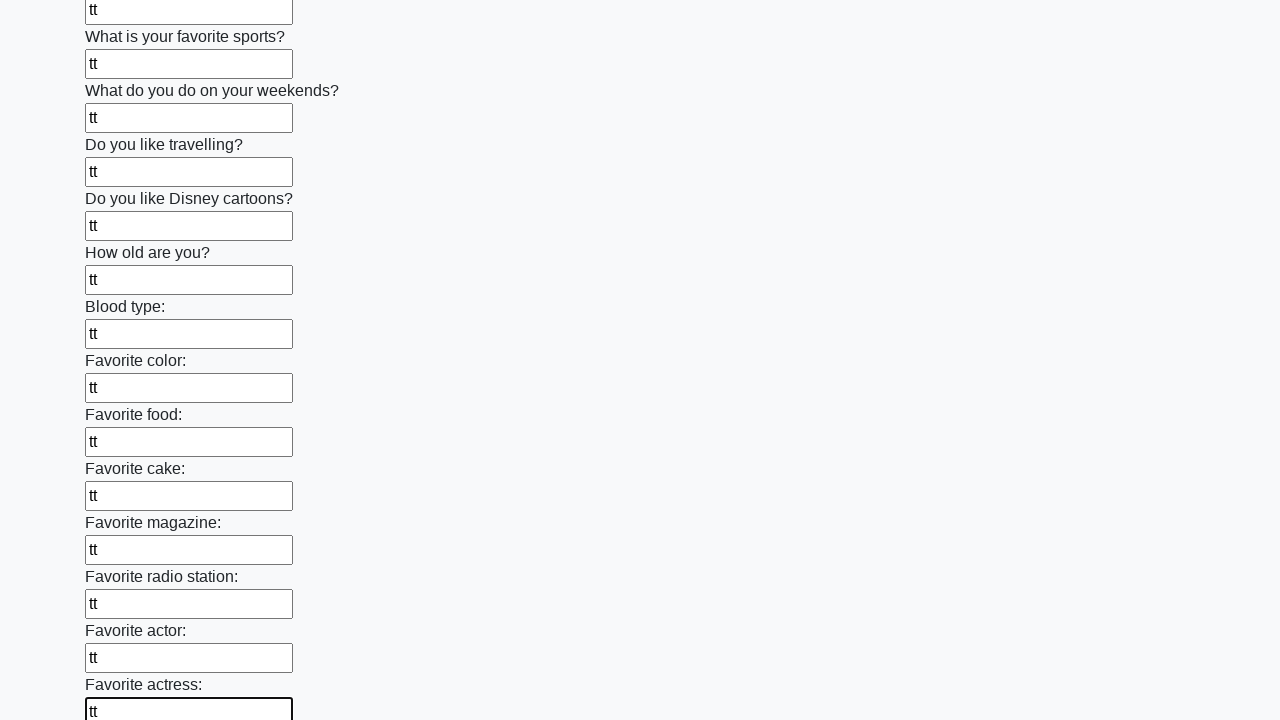

Filled input field with 'tt' on input >> nth=26
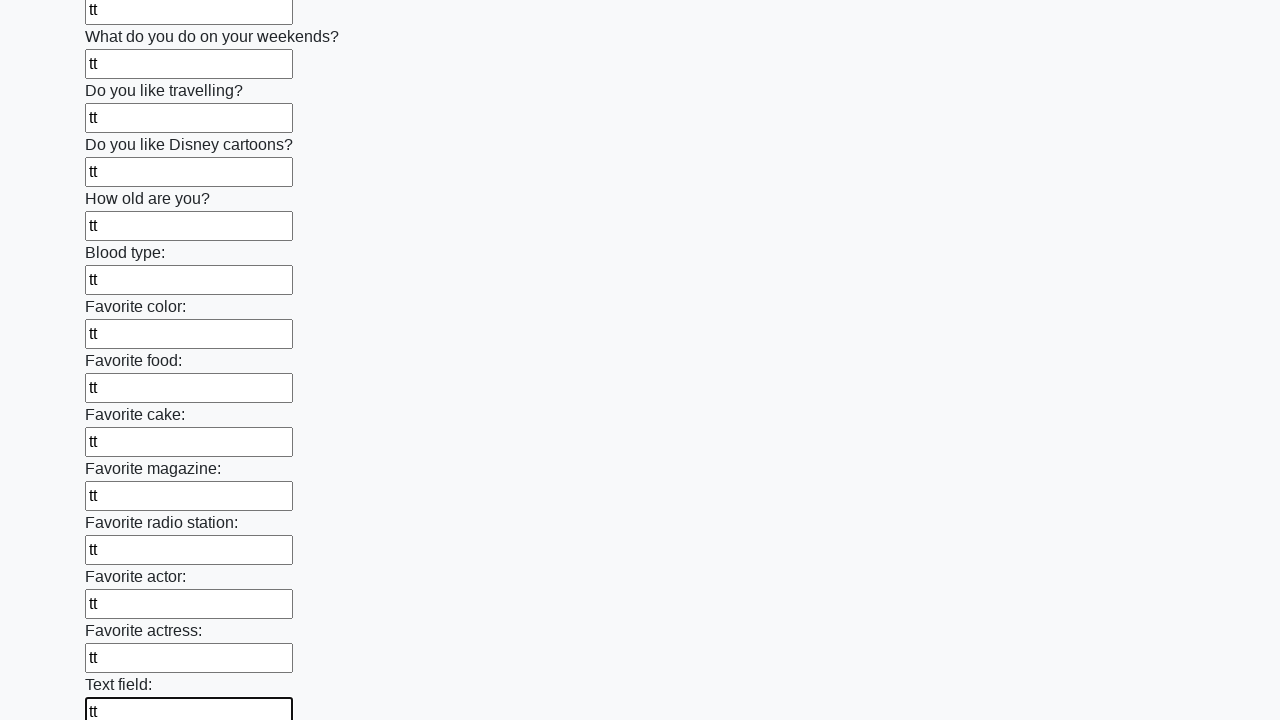

Filled input field with 'tt' on input >> nth=27
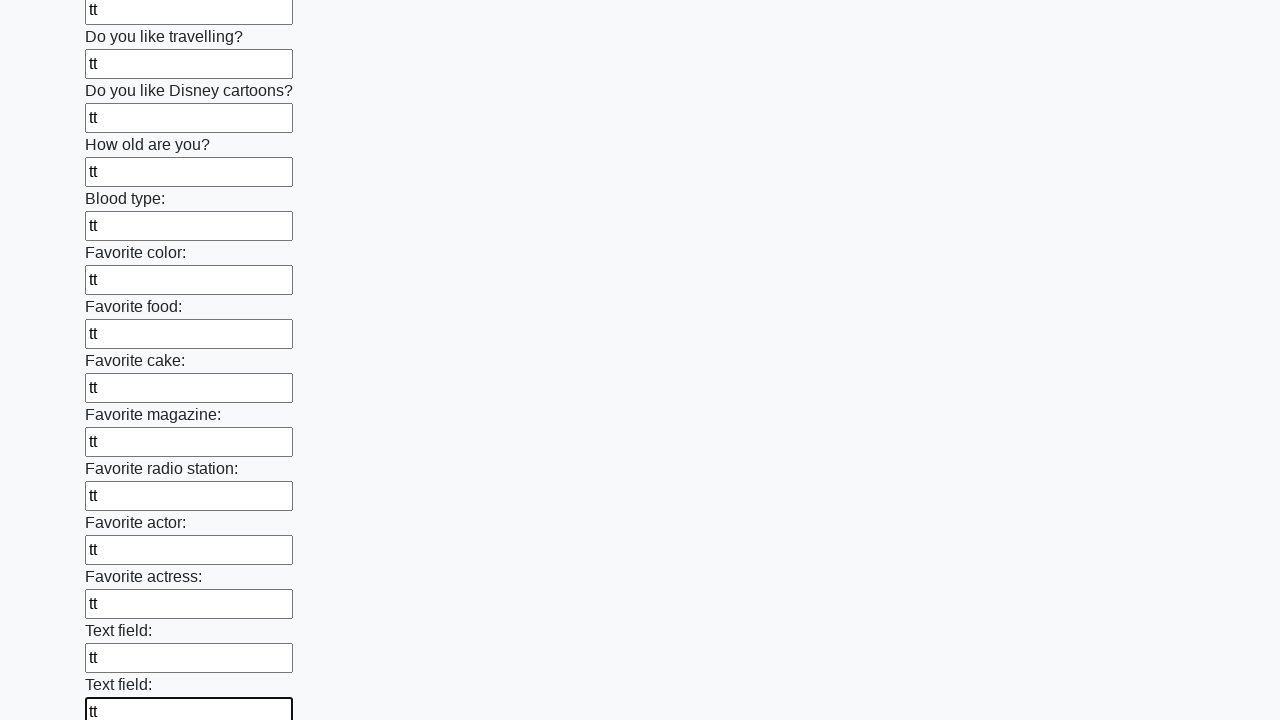

Filled input field with 'tt' on input >> nth=28
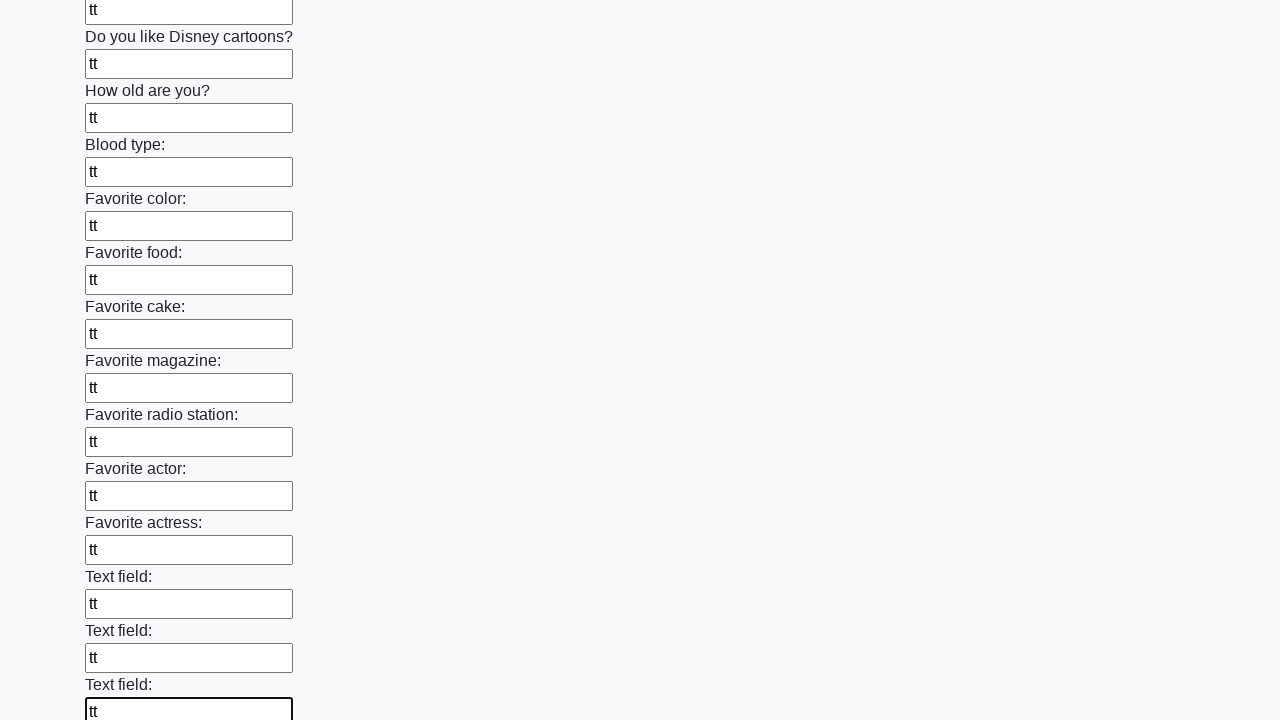

Filled input field with 'tt' on input >> nth=29
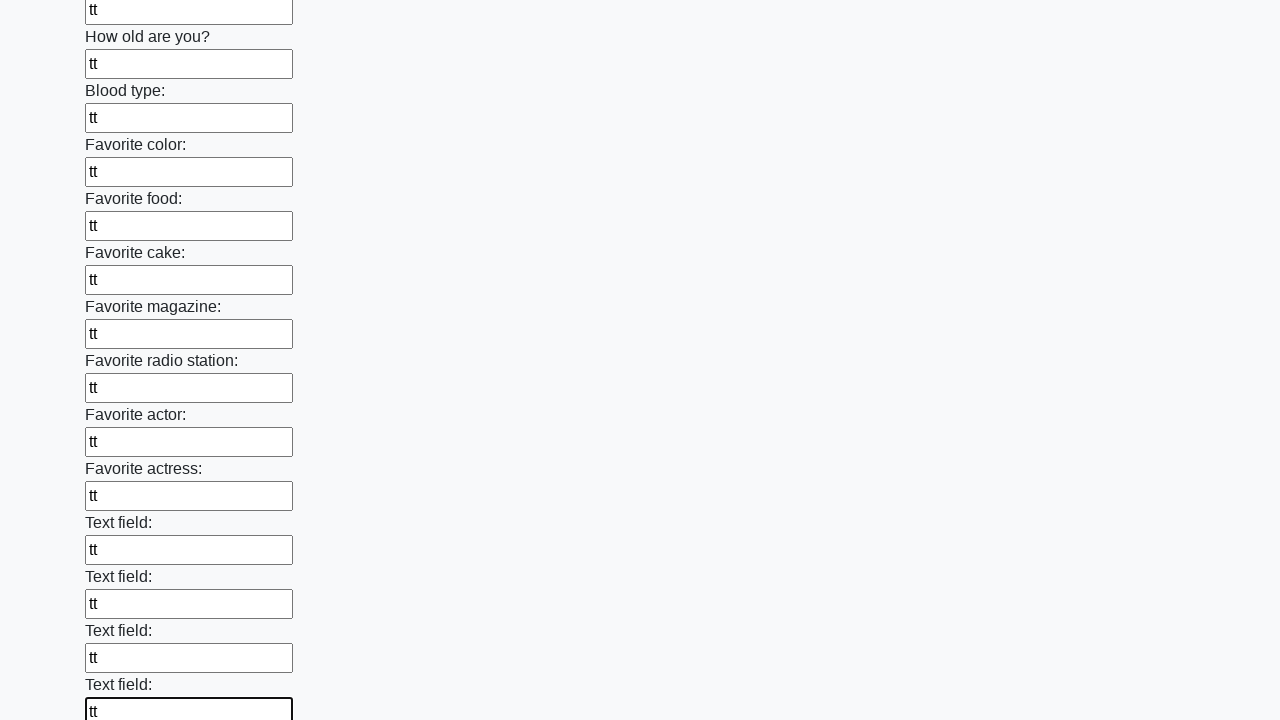

Filled input field with 'tt' on input >> nth=30
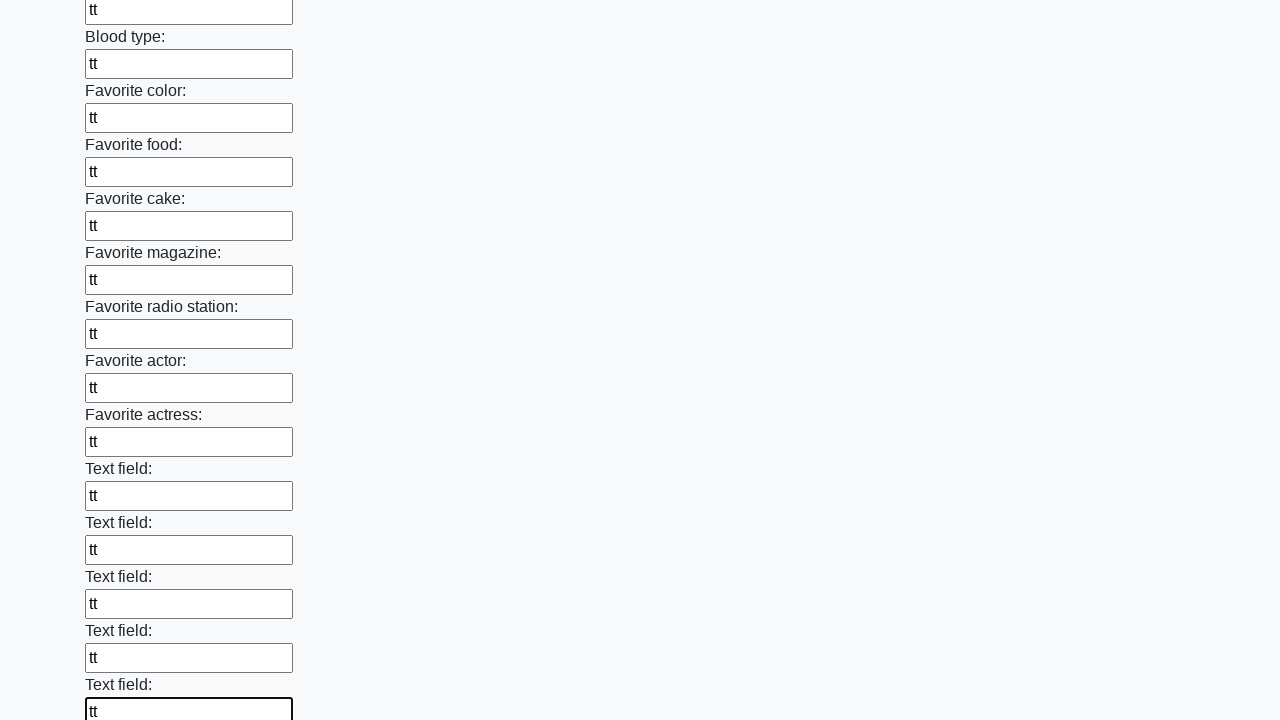

Filled input field with 'tt' on input >> nth=31
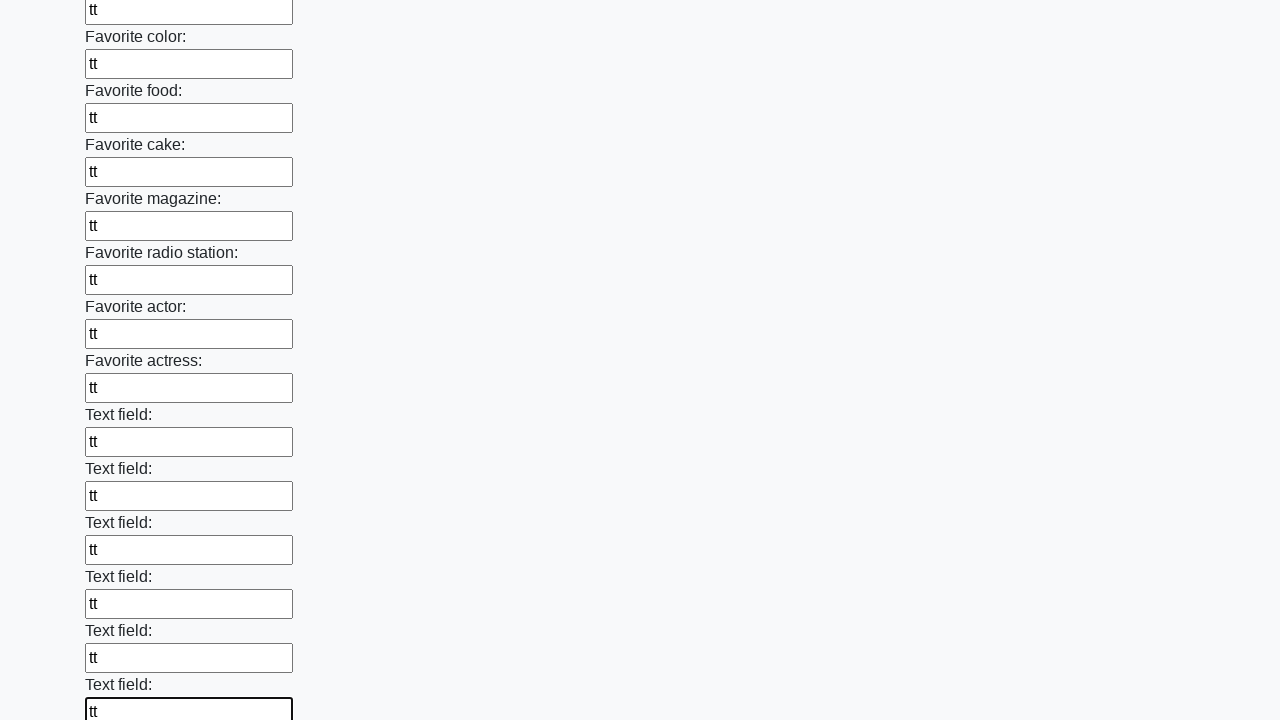

Filled input field with 'tt' on input >> nth=32
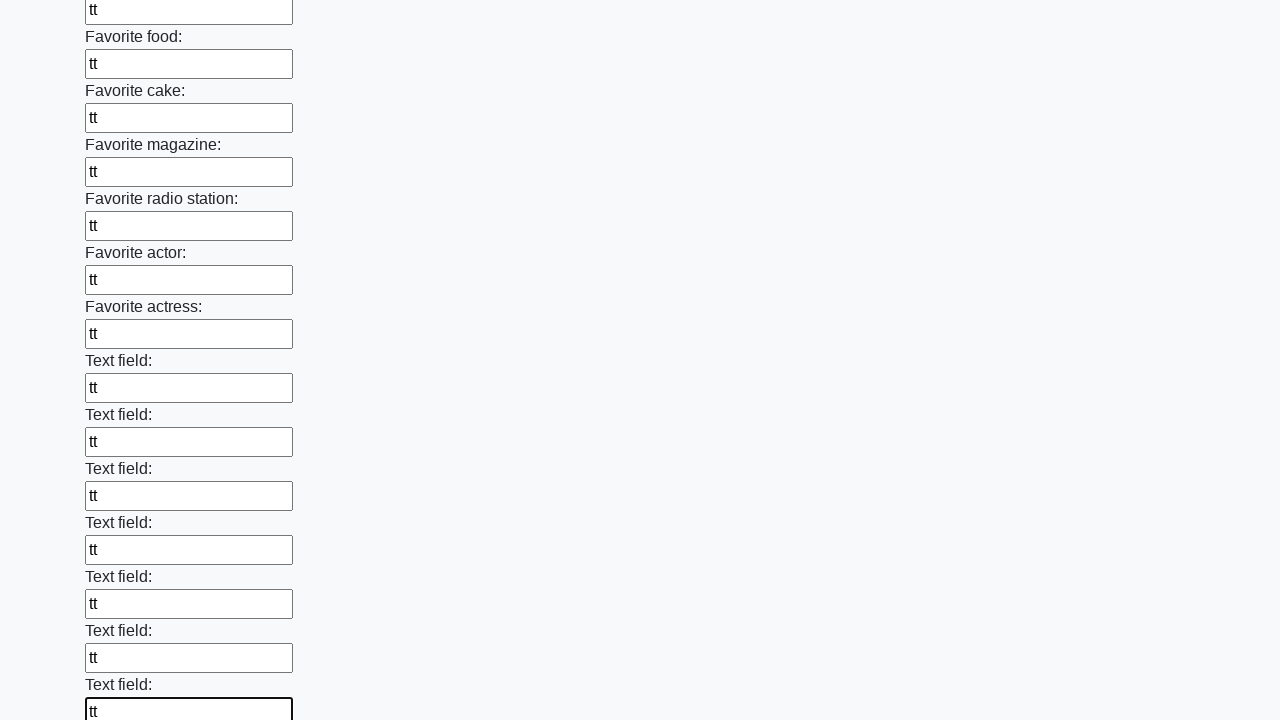

Filled input field with 'tt' on input >> nth=33
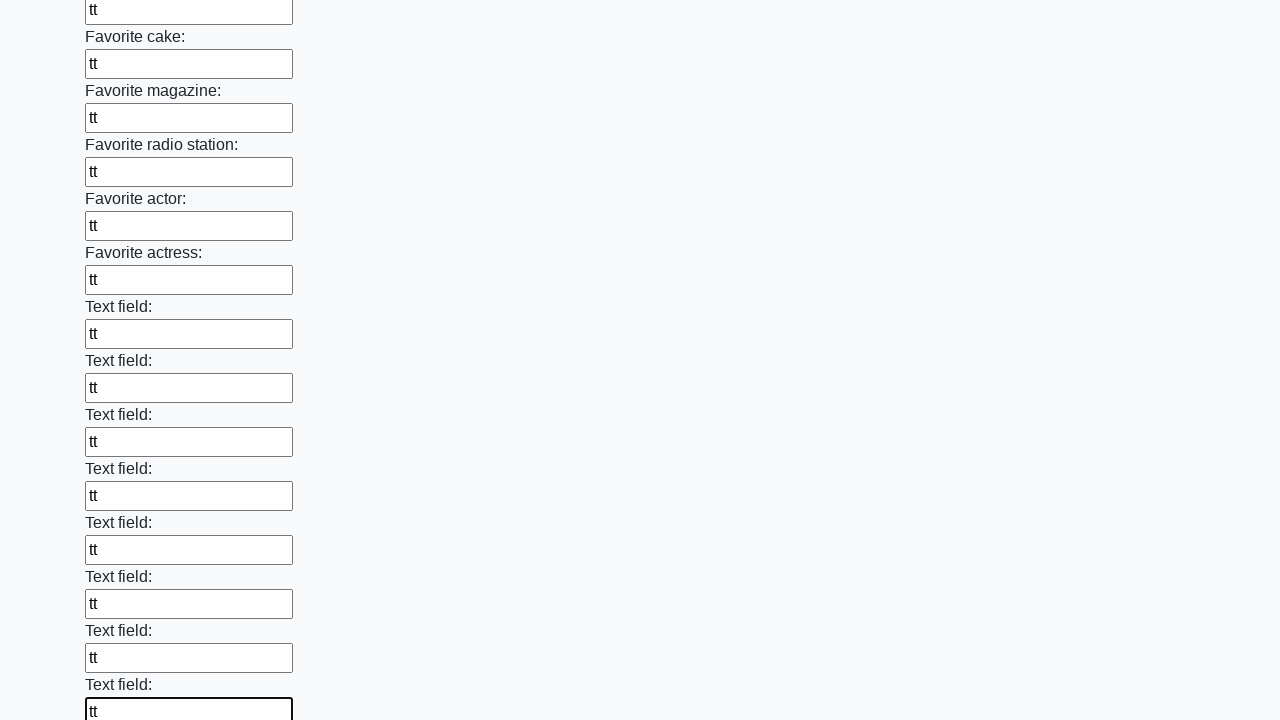

Filled input field with 'tt' on input >> nth=34
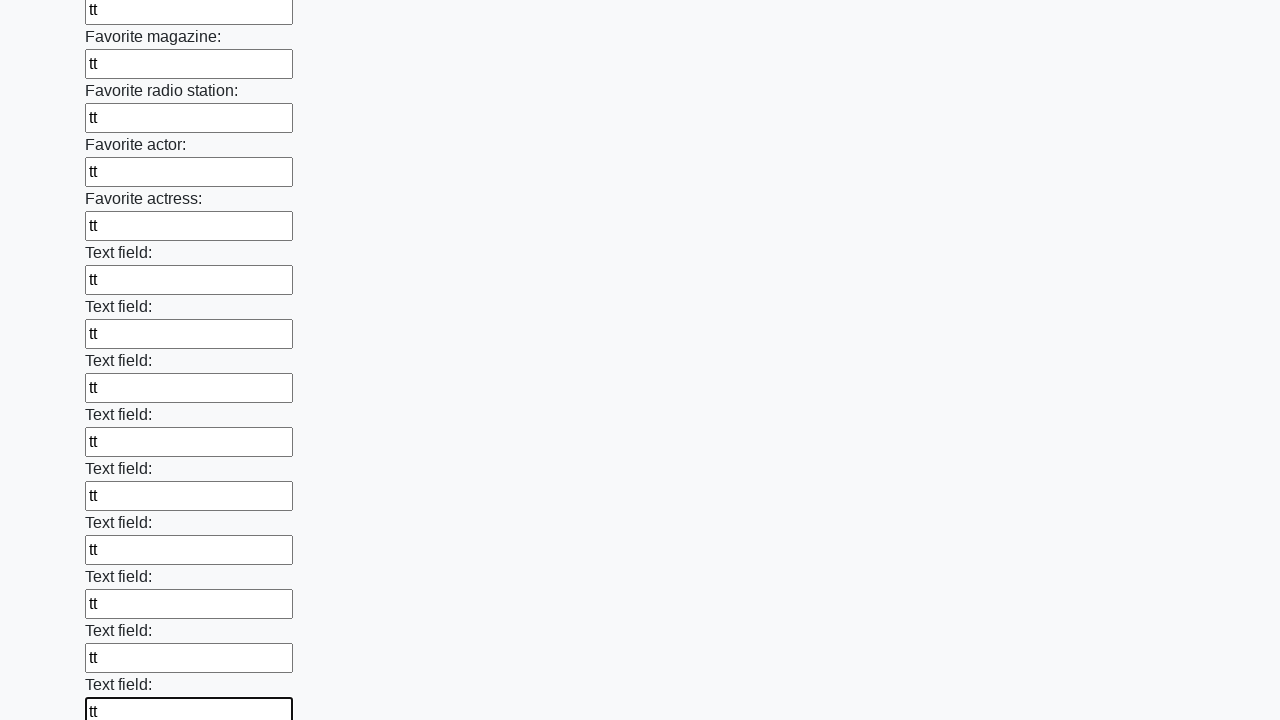

Filled input field with 'tt' on input >> nth=35
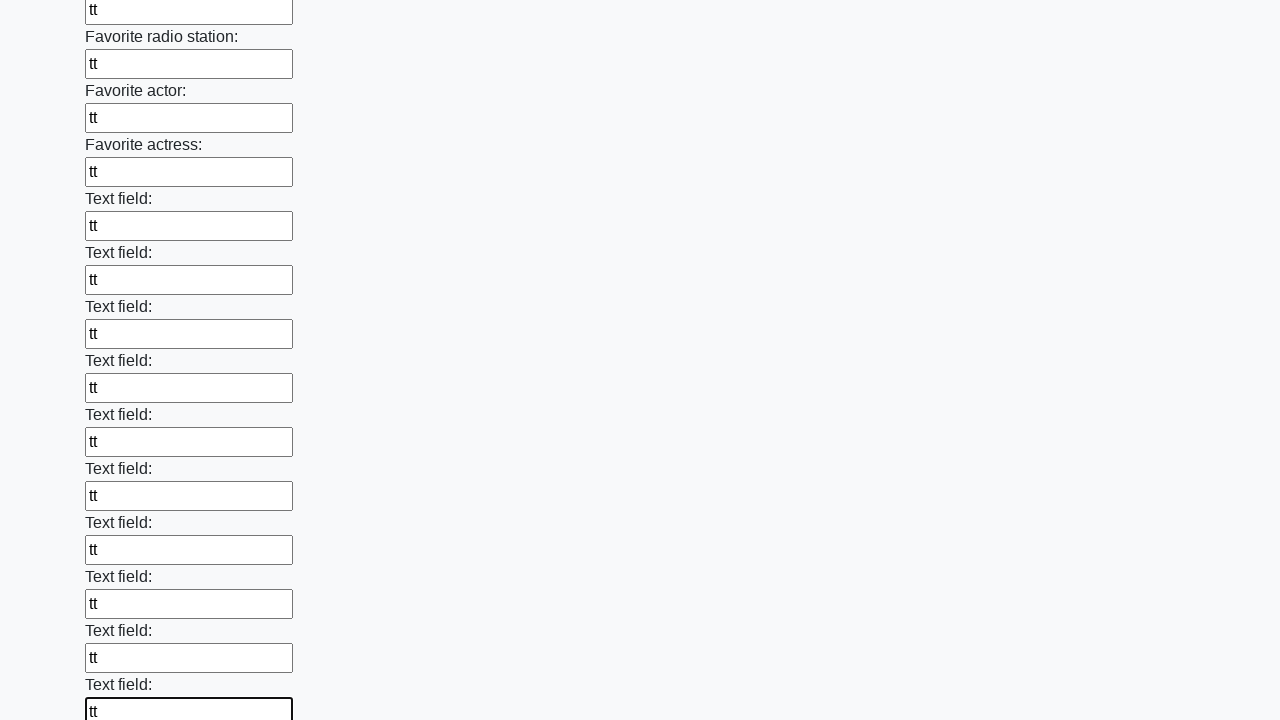

Filled input field with 'tt' on input >> nth=36
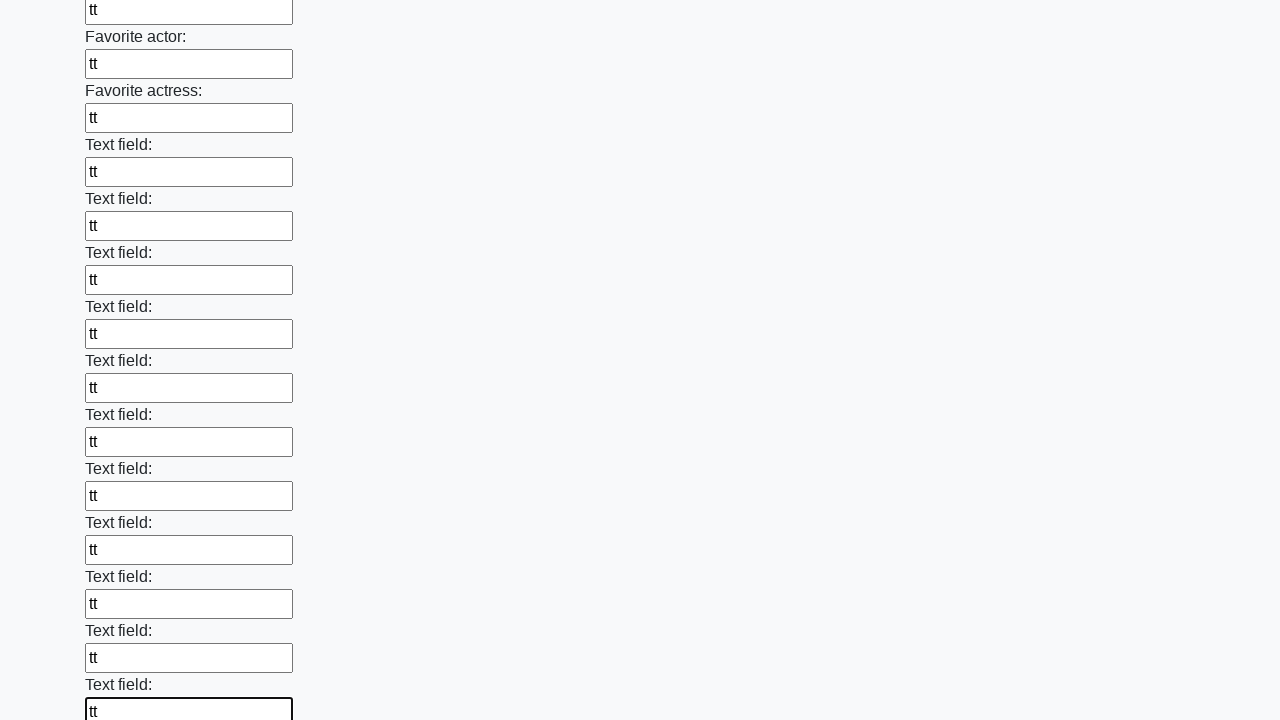

Filled input field with 'tt' on input >> nth=37
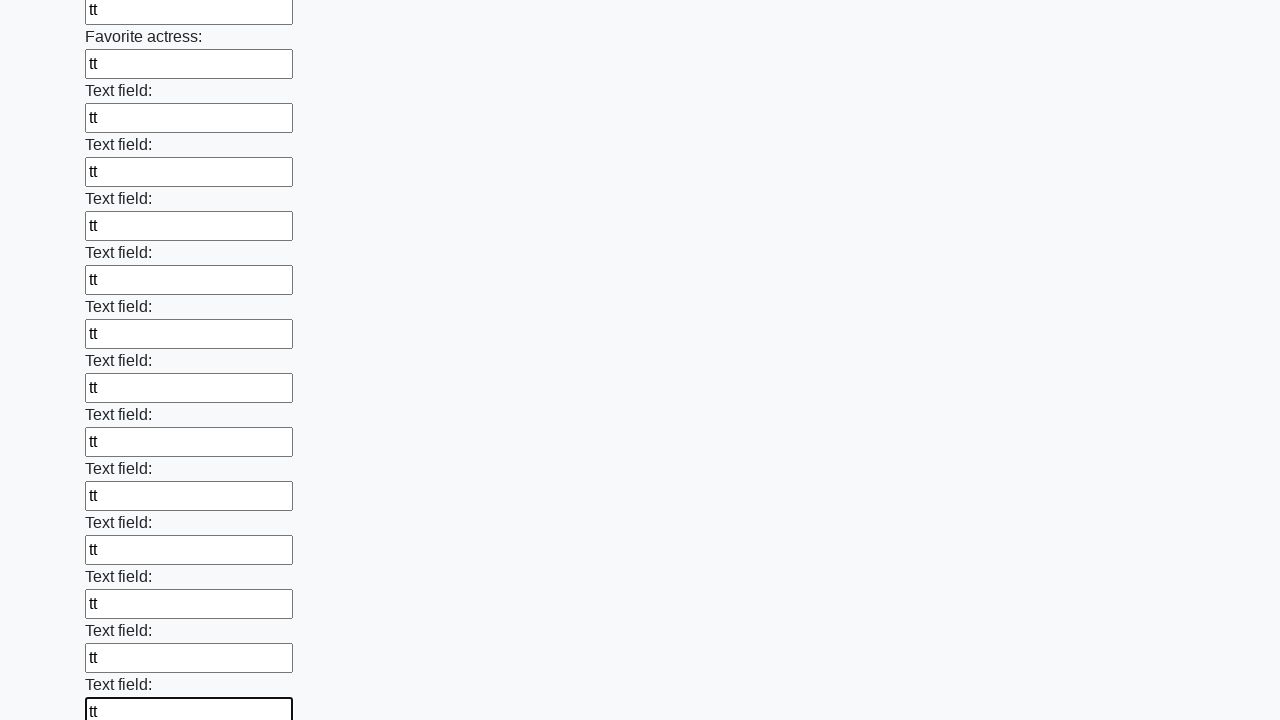

Filled input field with 'tt' on input >> nth=38
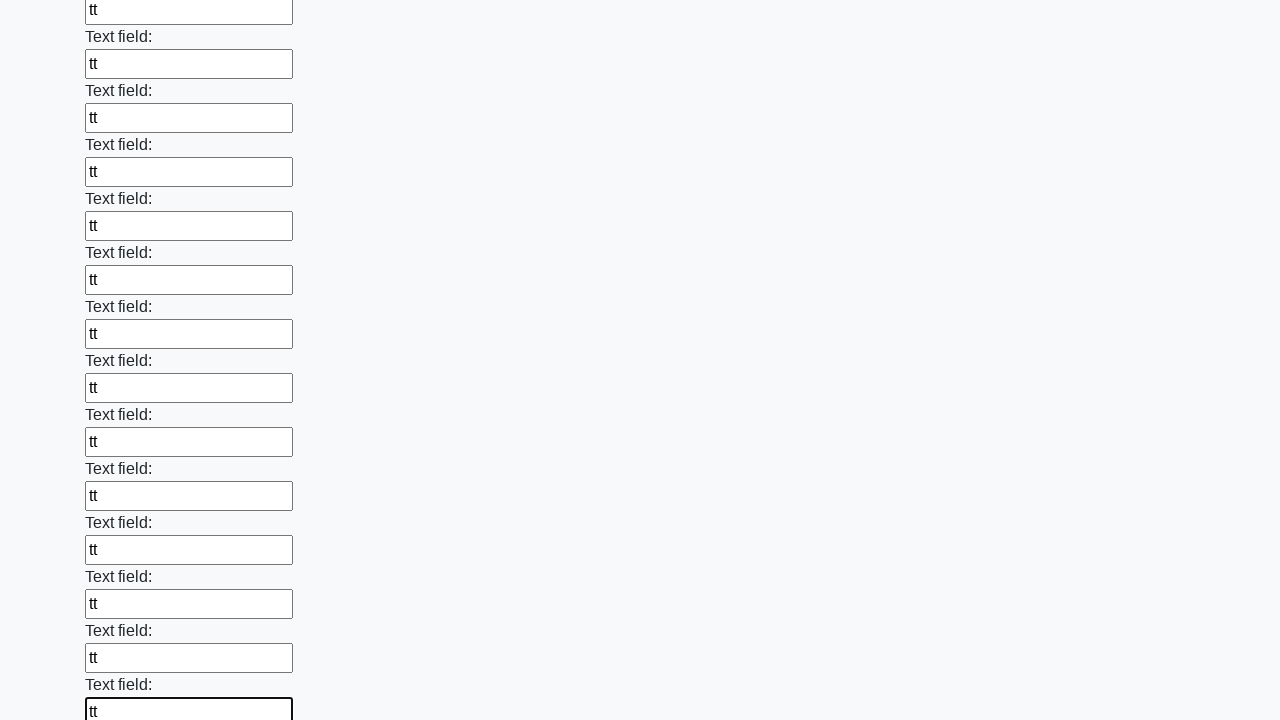

Filled input field with 'tt' on input >> nth=39
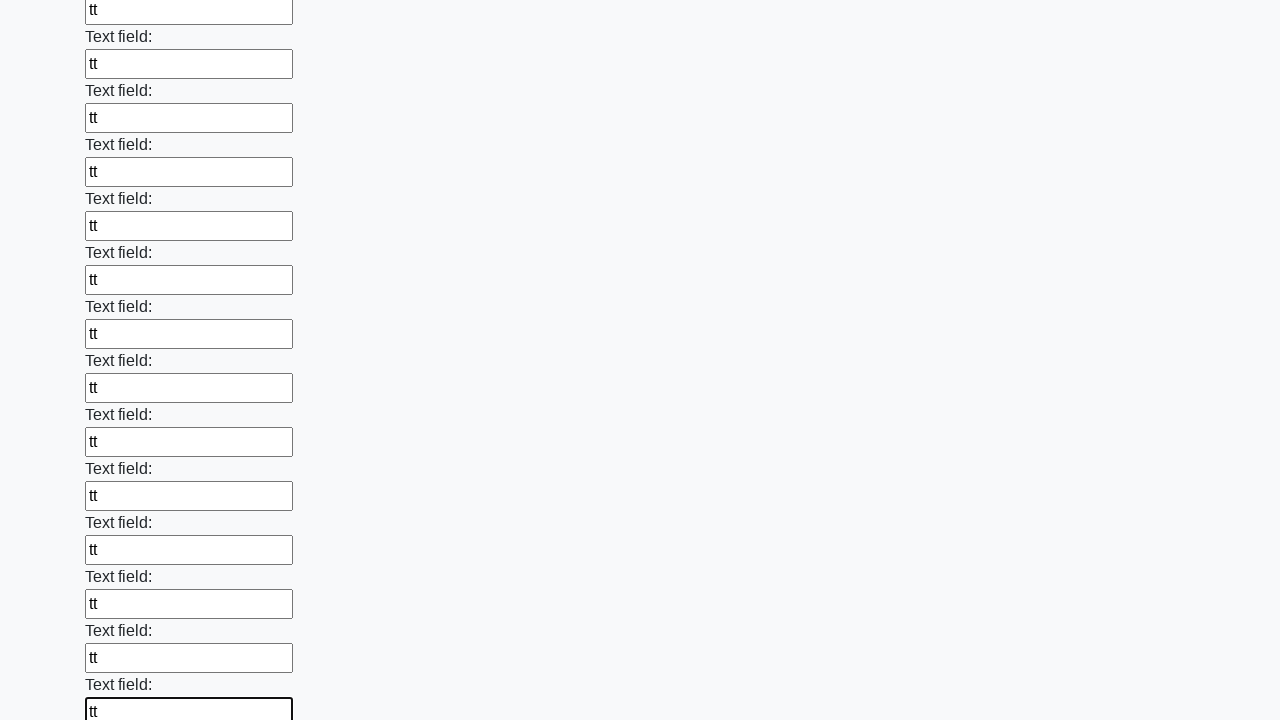

Filled input field with 'tt' on input >> nth=40
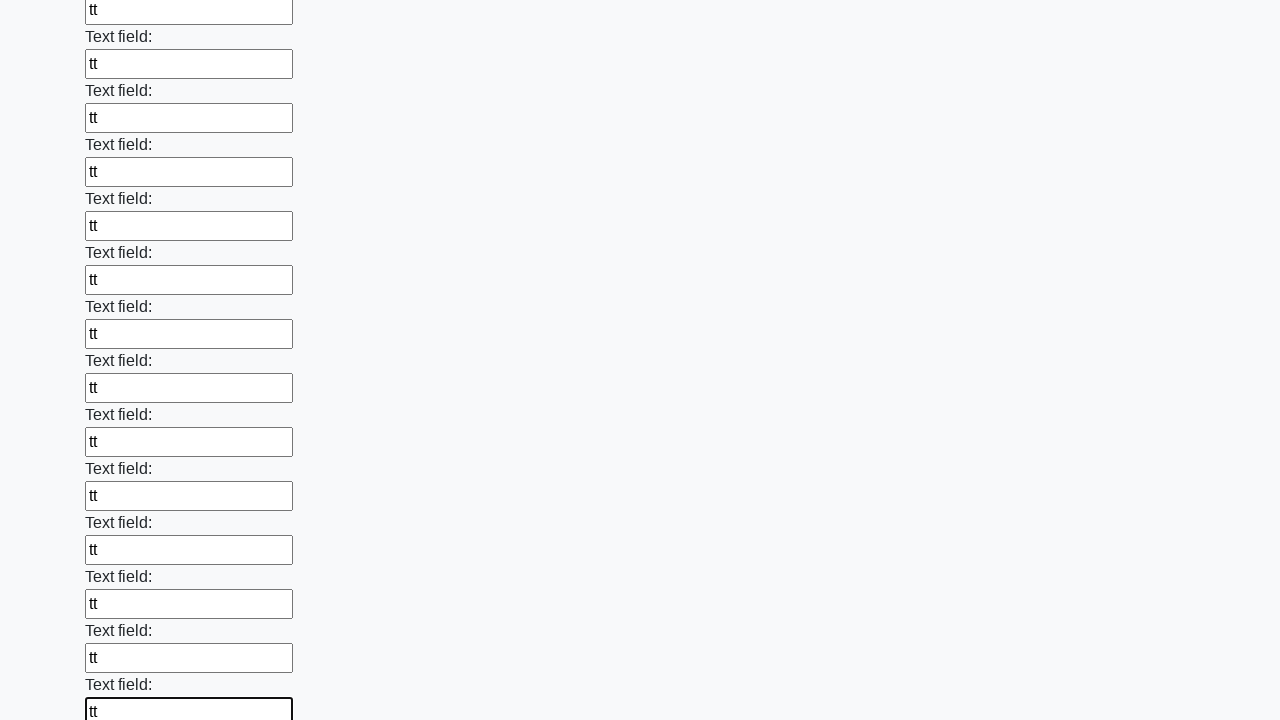

Filled input field with 'tt' on input >> nth=41
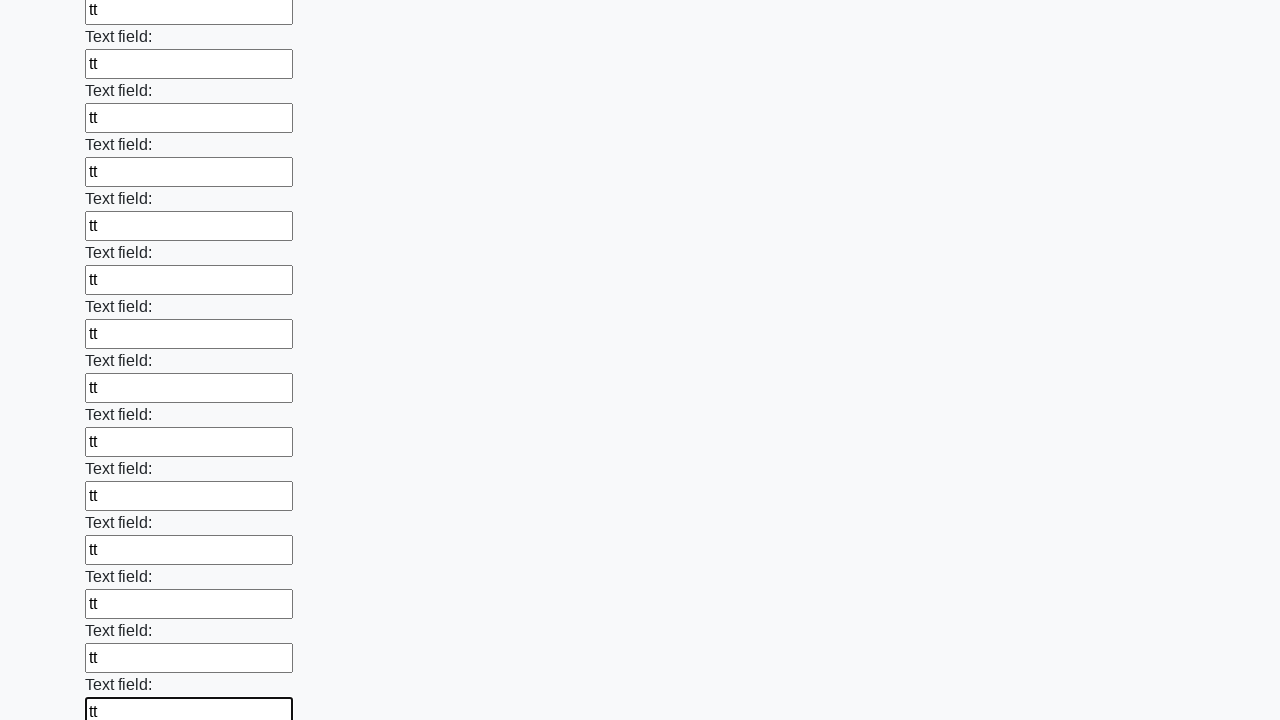

Filled input field with 'tt' on input >> nth=42
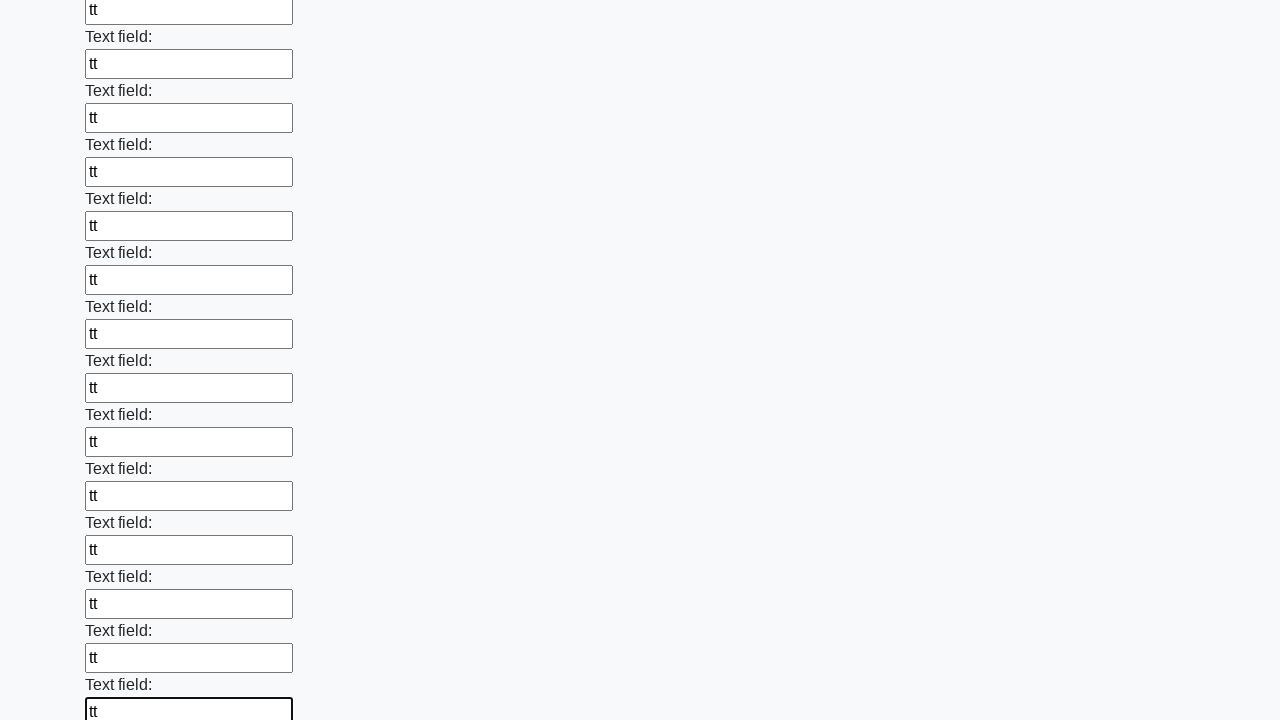

Filled input field with 'tt' on input >> nth=43
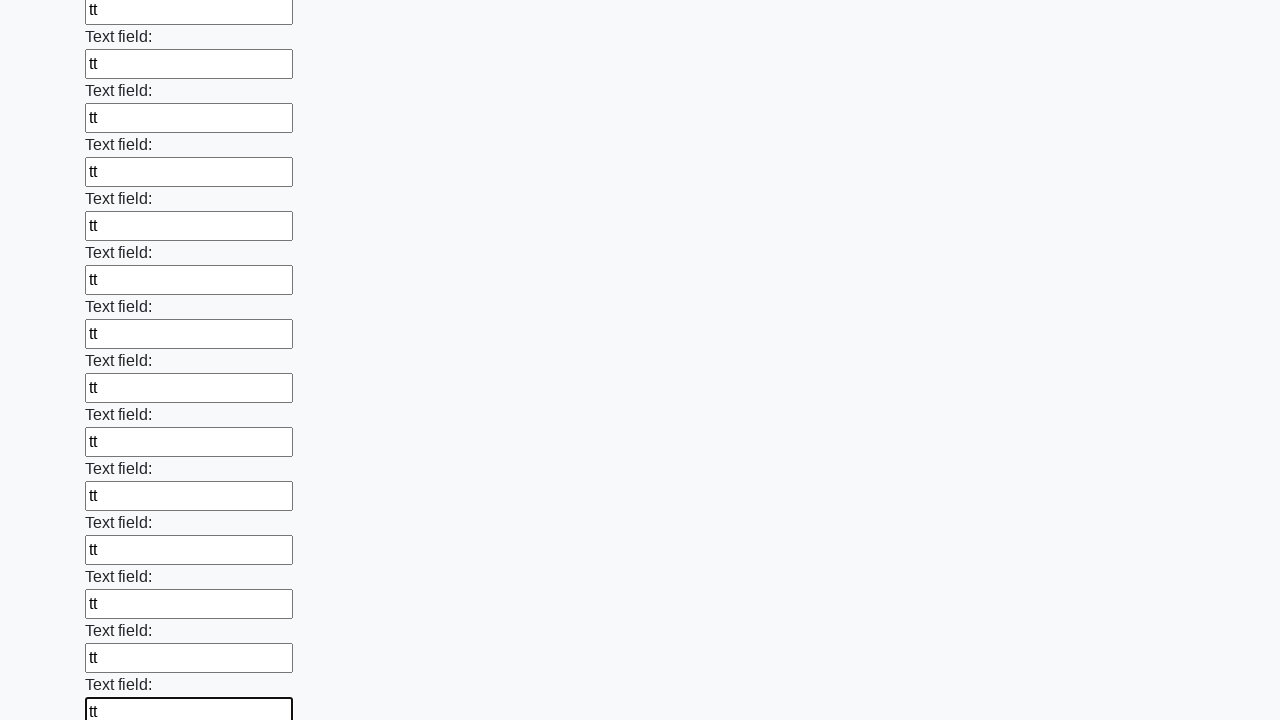

Filled input field with 'tt' on input >> nth=44
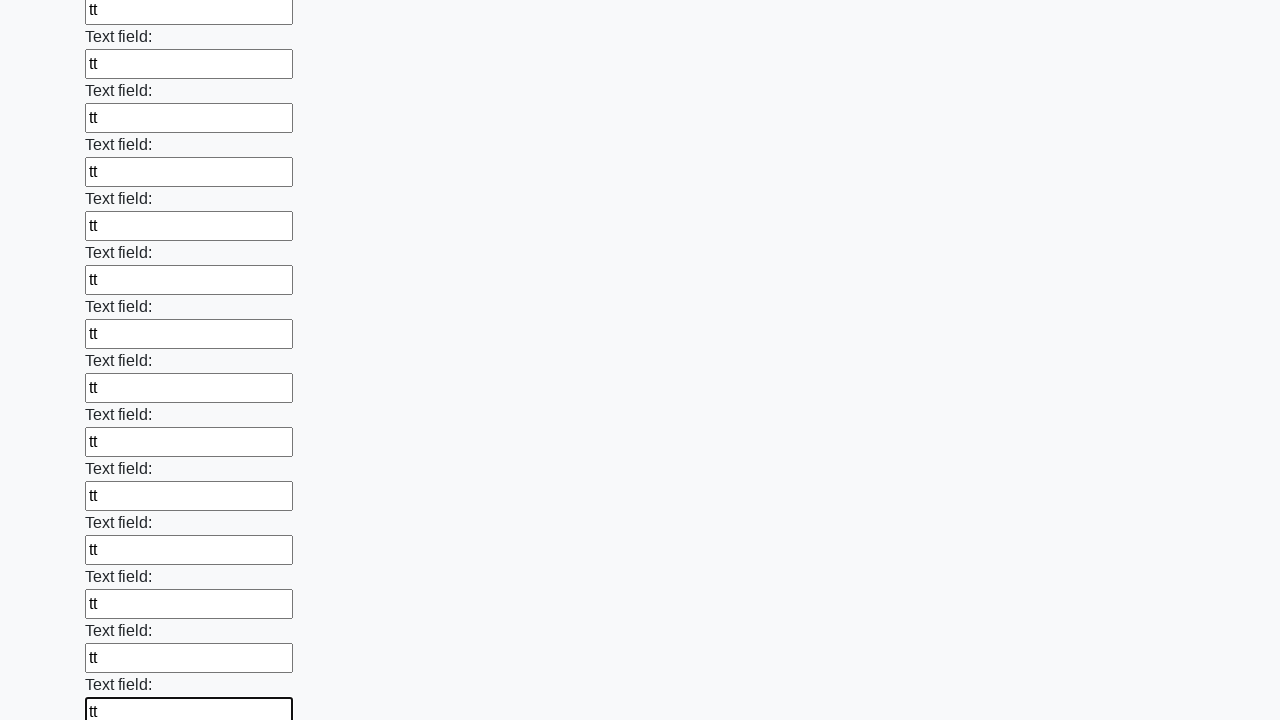

Filled input field with 'tt' on input >> nth=45
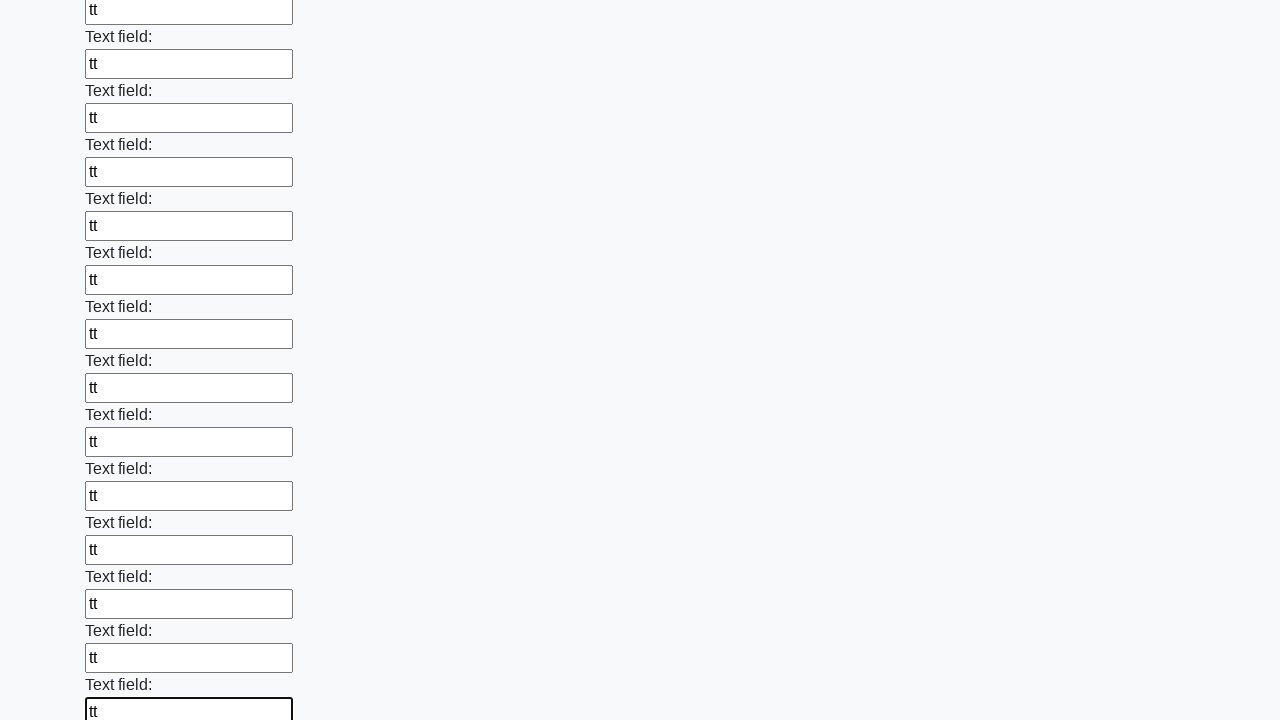

Filled input field with 'tt' on input >> nth=46
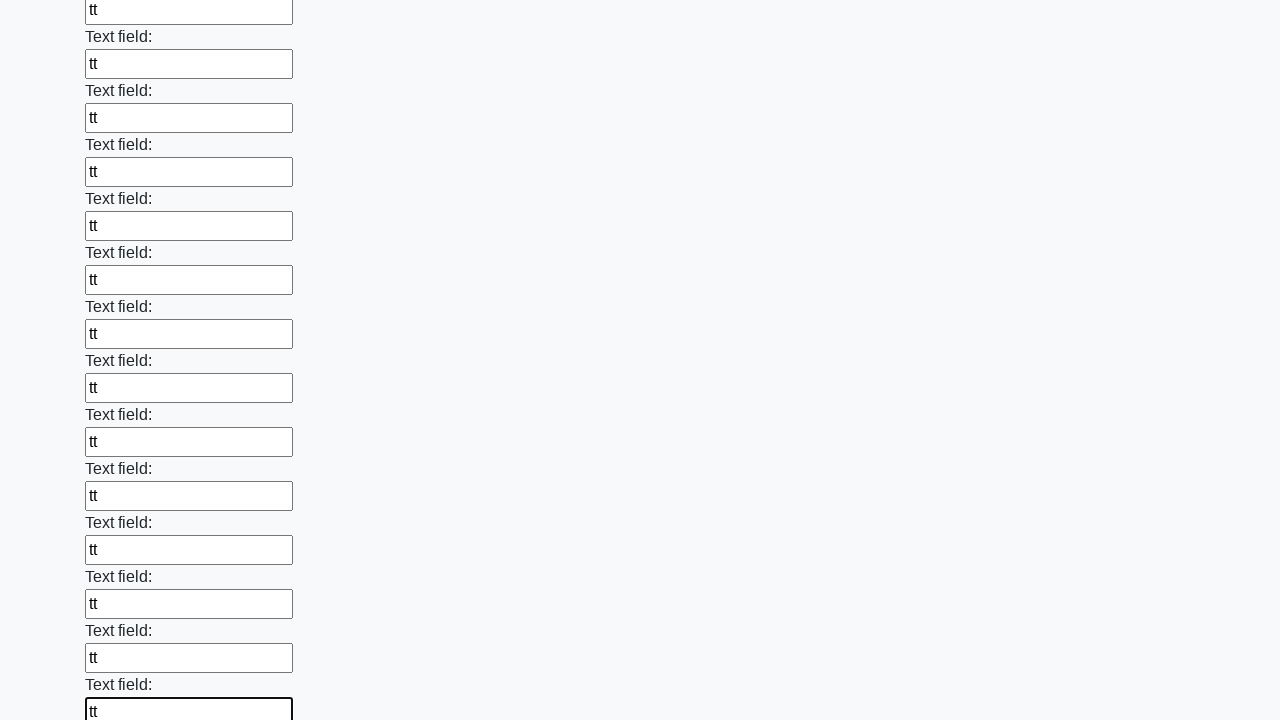

Filled input field with 'tt' on input >> nth=47
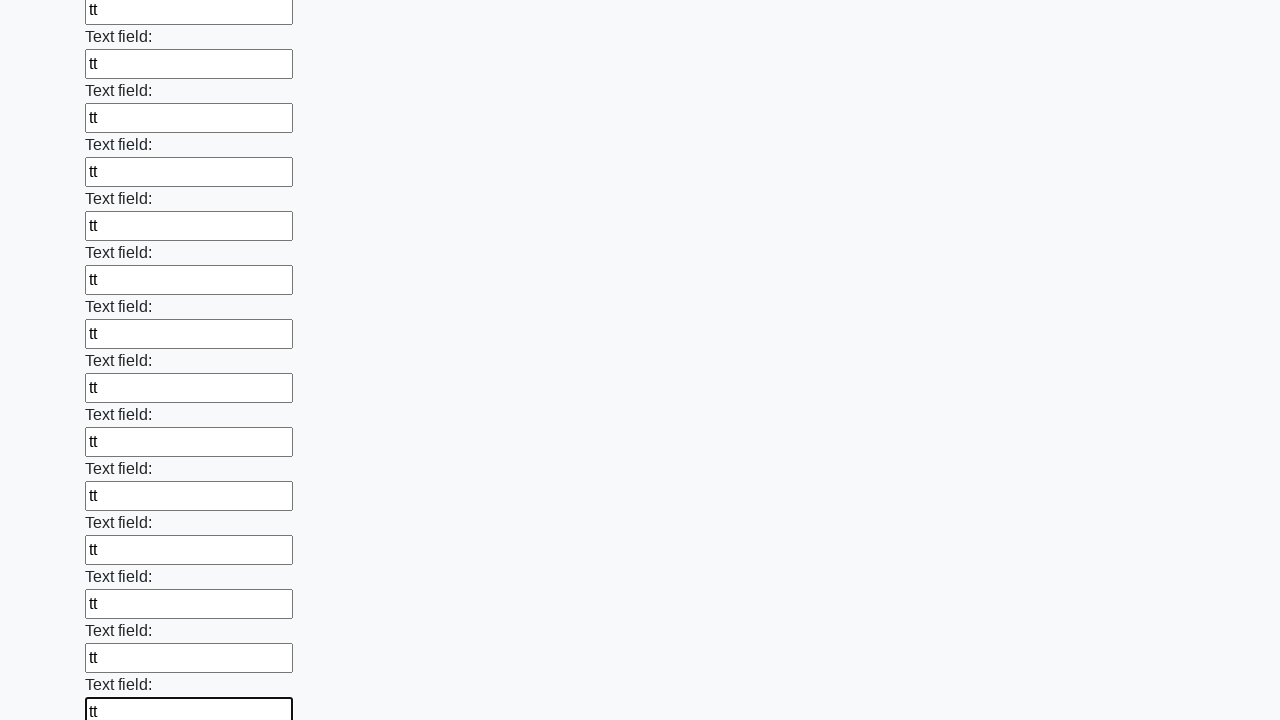

Filled input field with 'tt' on input >> nth=48
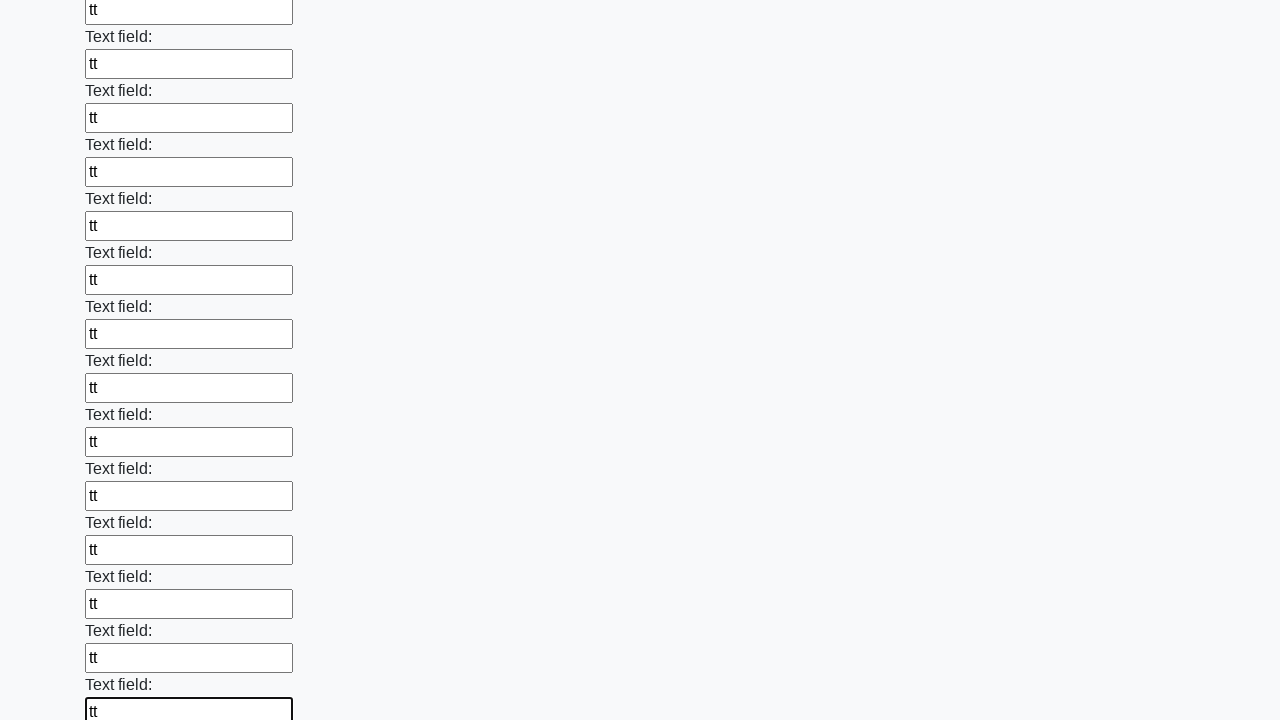

Filled input field with 'tt' on input >> nth=49
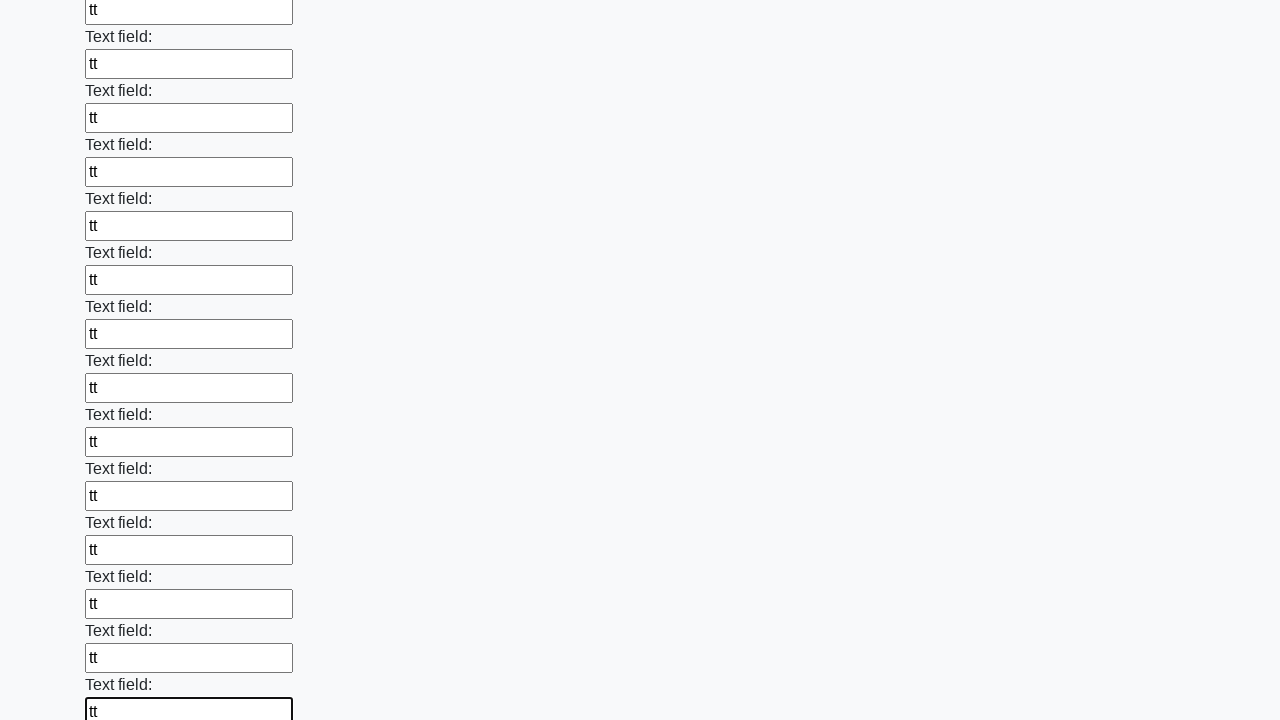

Filled input field with 'tt' on input >> nth=50
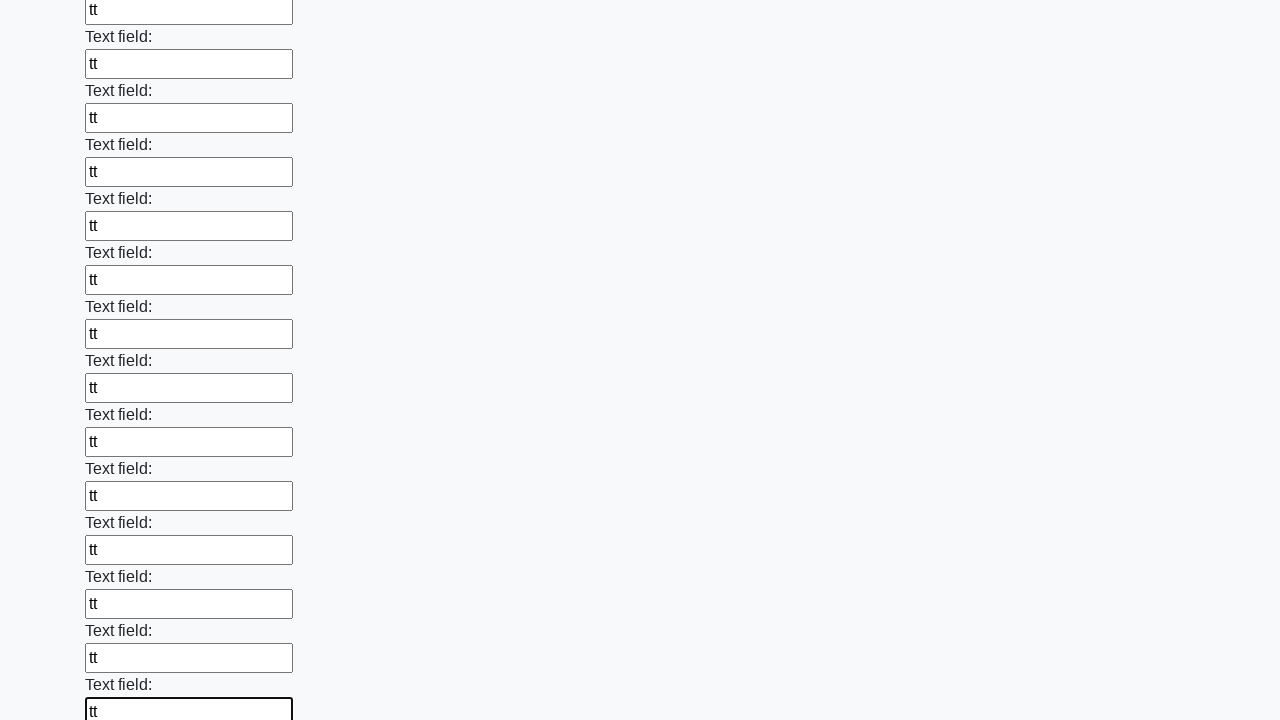

Filled input field with 'tt' on input >> nth=51
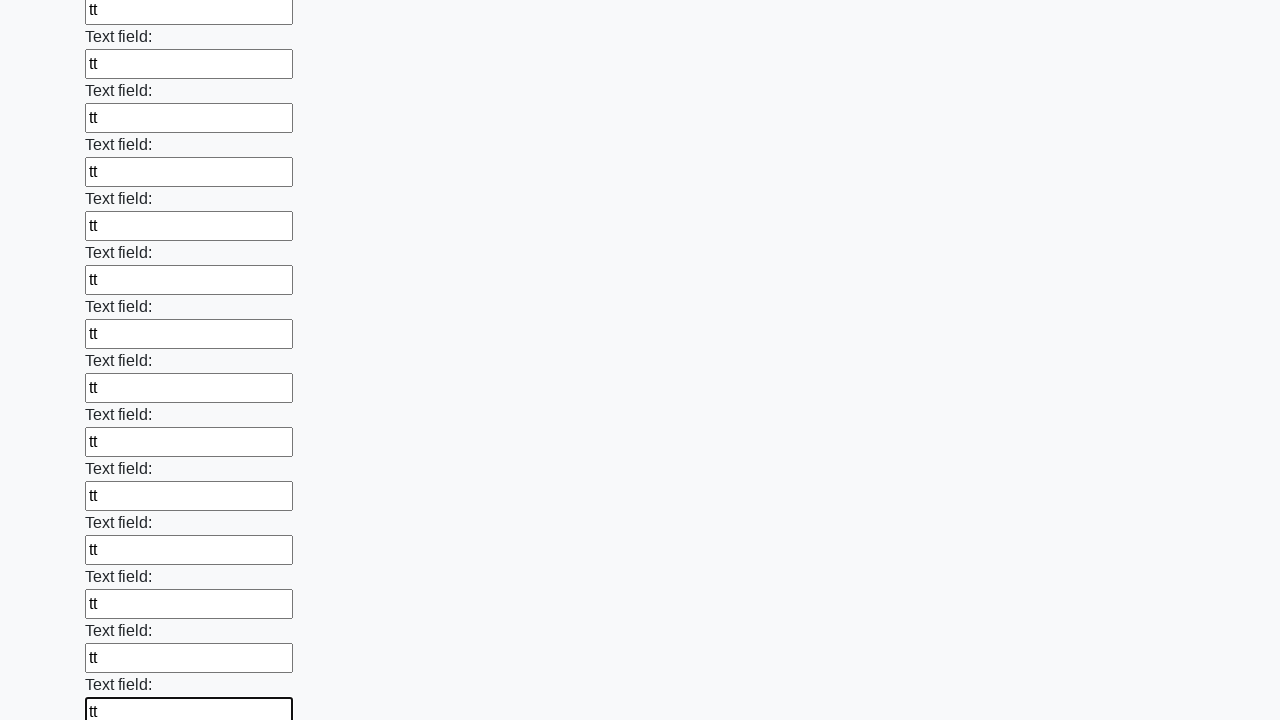

Filled input field with 'tt' on input >> nth=52
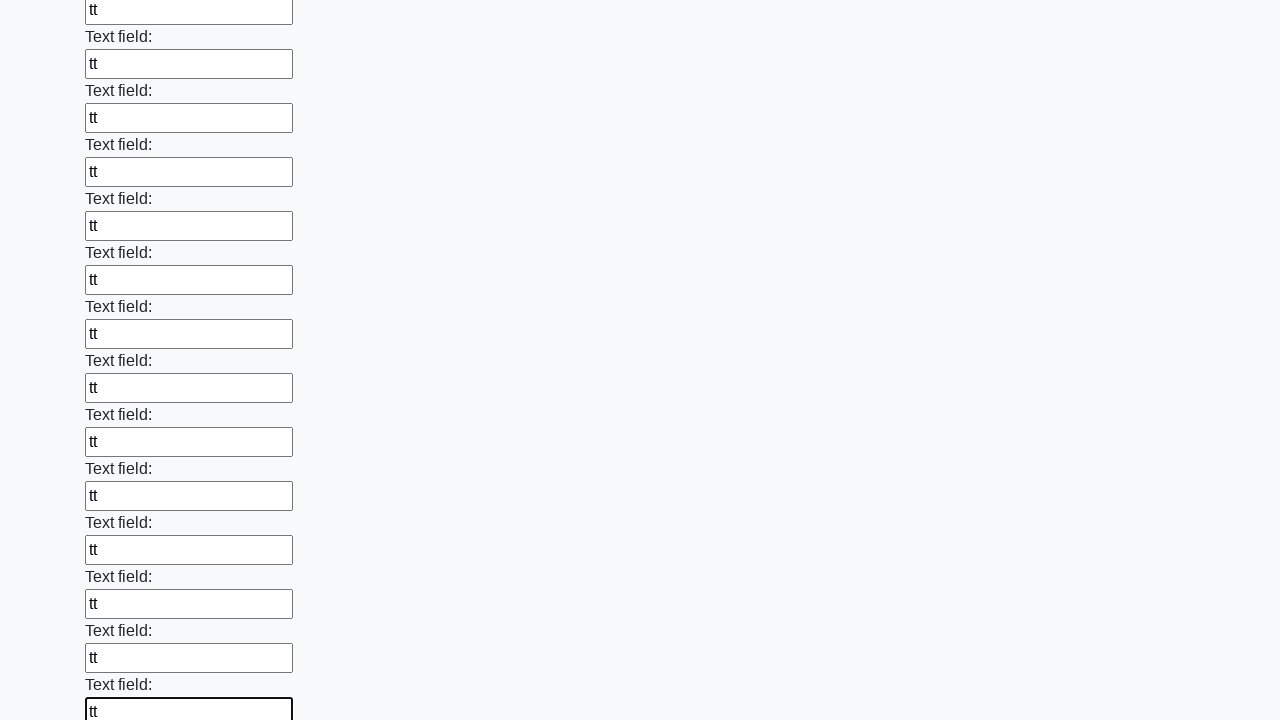

Filled input field with 'tt' on input >> nth=53
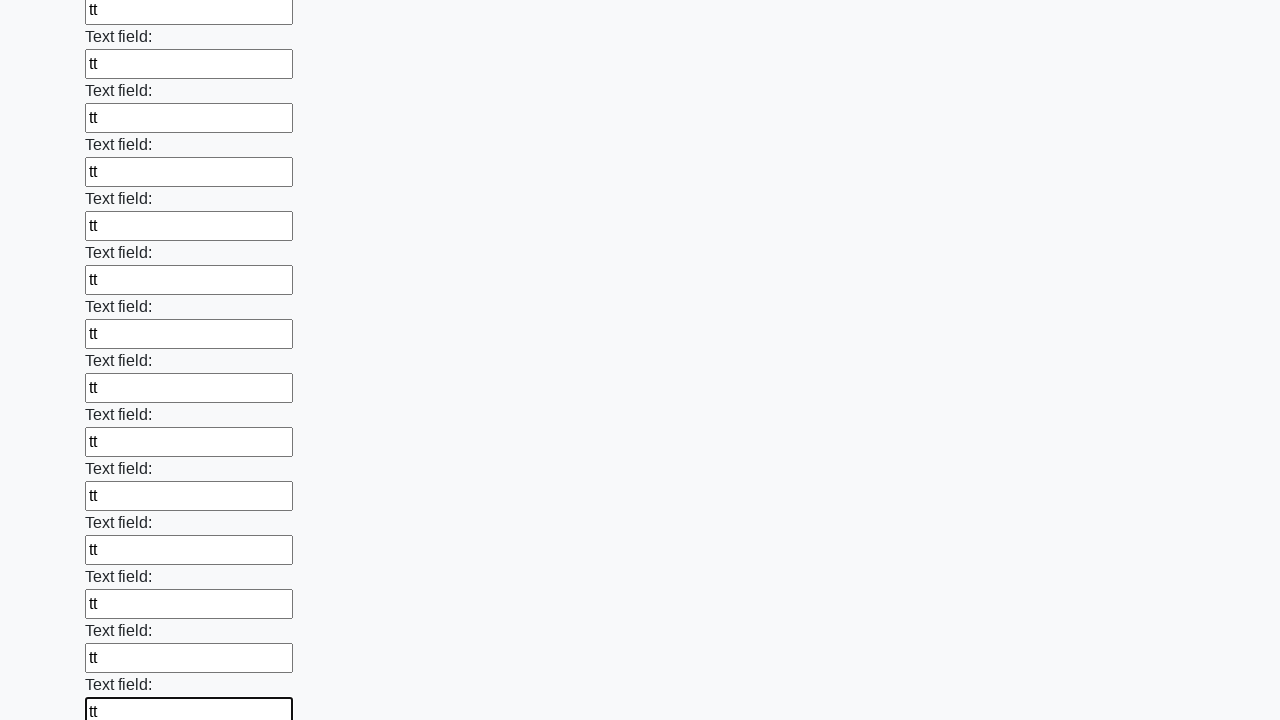

Filled input field with 'tt' on input >> nth=54
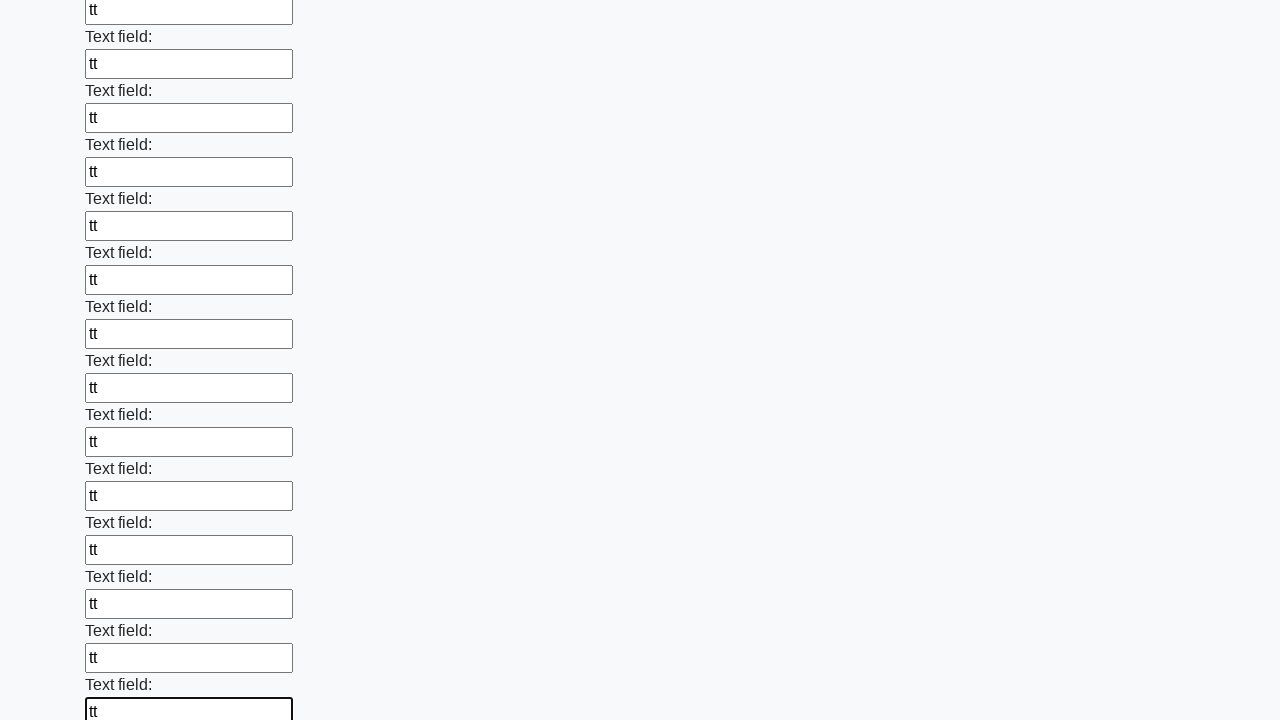

Filled input field with 'tt' on input >> nth=55
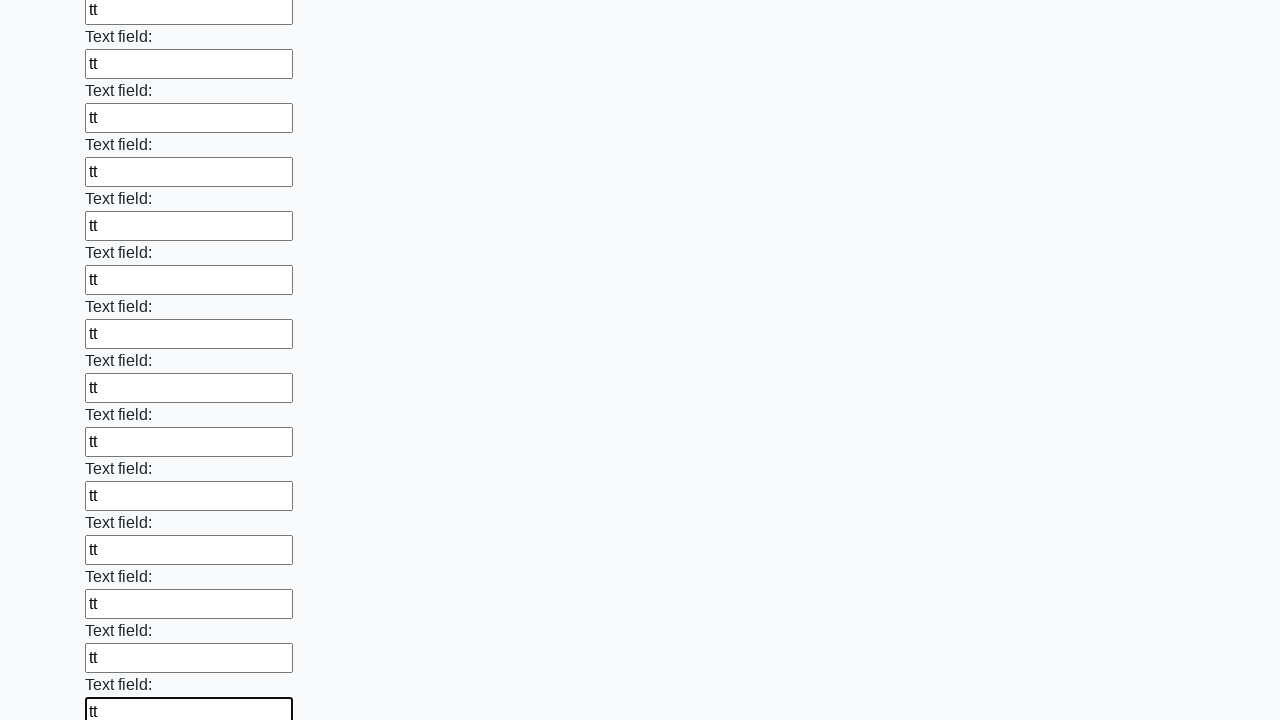

Filled input field with 'tt' on input >> nth=56
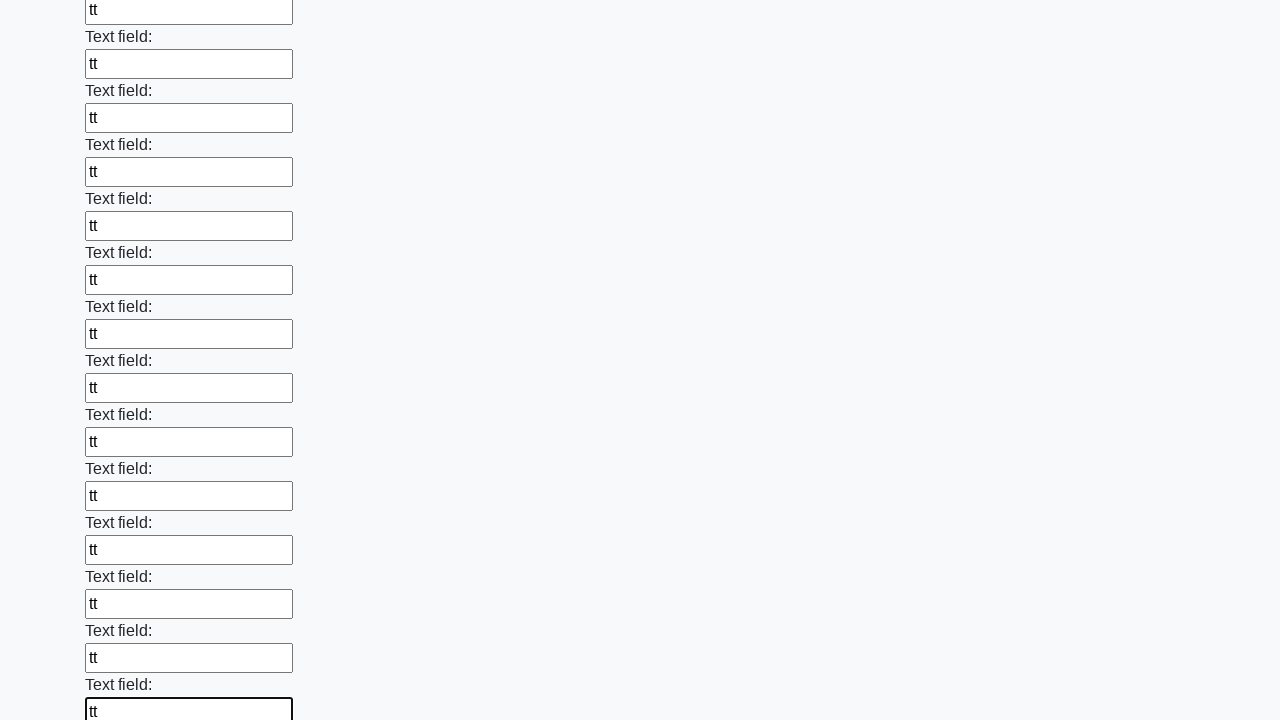

Filled input field with 'tt' on input >> nth=57
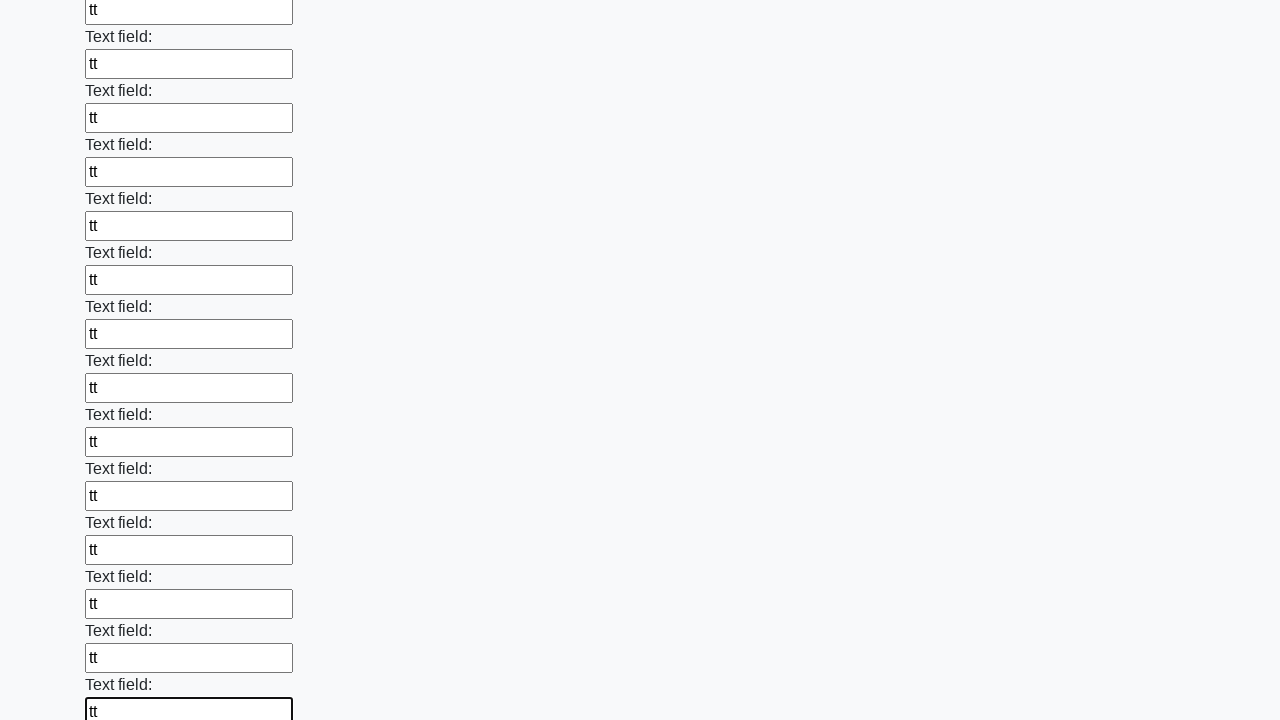

Filled input field with 'tt' on input >> nth=58
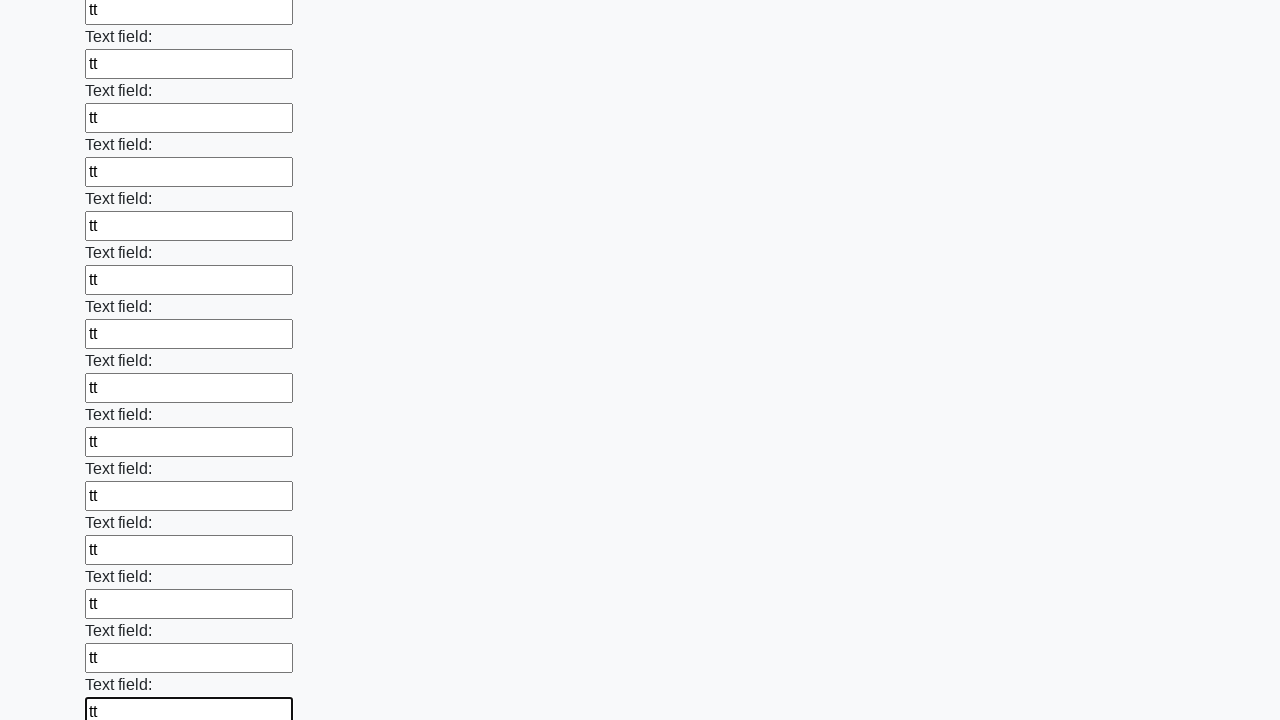

Filled input field with 'tt' on input >> nth=59
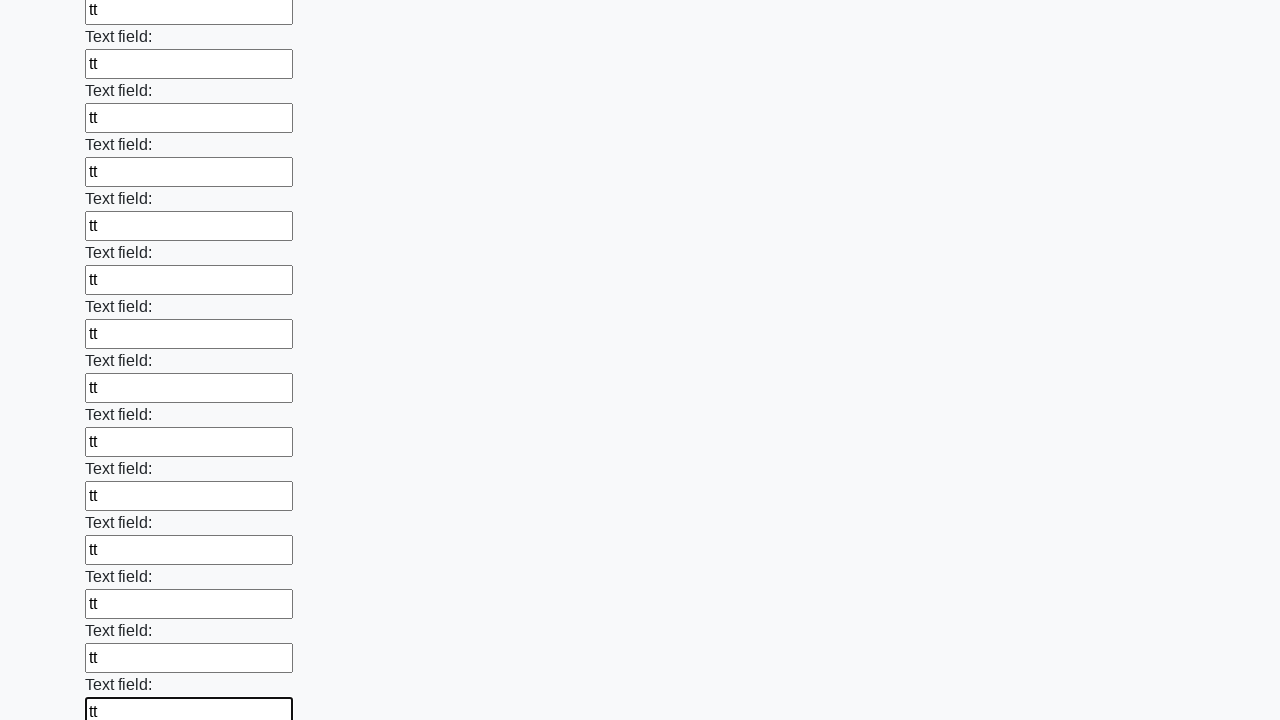

Filled input field with 'tt' on input >> nth=60
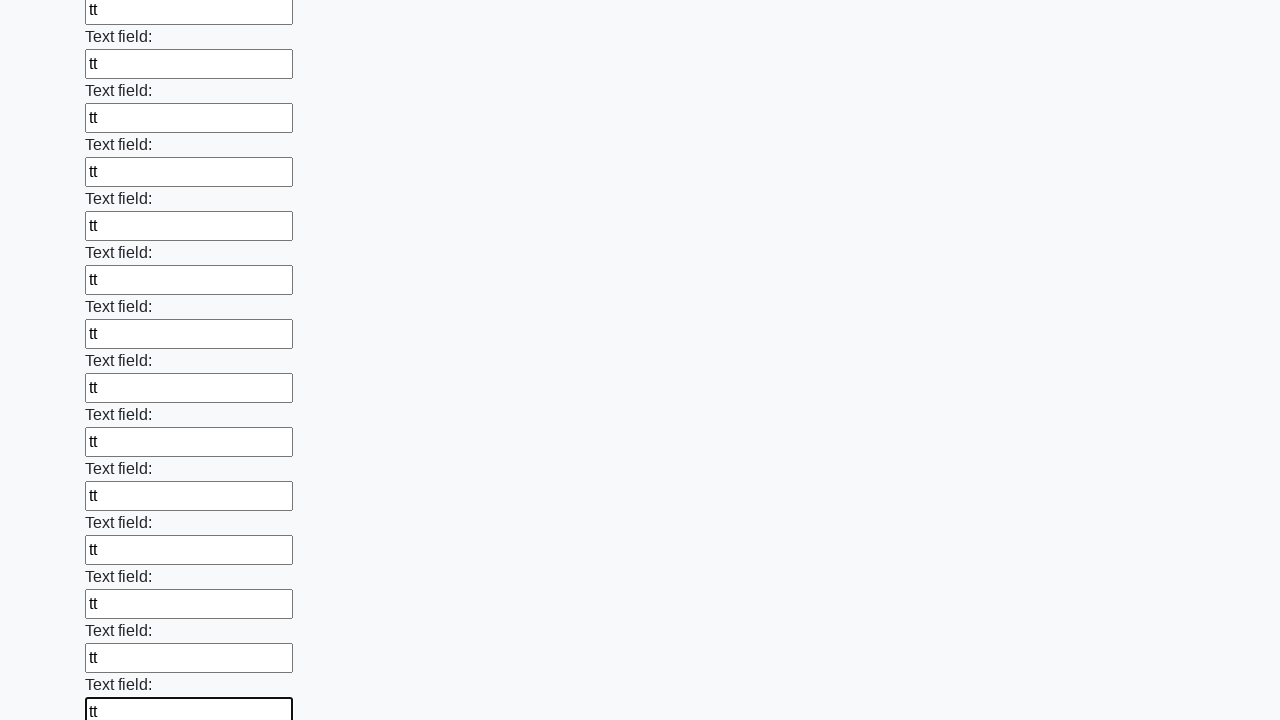

Filled input field with 'tt' on input >> nth=61
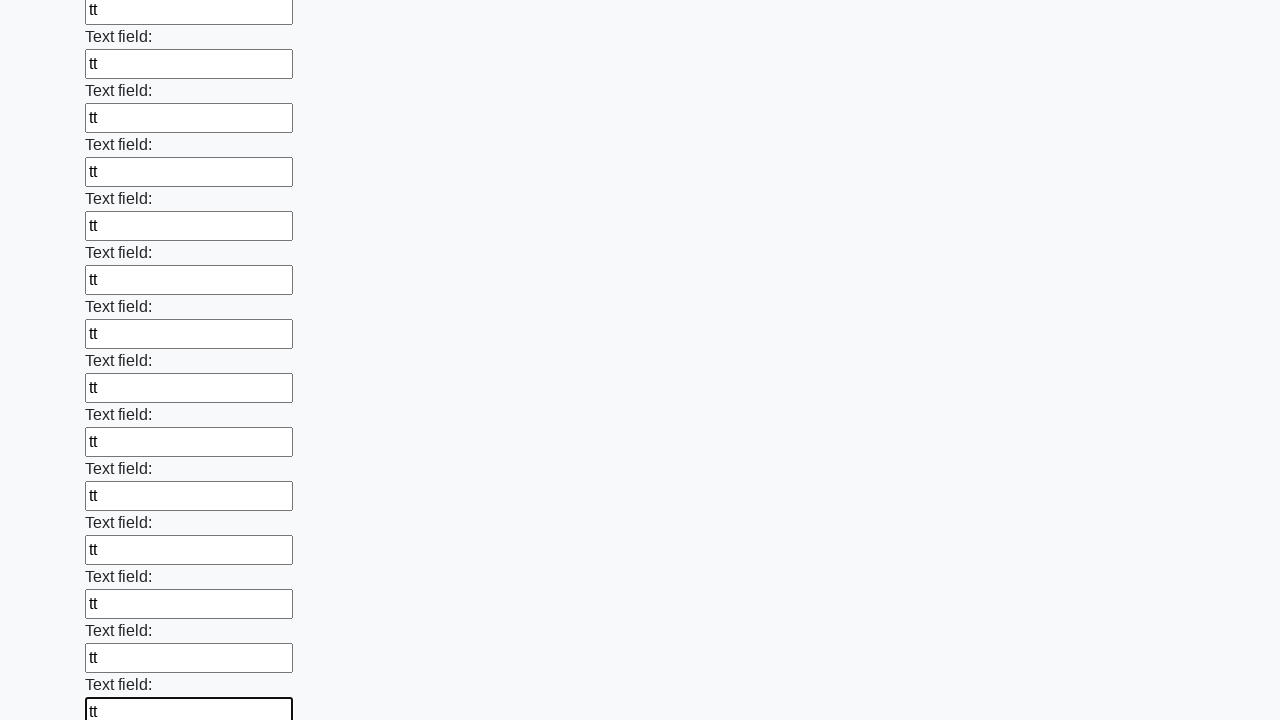

Filled input field with 'tt' on input >> nth=62
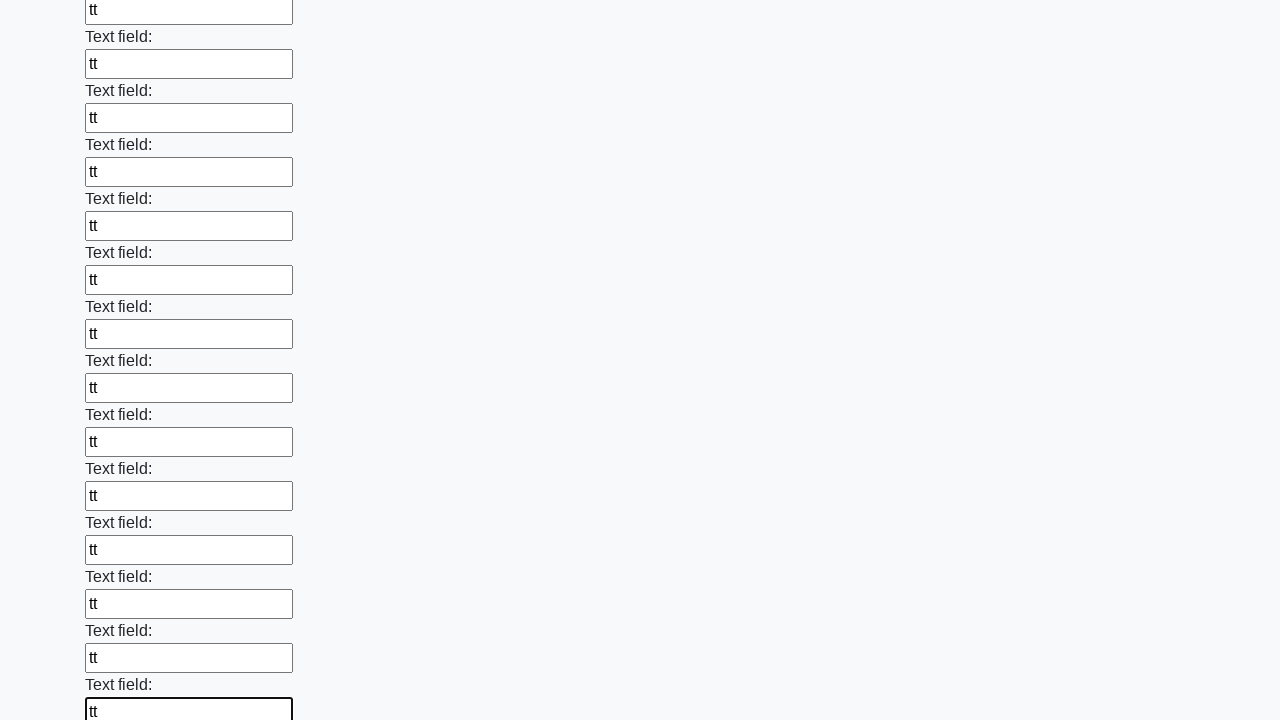

Filled input field with 'tt' on input >> nth=63
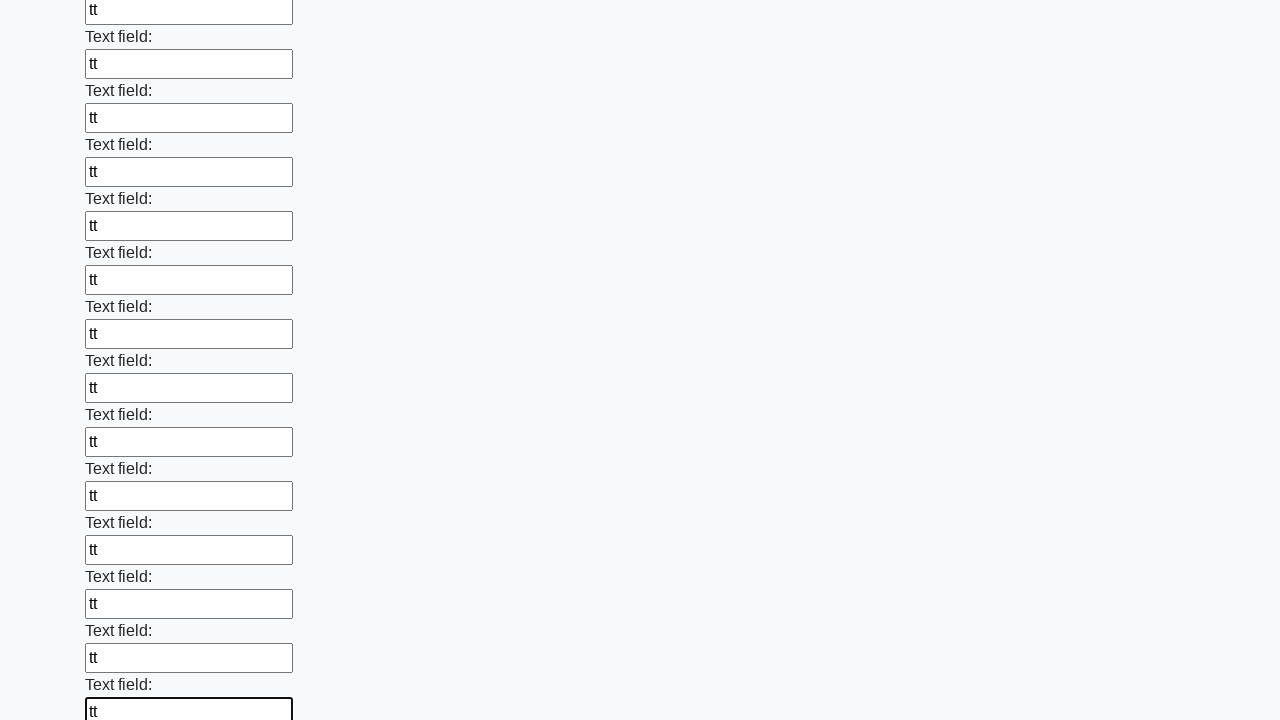

Filled input field with 'tt' on input >> nth=64
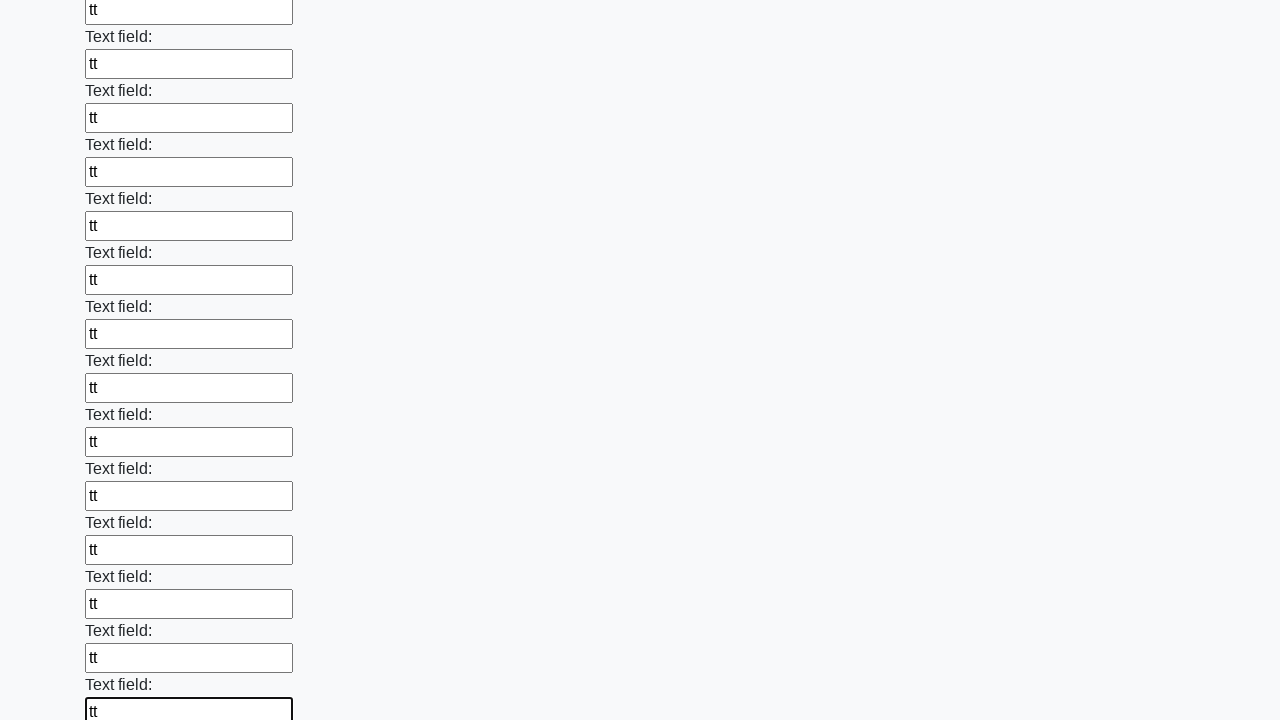

Filled input field with 'tt' on input >> nth=65
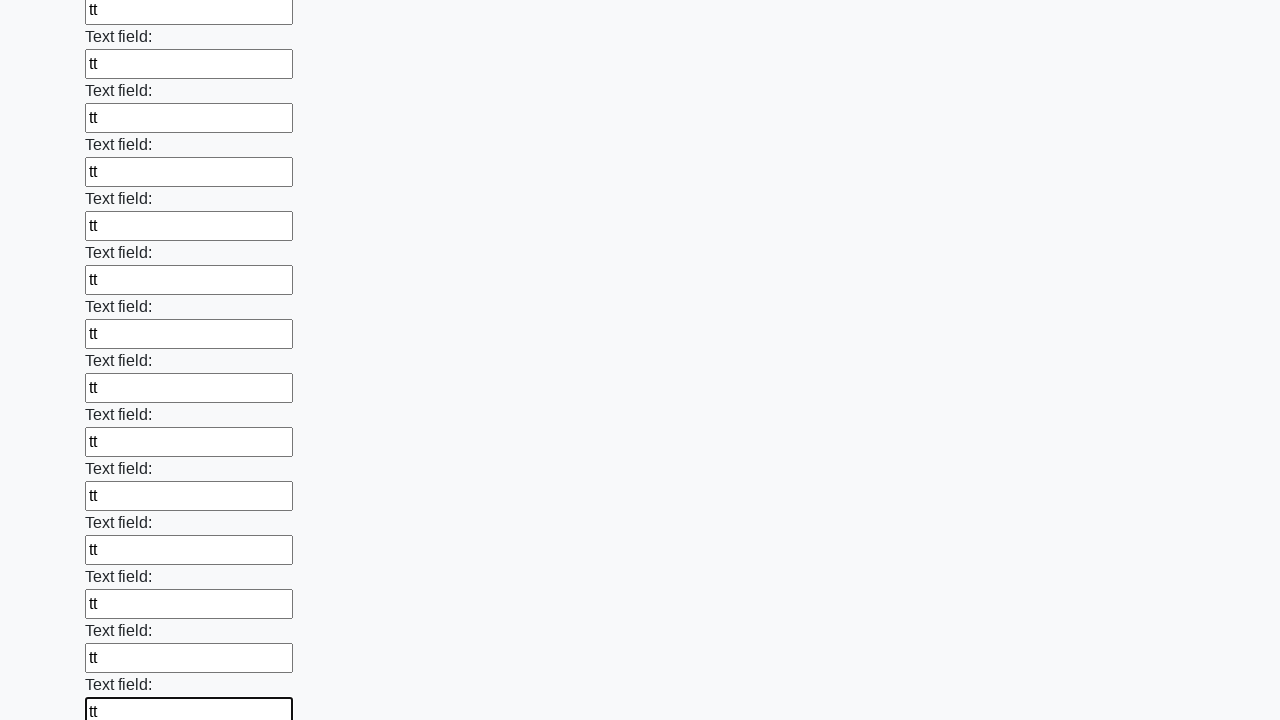

Filled input field with 'tt' on input >> nth=66
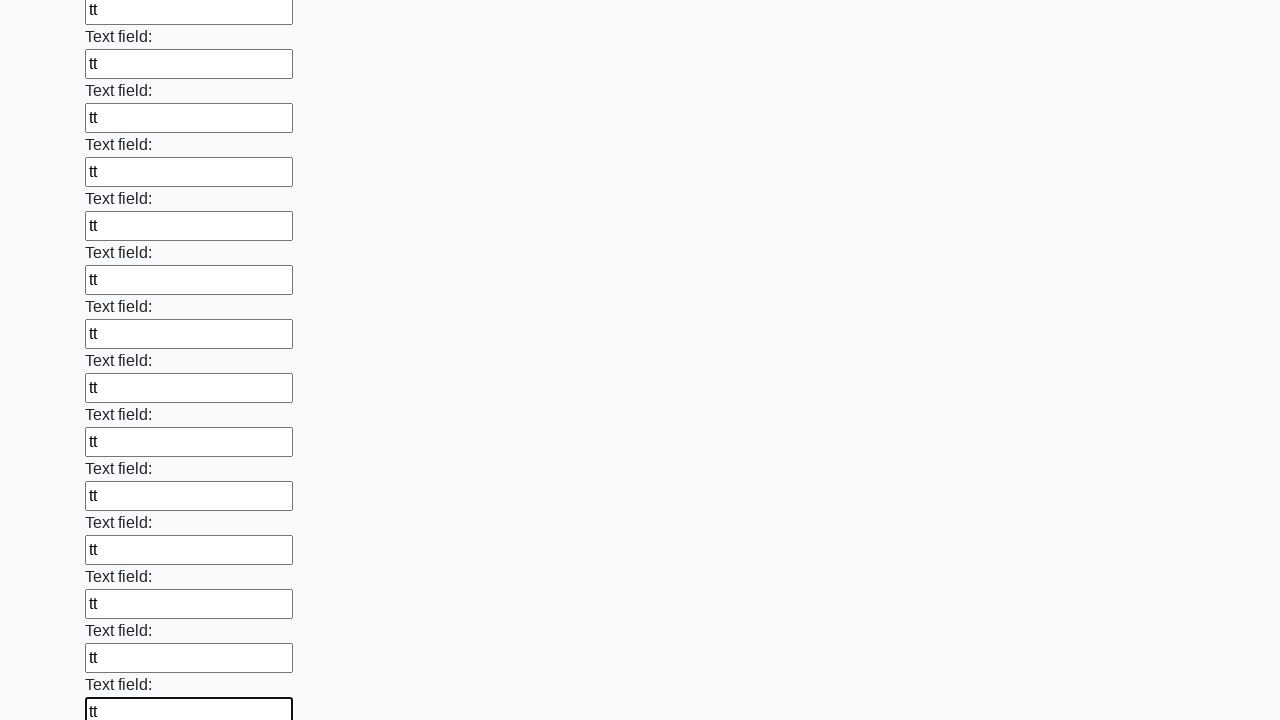

Filled input field with 'tt' on input >> nth=67
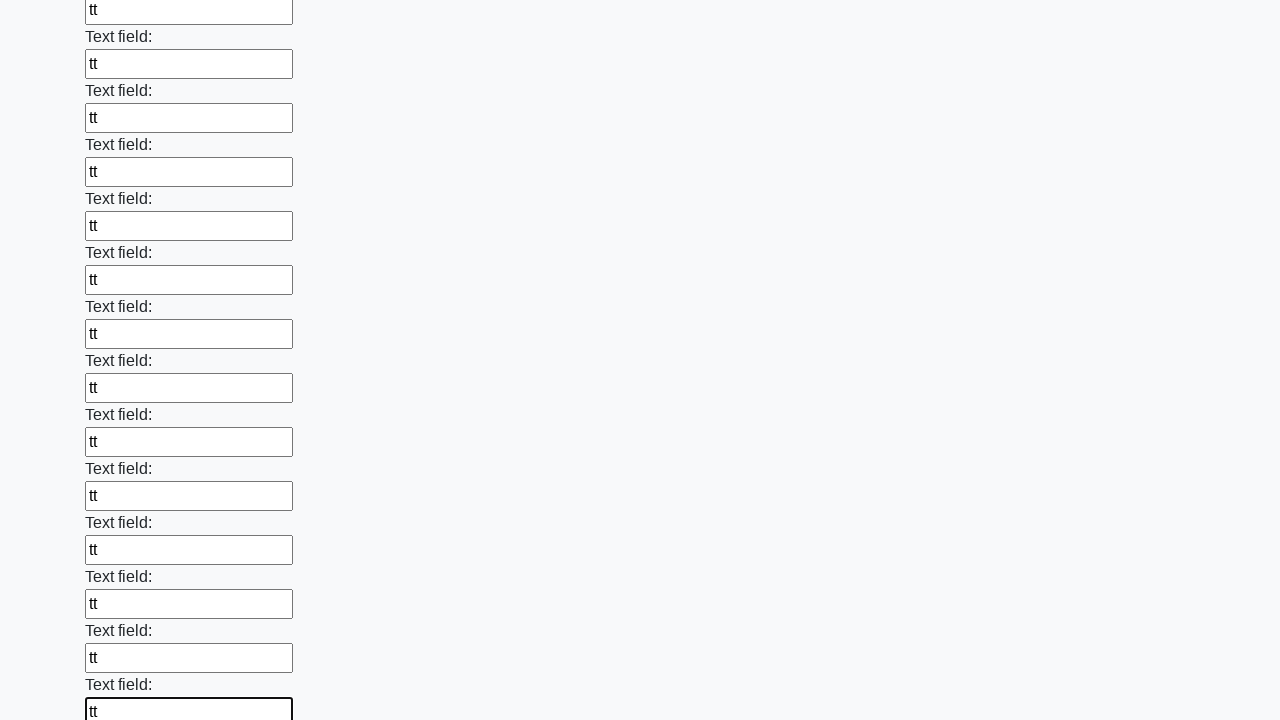

Filled input field with 'tt' on input >> nth=68
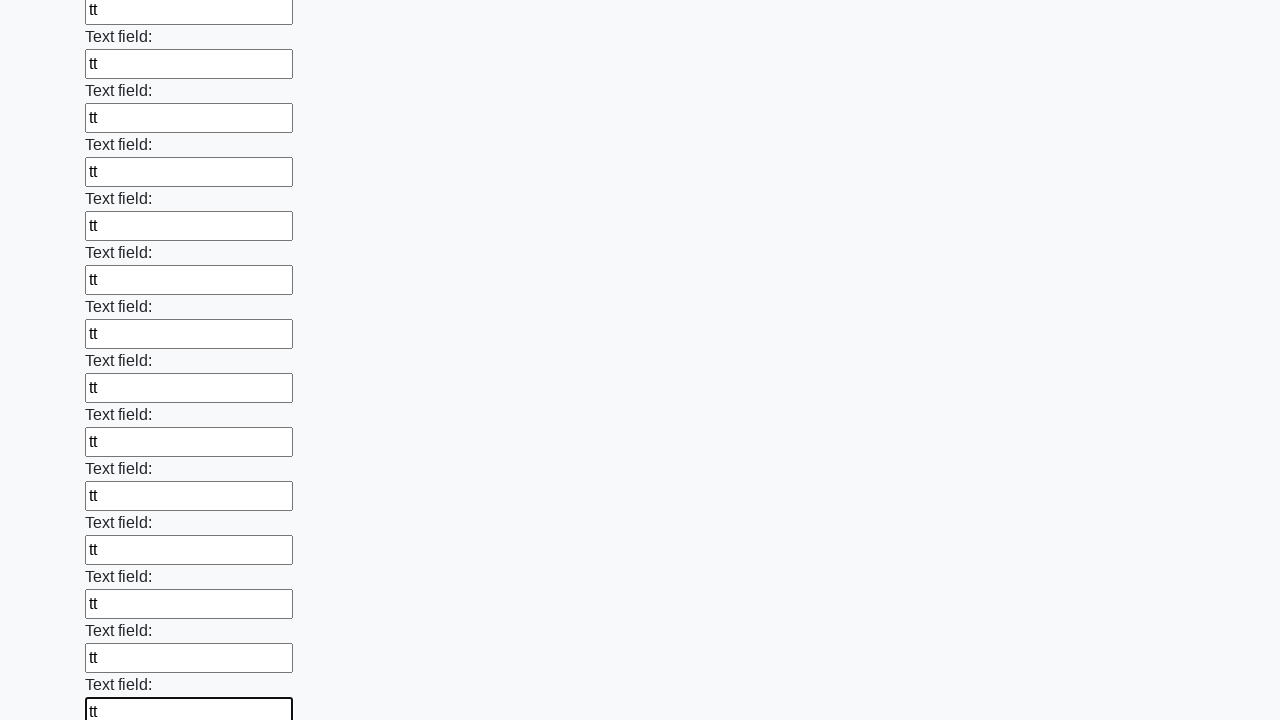

Filled input field with 'tt' on input >> nth=69
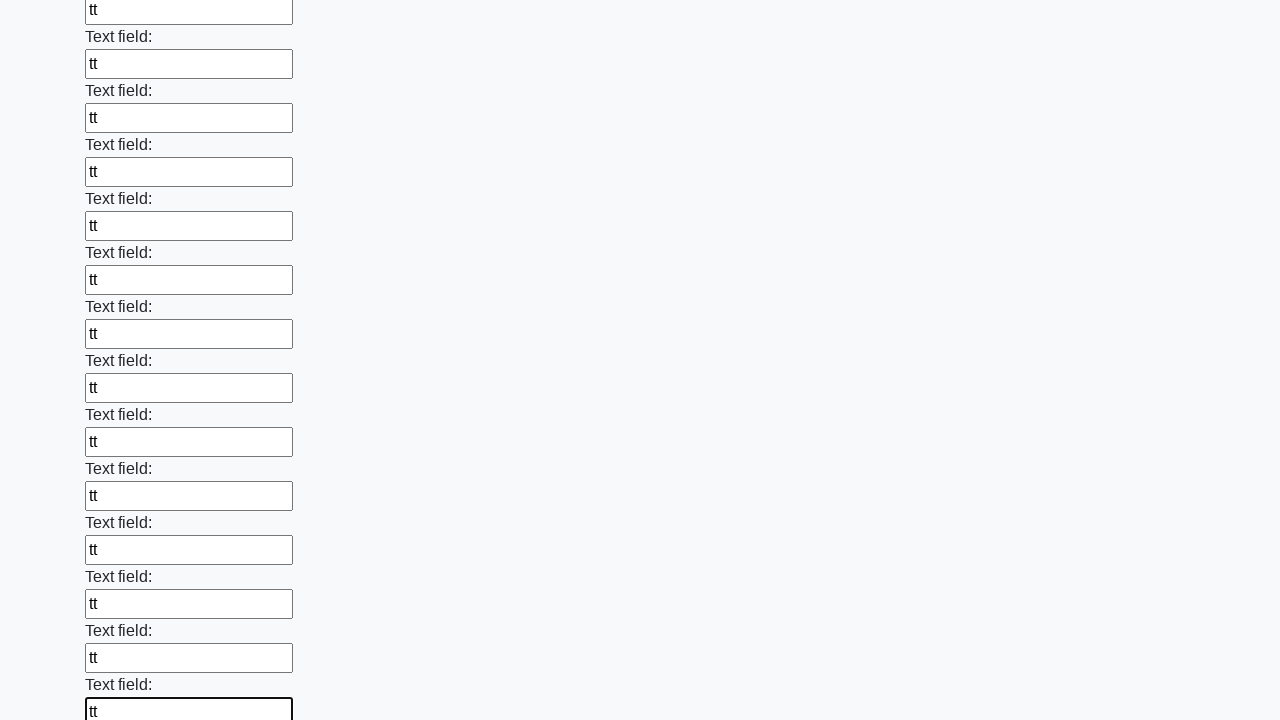

Filled input field with 'tt' on input >> nth=70
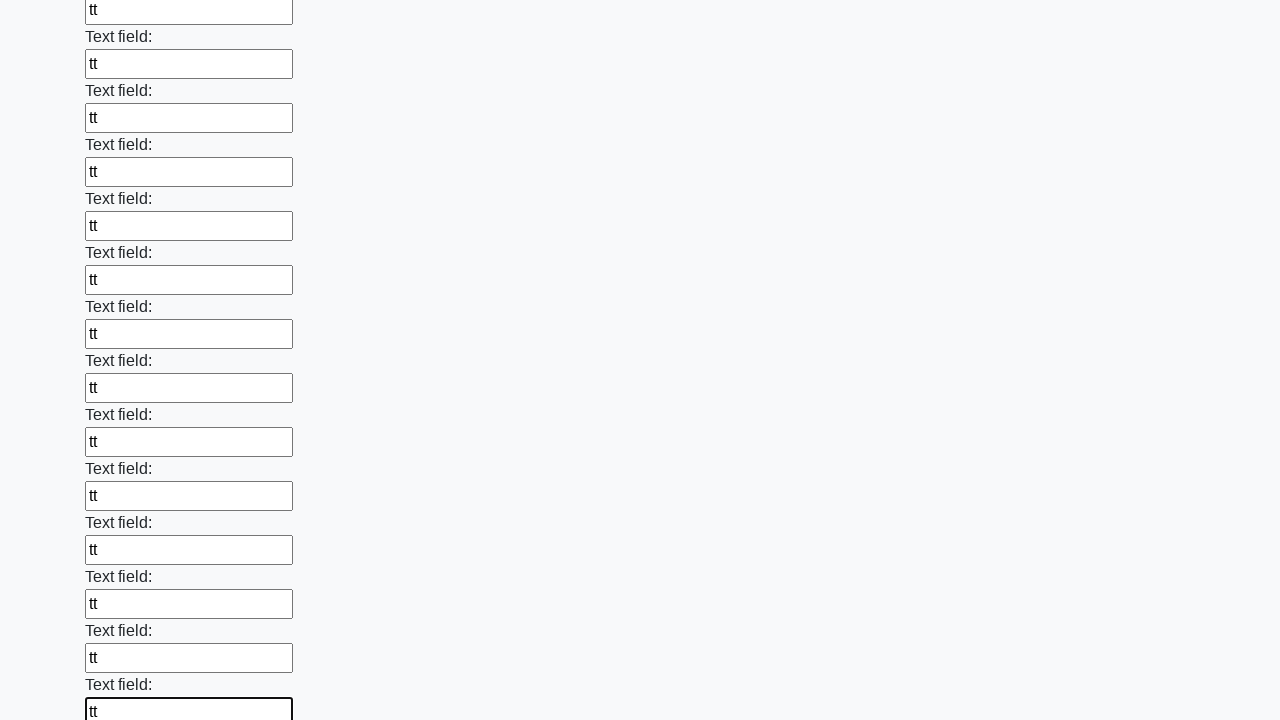

Filled input field with 'tt' on input >> nth=71
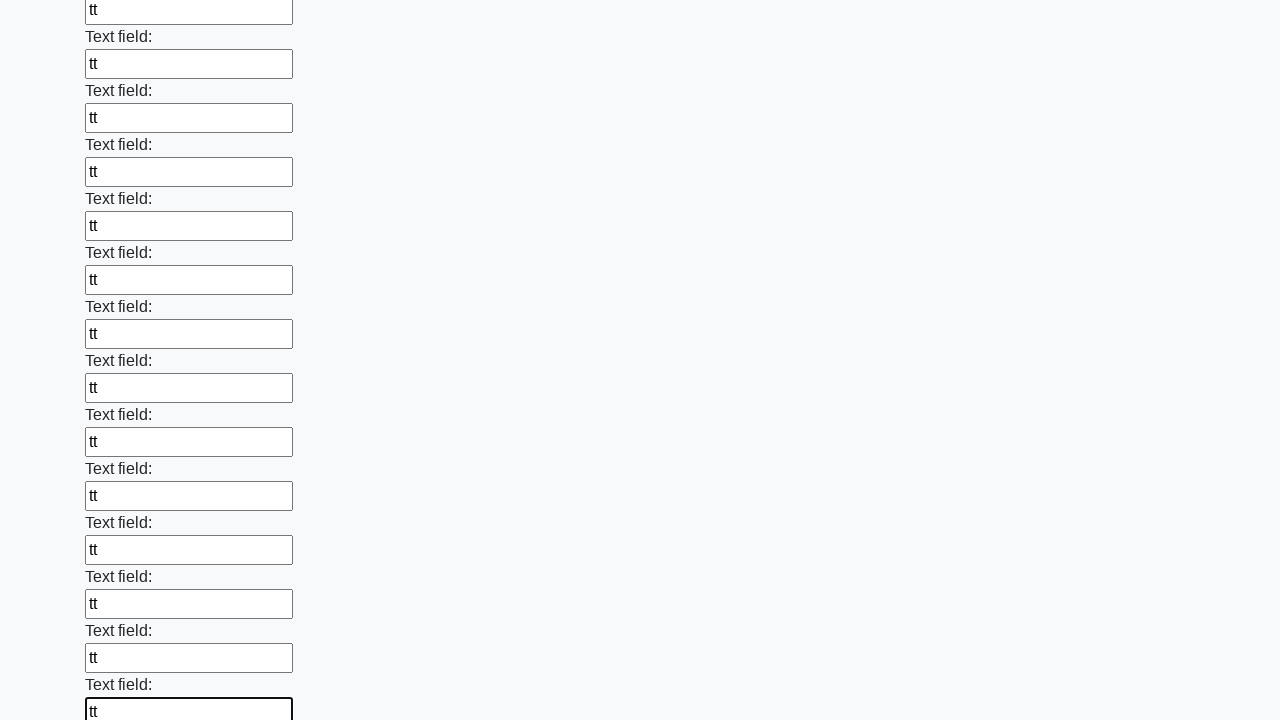

Filled input field with 'tt' on input >> nth=72
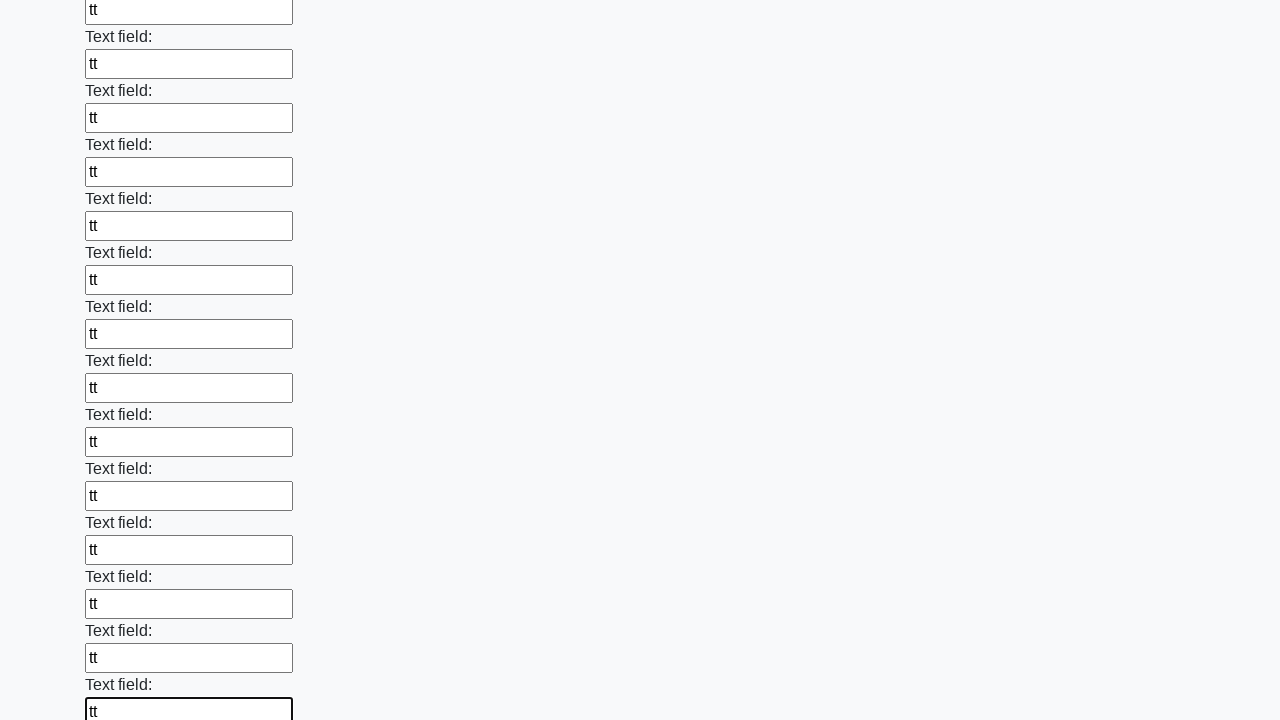

Filled input field with 'tt' on input >> nth=73
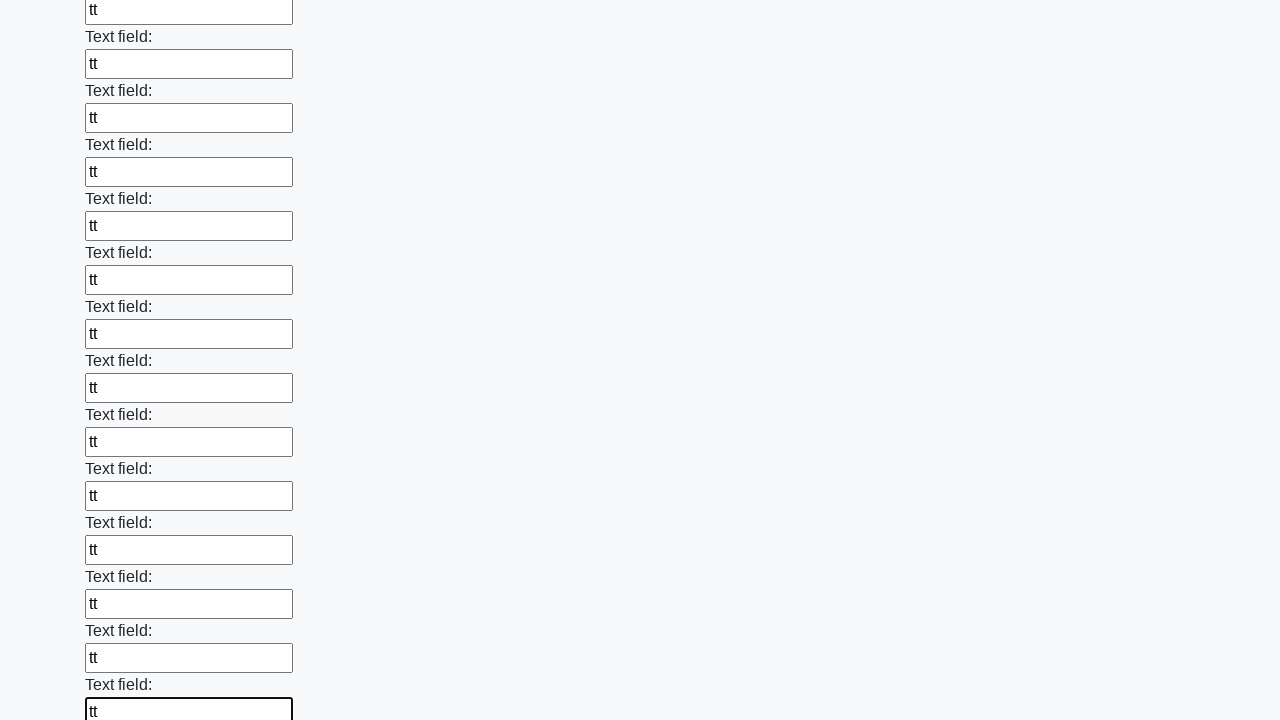

Filled input field with 'tt' on input >> nth=74
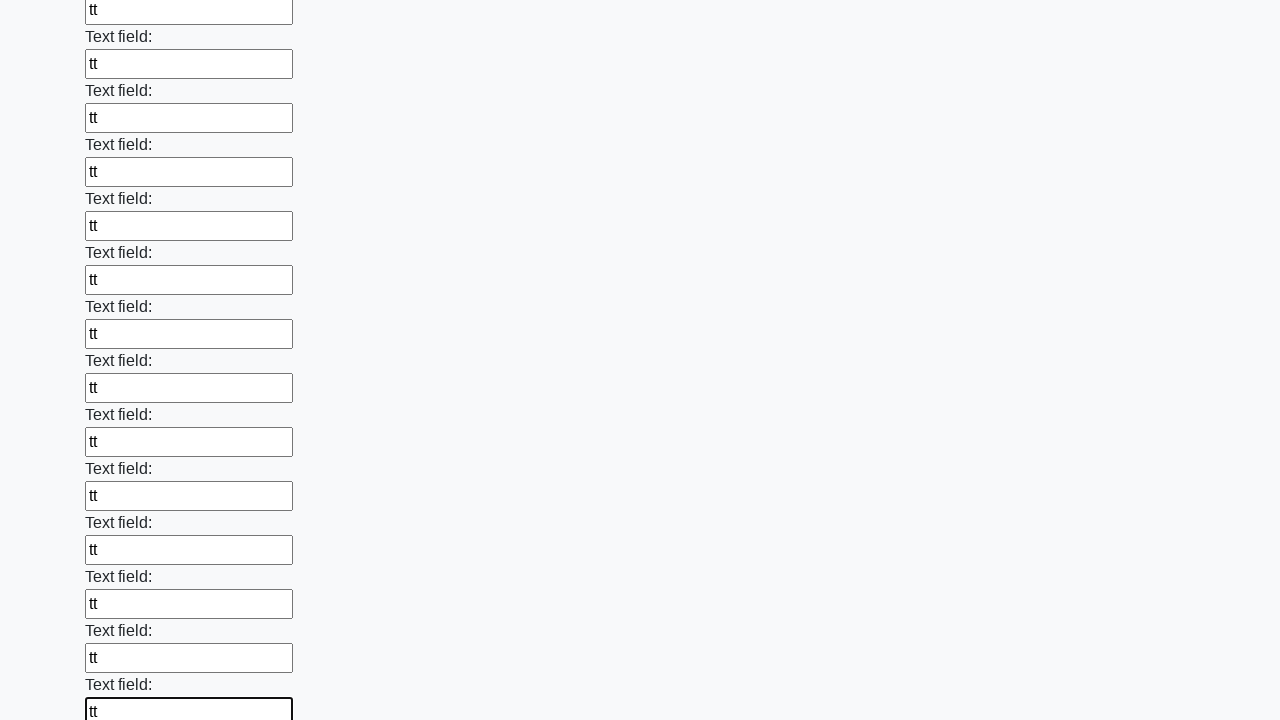

Filled input field with 'tt' on input >> nth=75
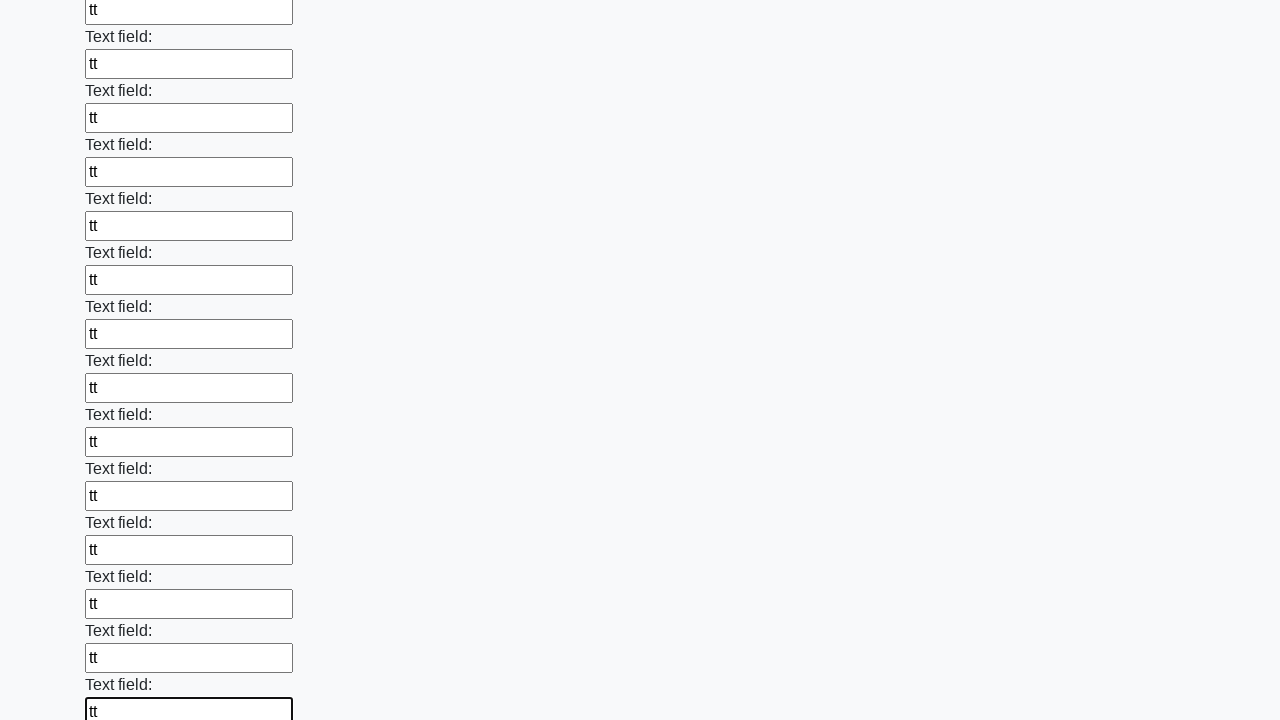

Filled input field with 'tt' on input >> nth=76
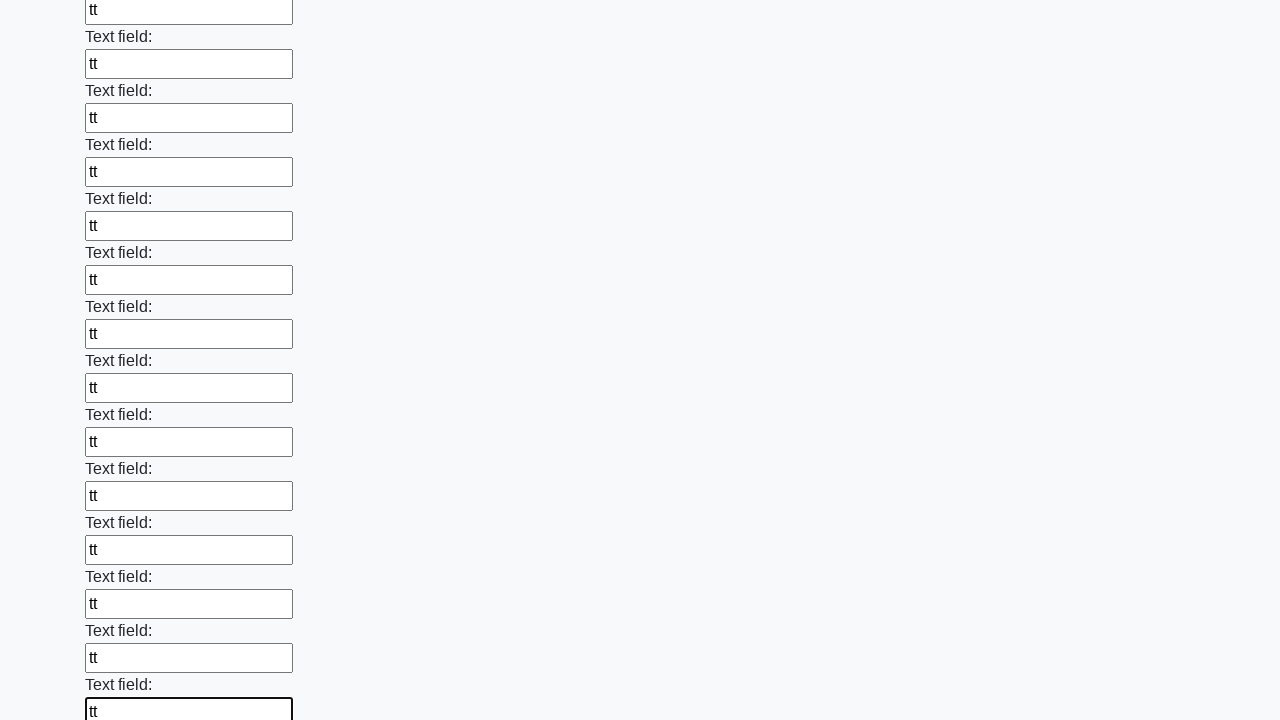

Filled input field with 'tt' on input >> nth=77
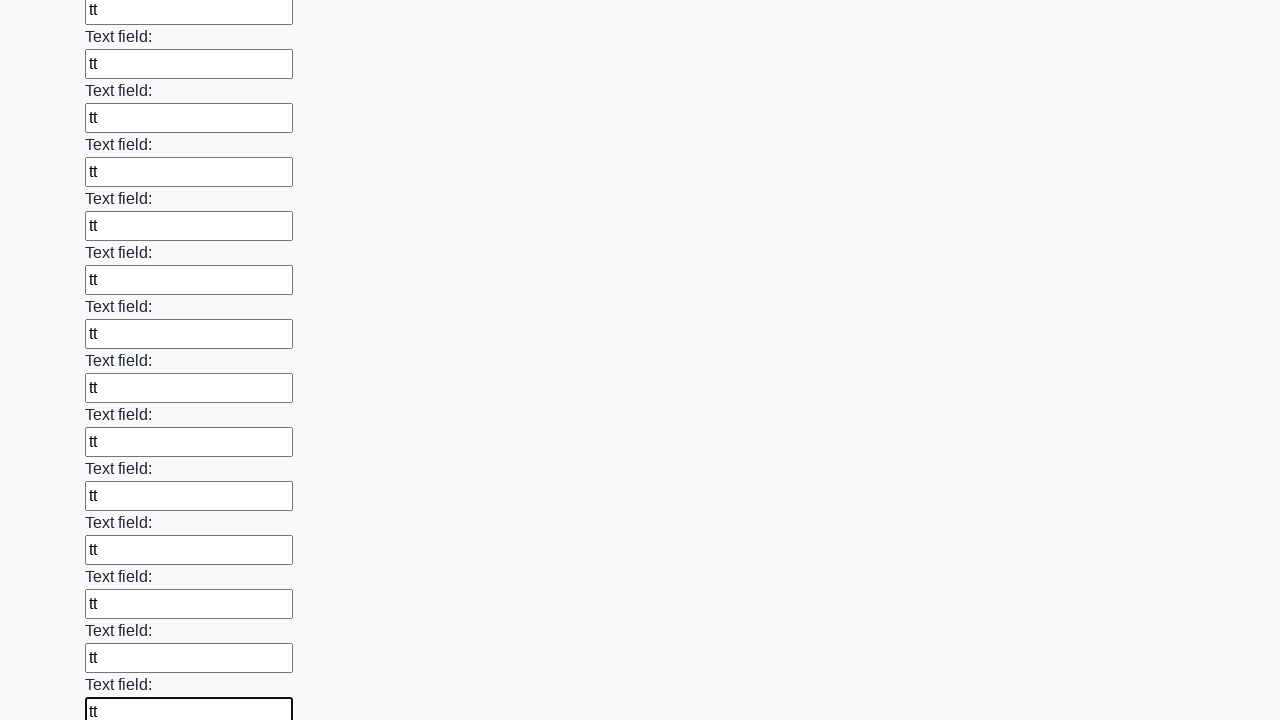

Filled input field with 'tt' on input >> nth=78
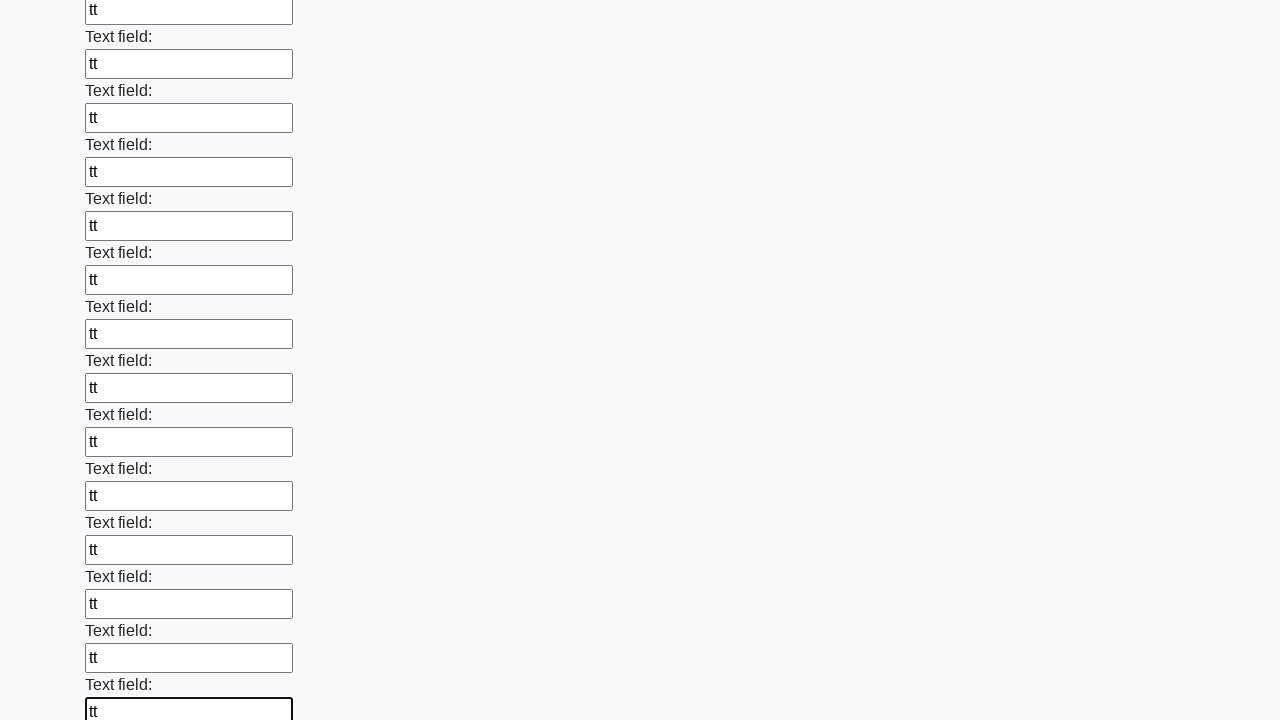

Filled input field with 'tt' on input >> nth=79
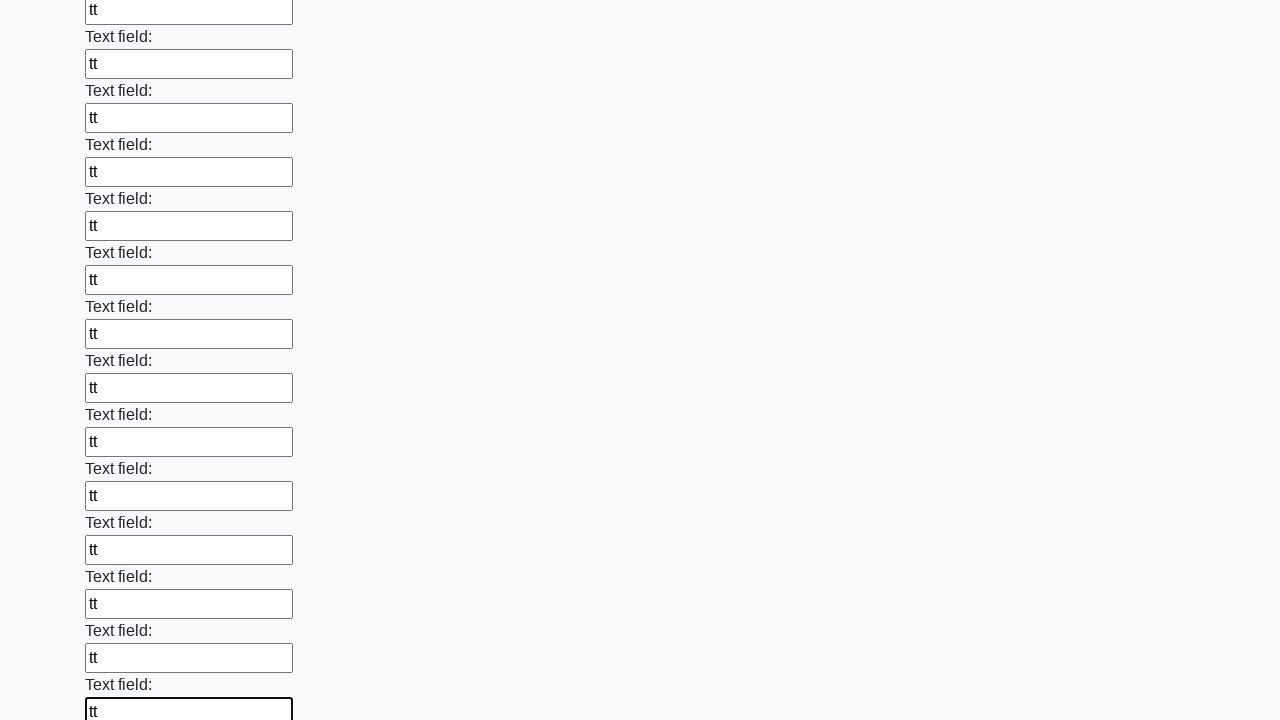

Filled input field with 'tt' on input >> nth=80
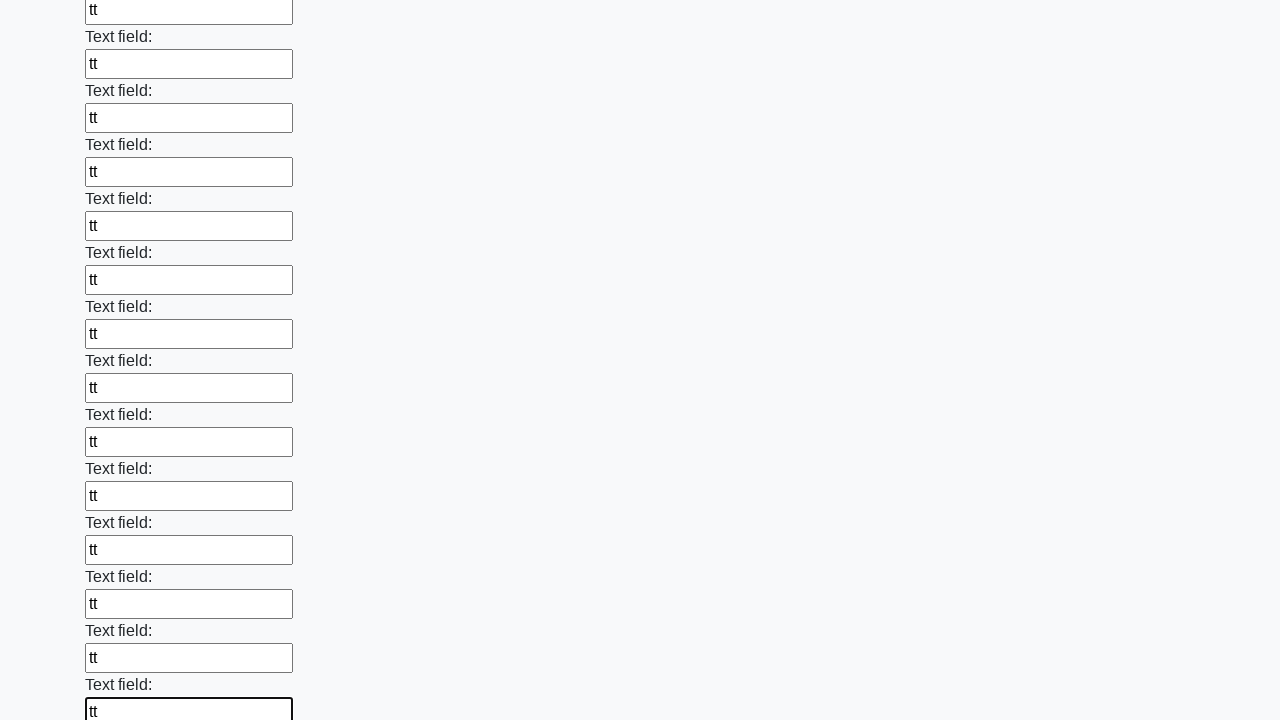

Filled input field with 'tt' on input >> nth=81
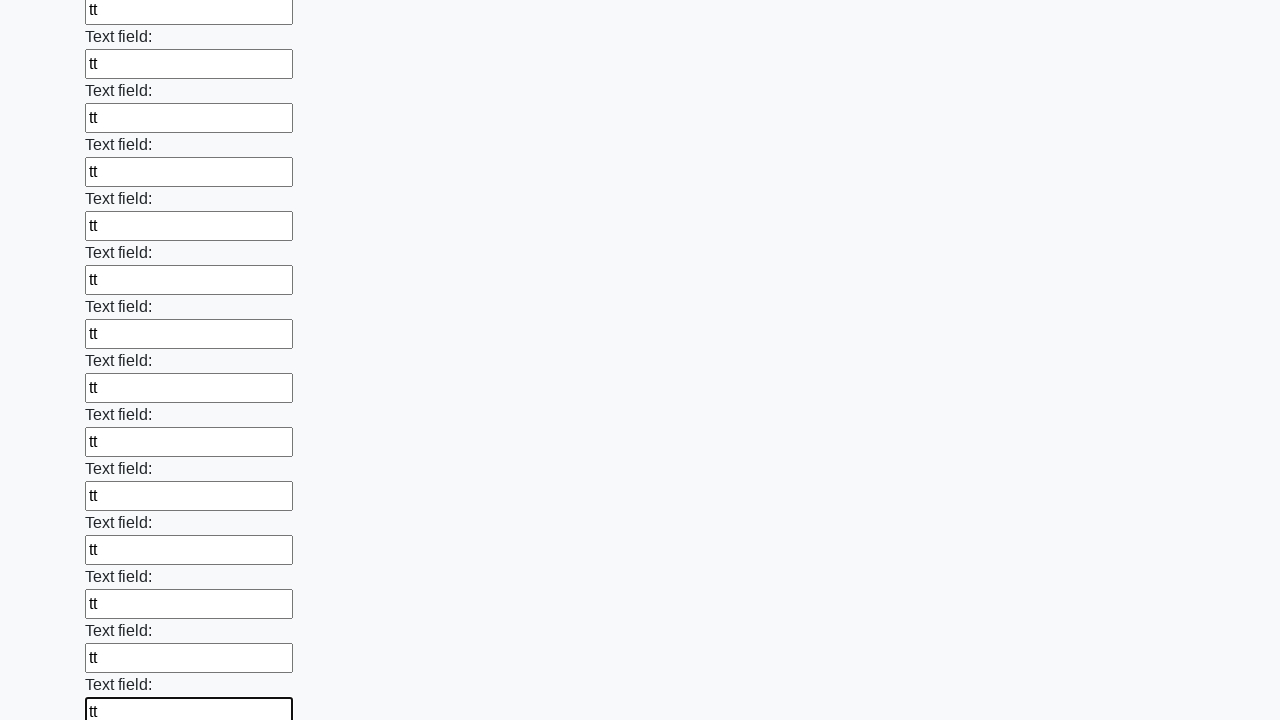

Filled input field with 'tt' on input >> nth=82
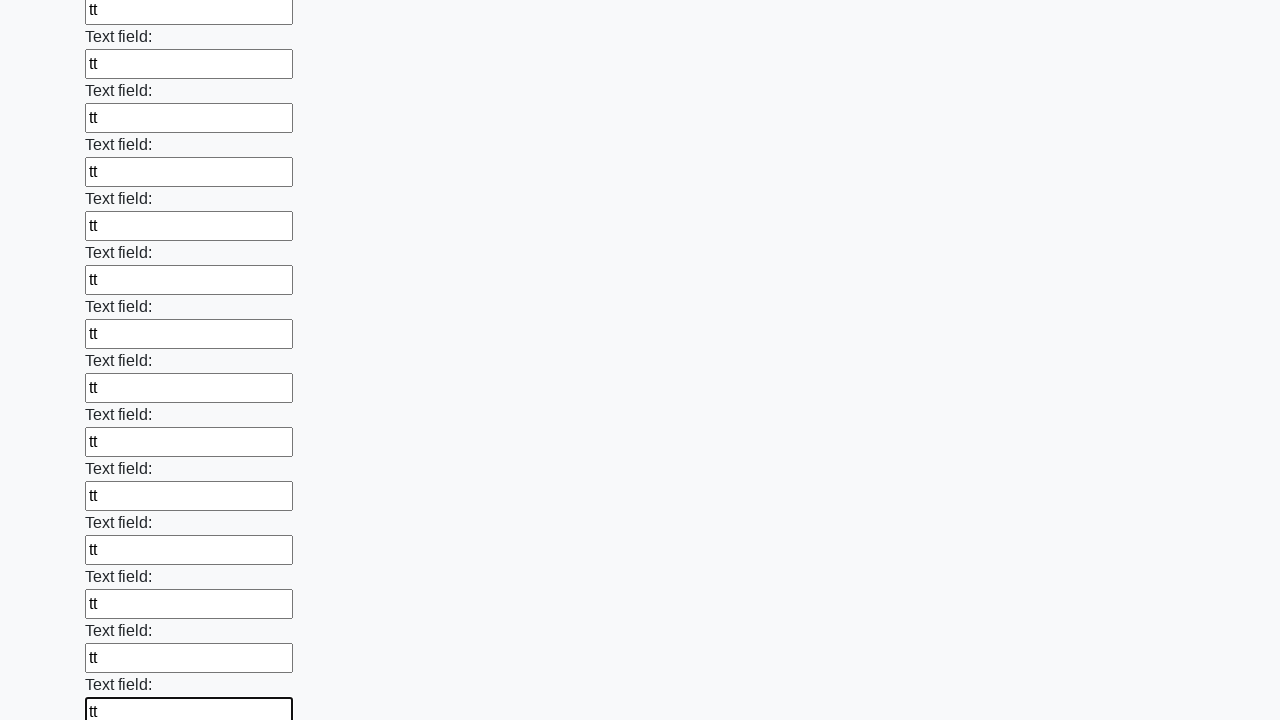

Filled input field with 'tt' on input >> nth=83
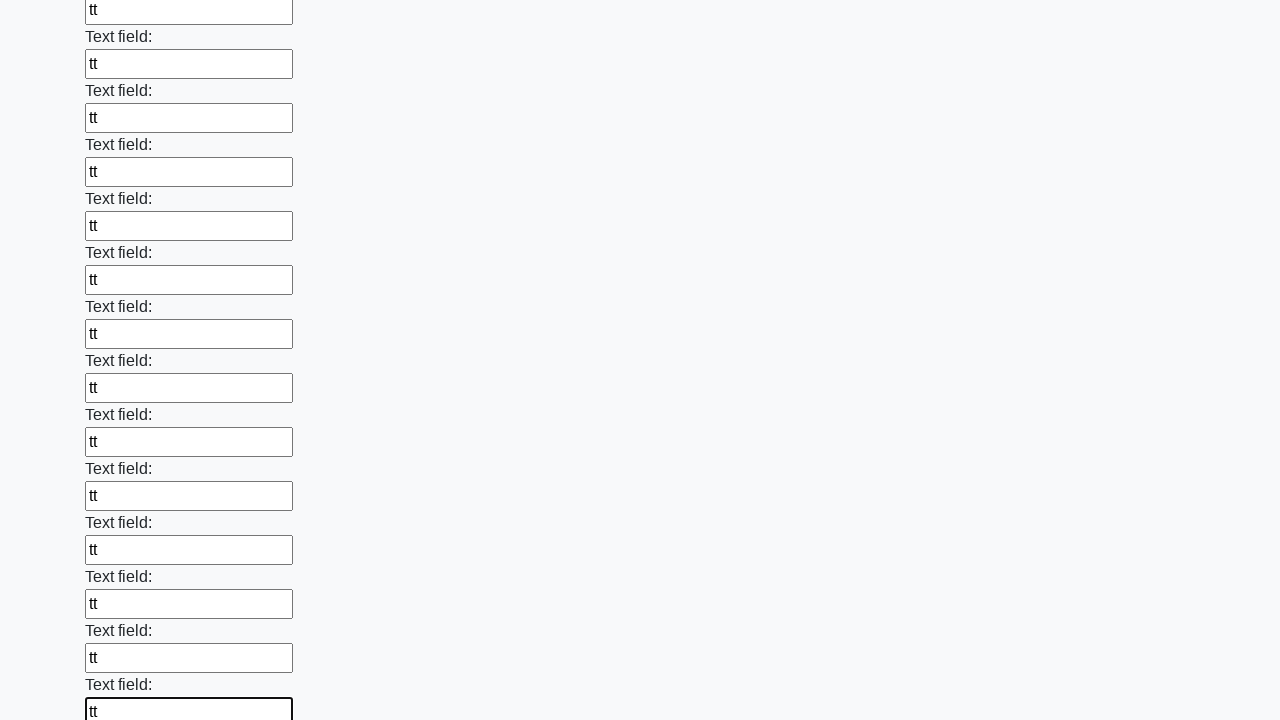

Filled input field with 'tt' on input >> nth=84
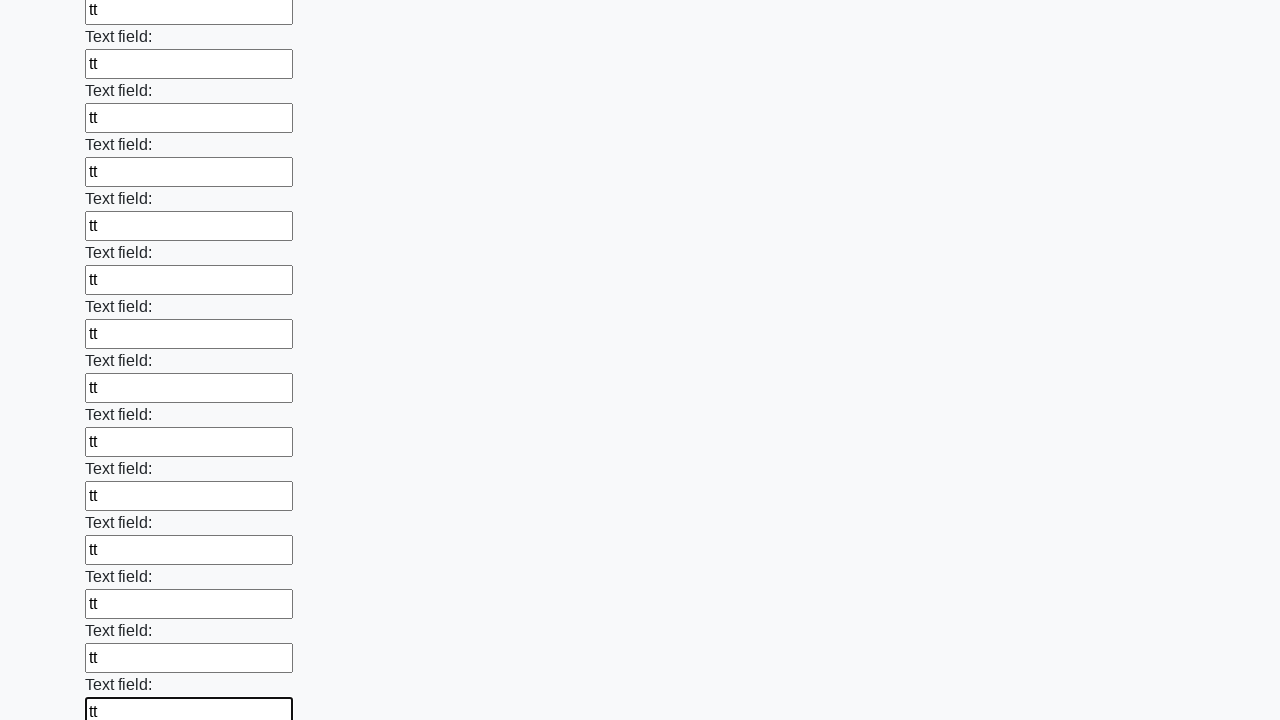

Filled input field with 'tt' on input >> nth=85
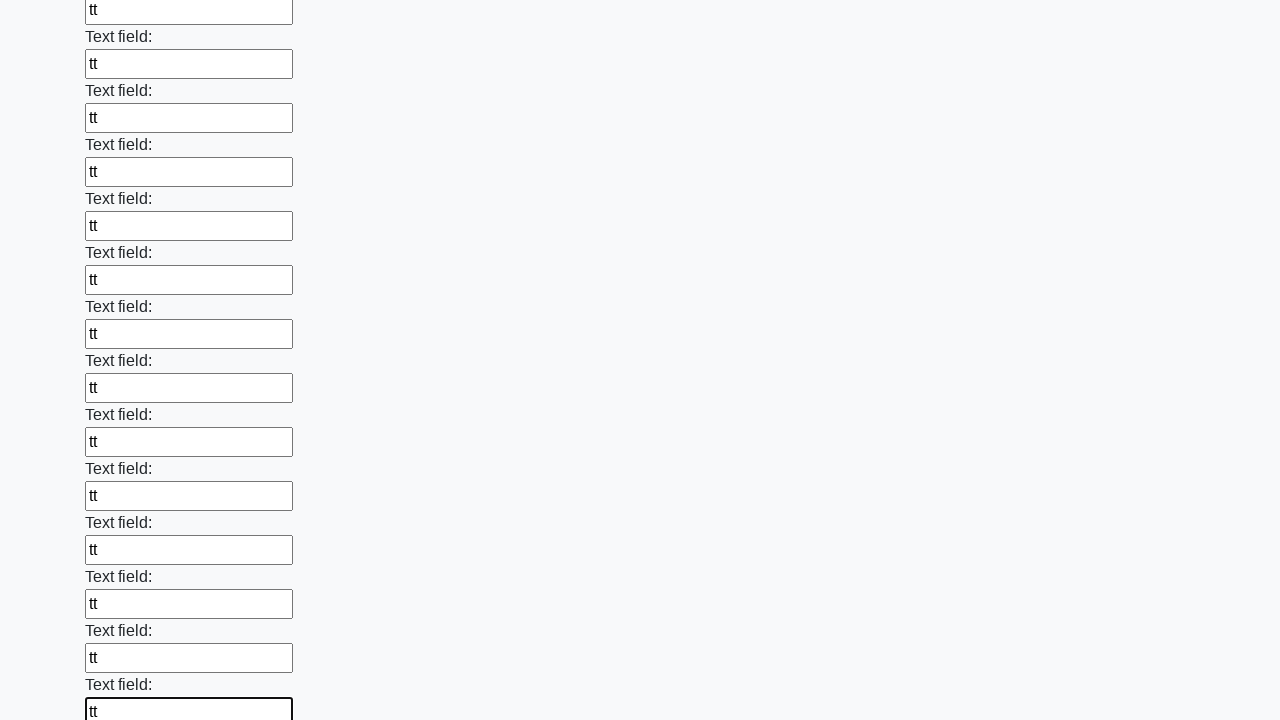

Filled input field with 'tt' on input >> nth=86
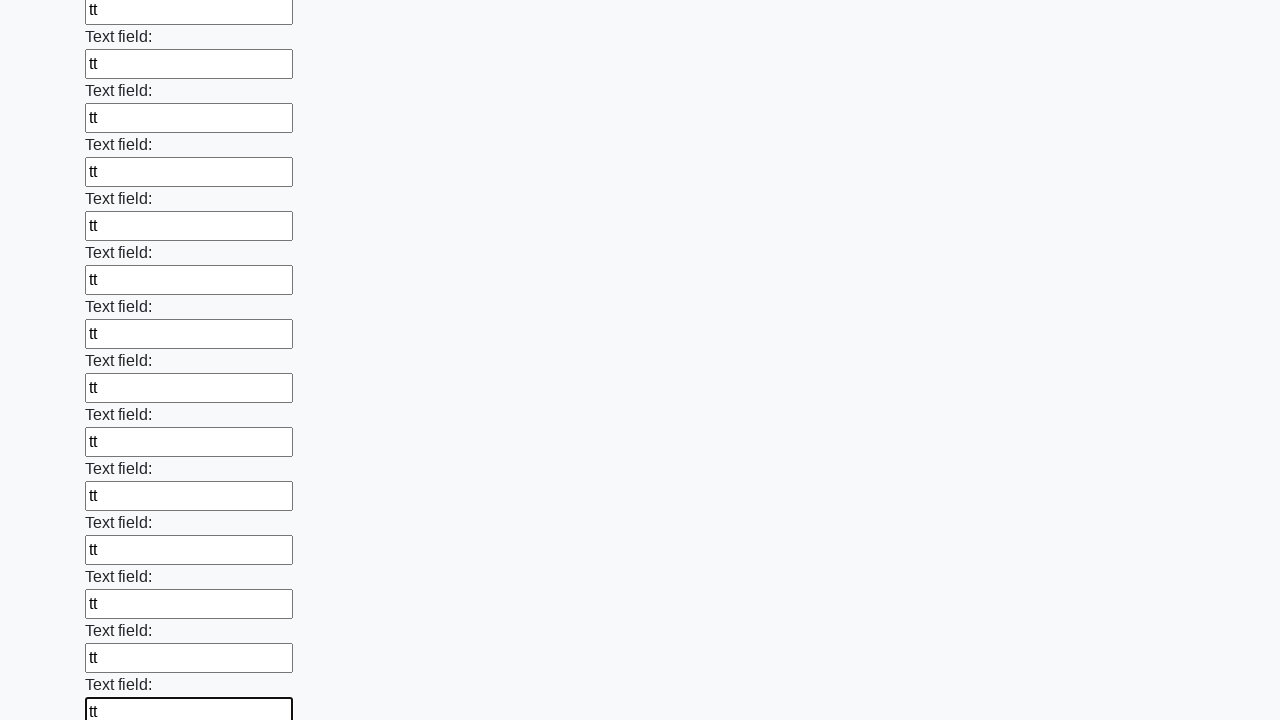

Filled input field with 'tt' on input >> nth=87
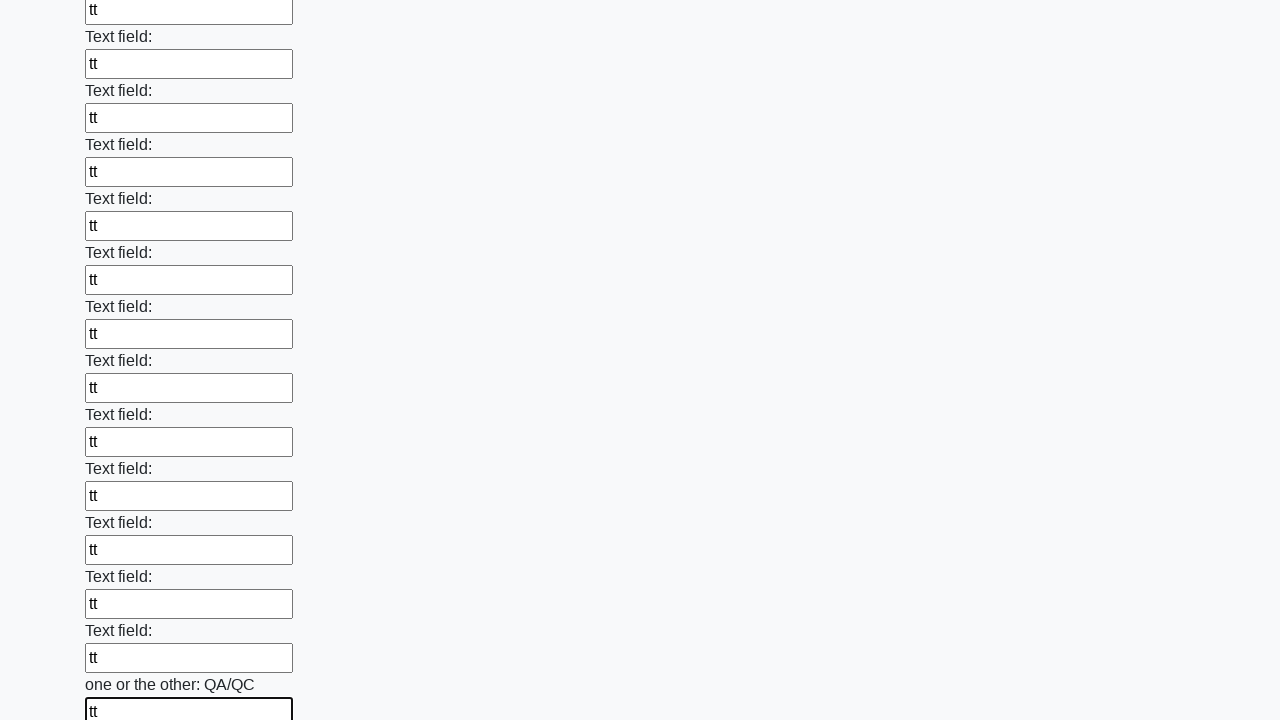

Filled input field with 'tt' on input >> nth=88
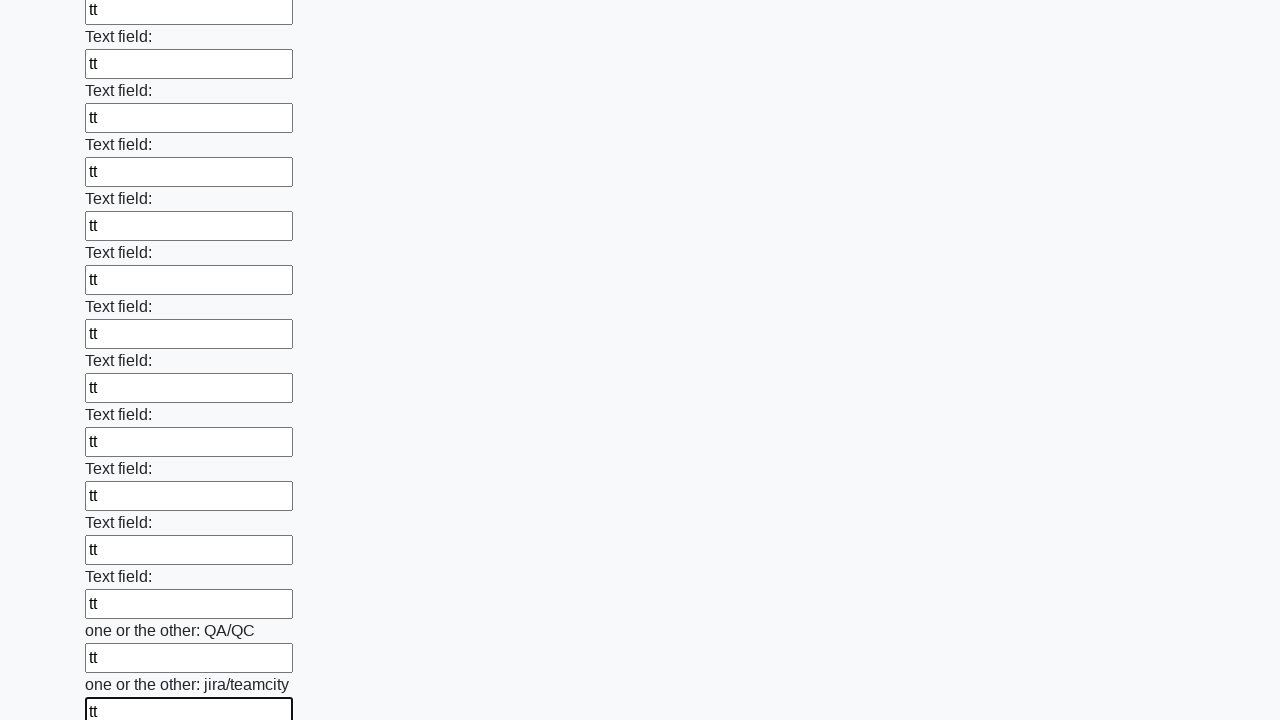

Filled input field with 'tt' on input >> nth=89
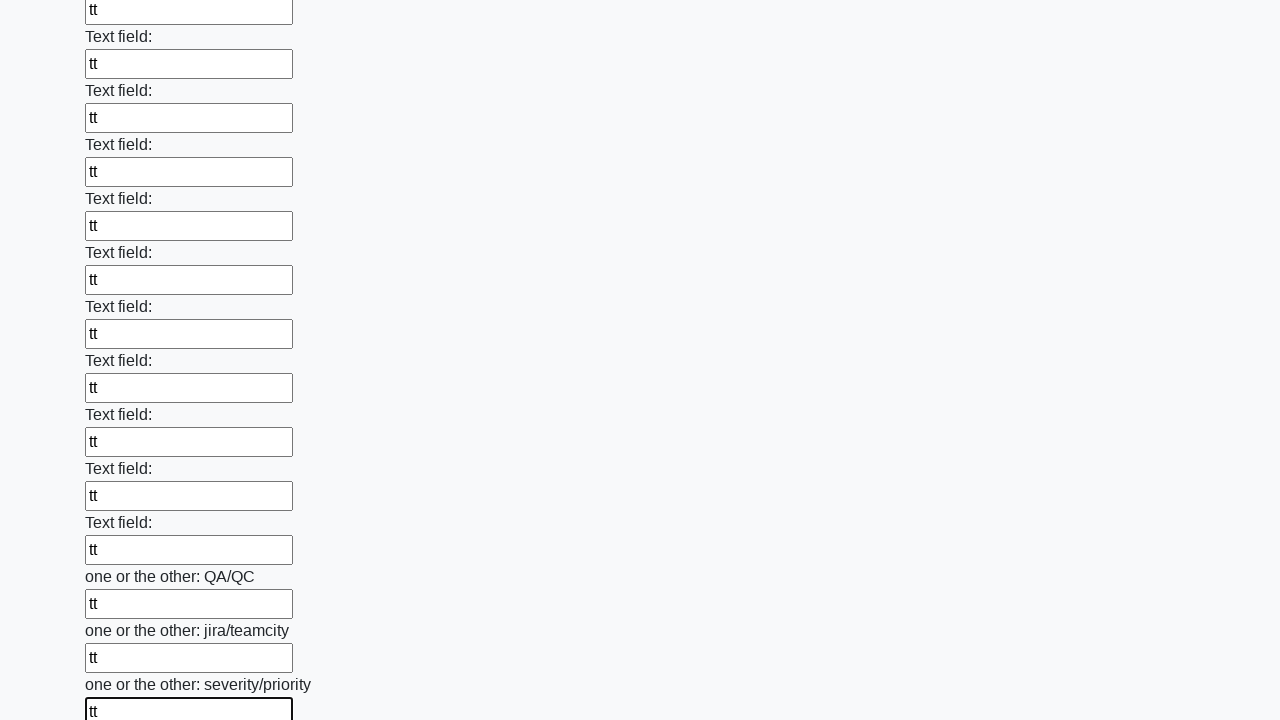

Filled input field with 'tt' on input >> nth=90
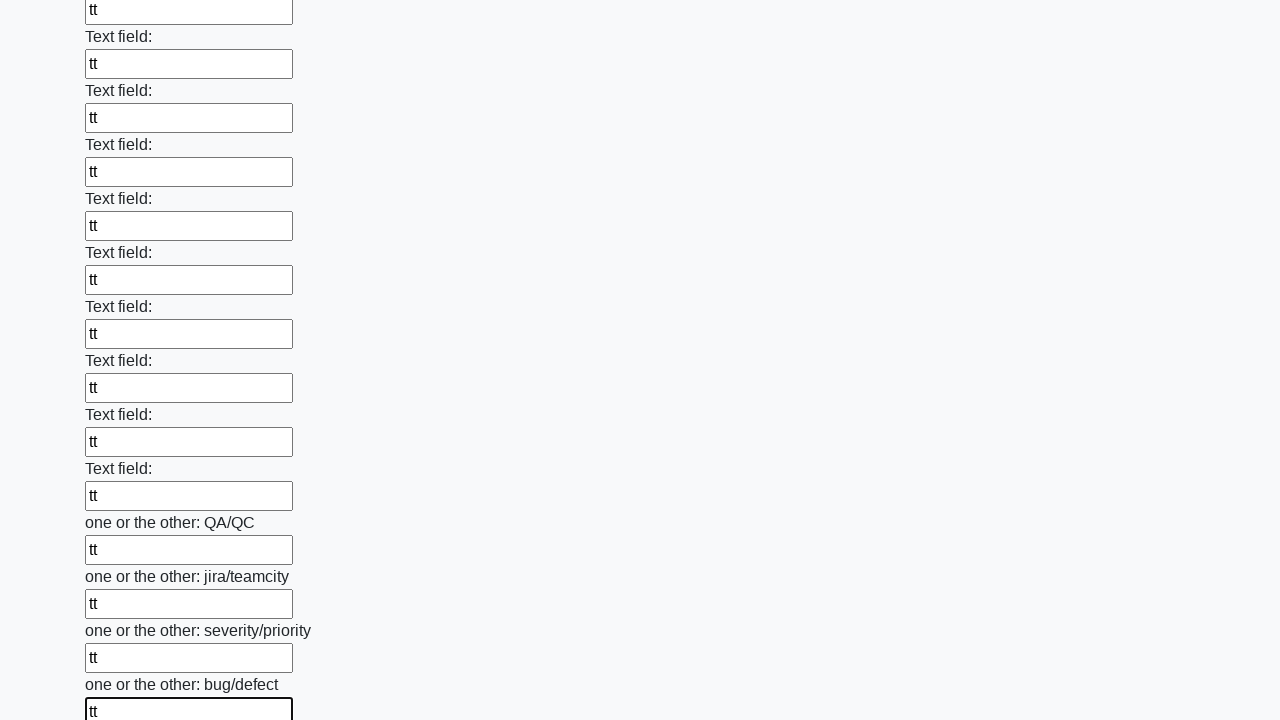

Filled input field with 'tt' on input >> nth=91
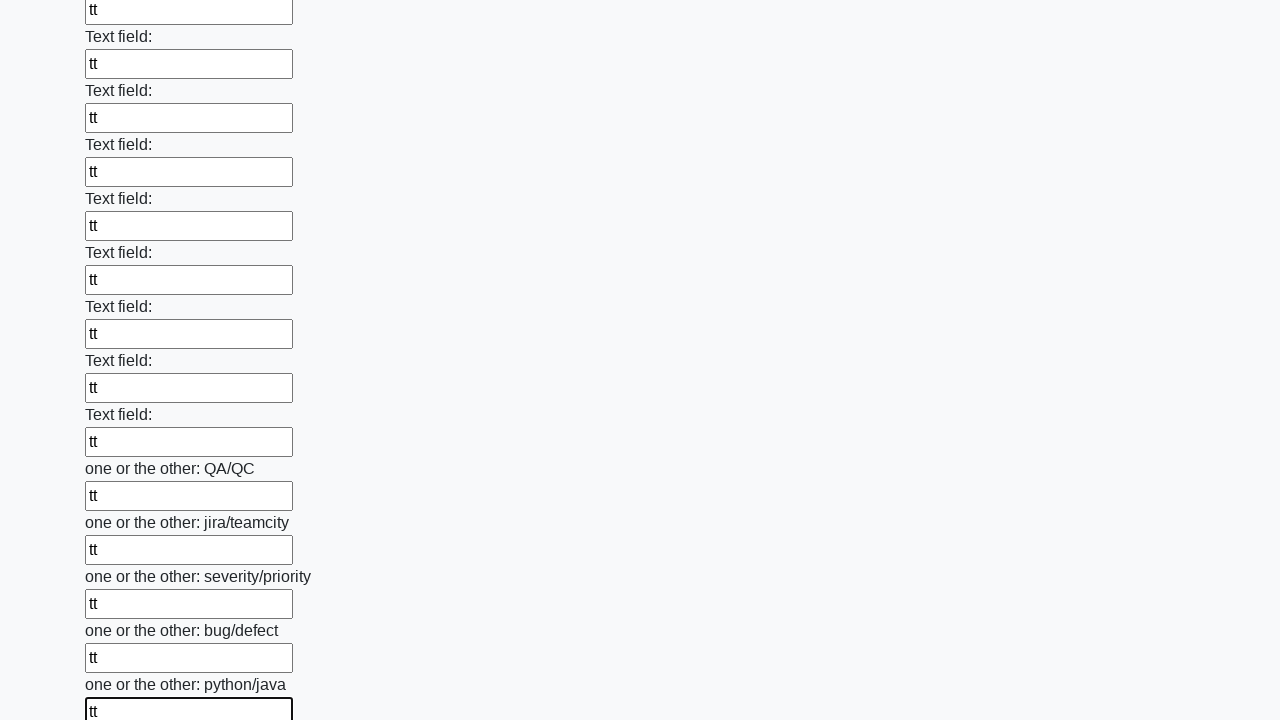

Filled input field with 'tt' on input >> nth=92
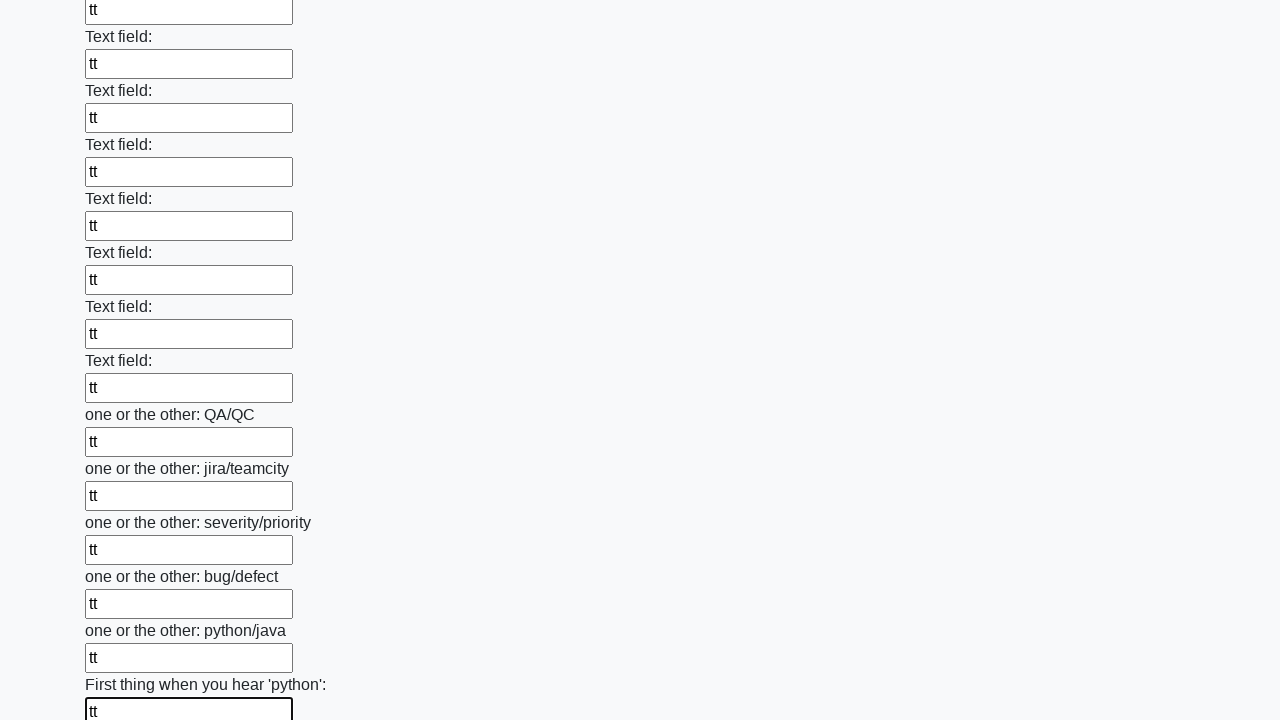

Filled input field with 'tt' on input >> nth=93
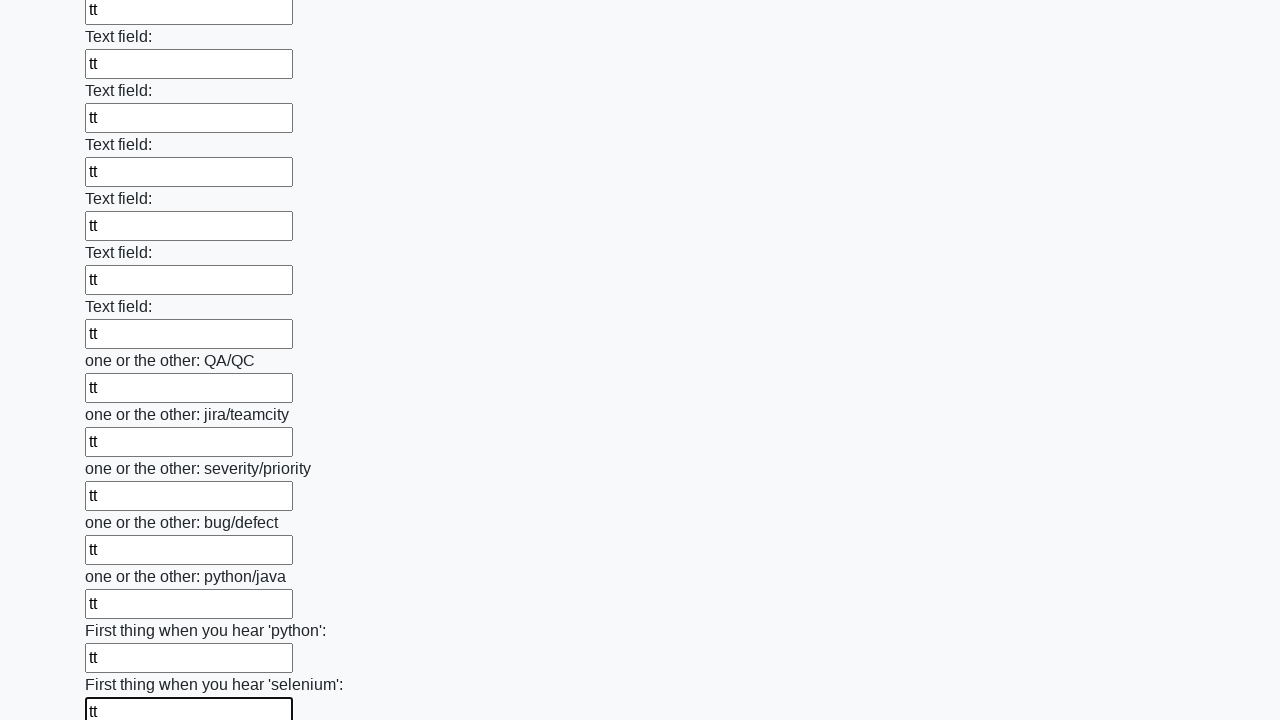

Filled input field with 'tt' on input >> nth=94
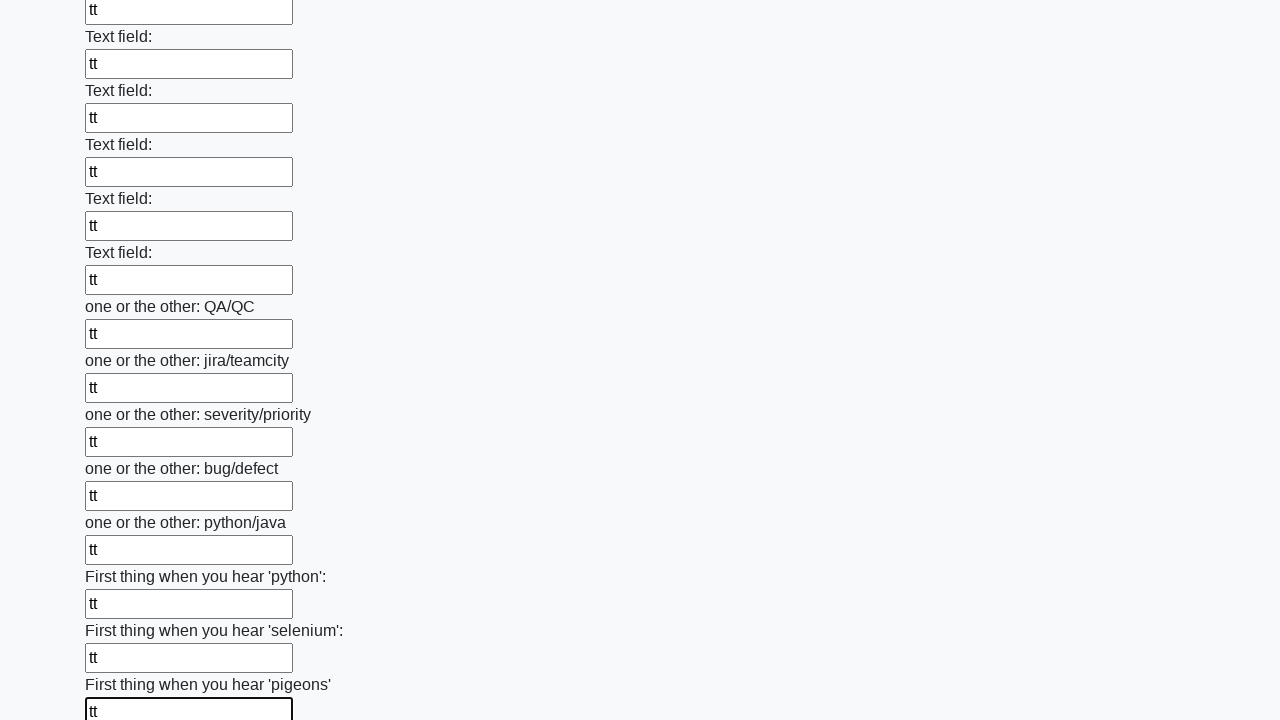

Filled input field with 'tt' on input >> nth=95
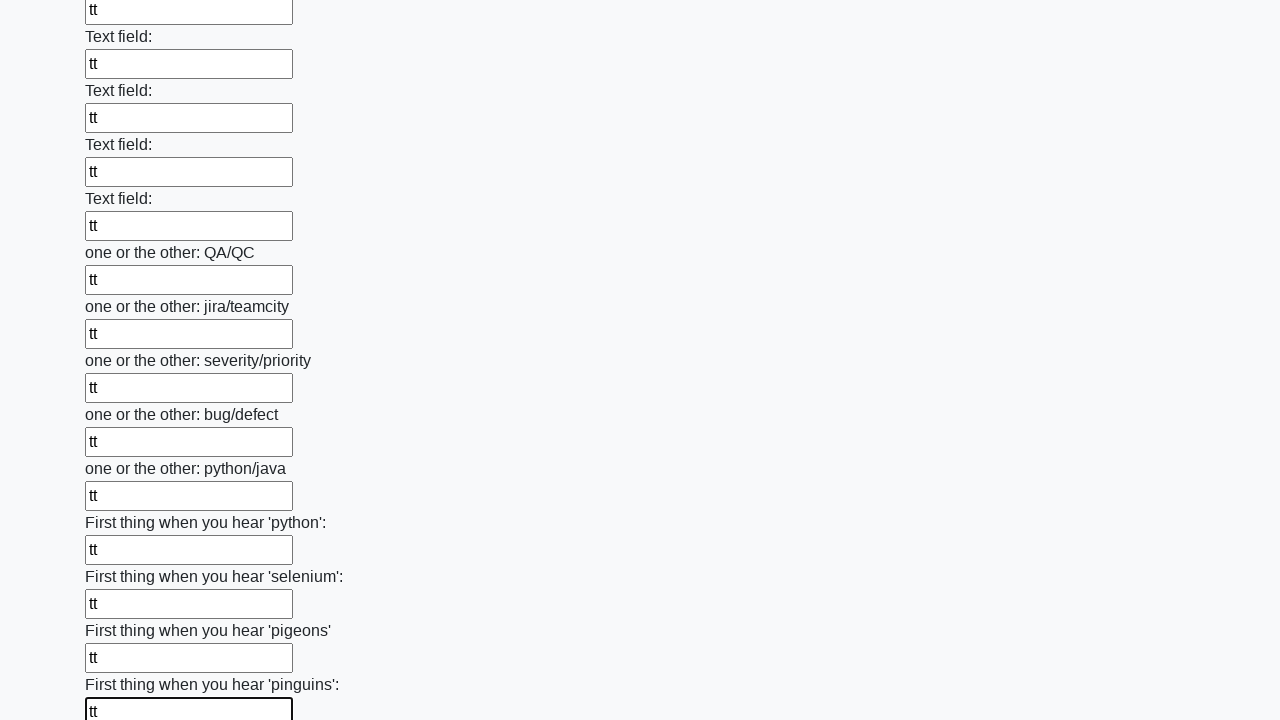

Filled input field with 'tt' on input >> nth=96
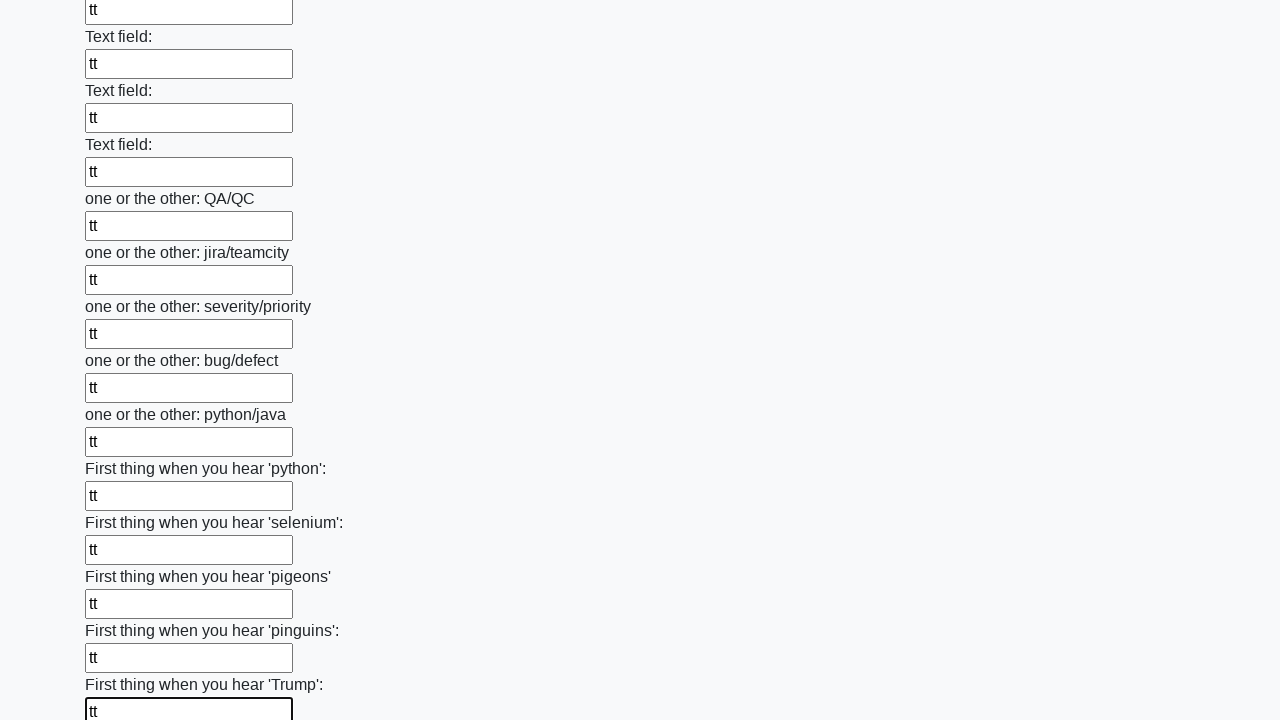

Filled input field with 'tt' on input >> nth=97
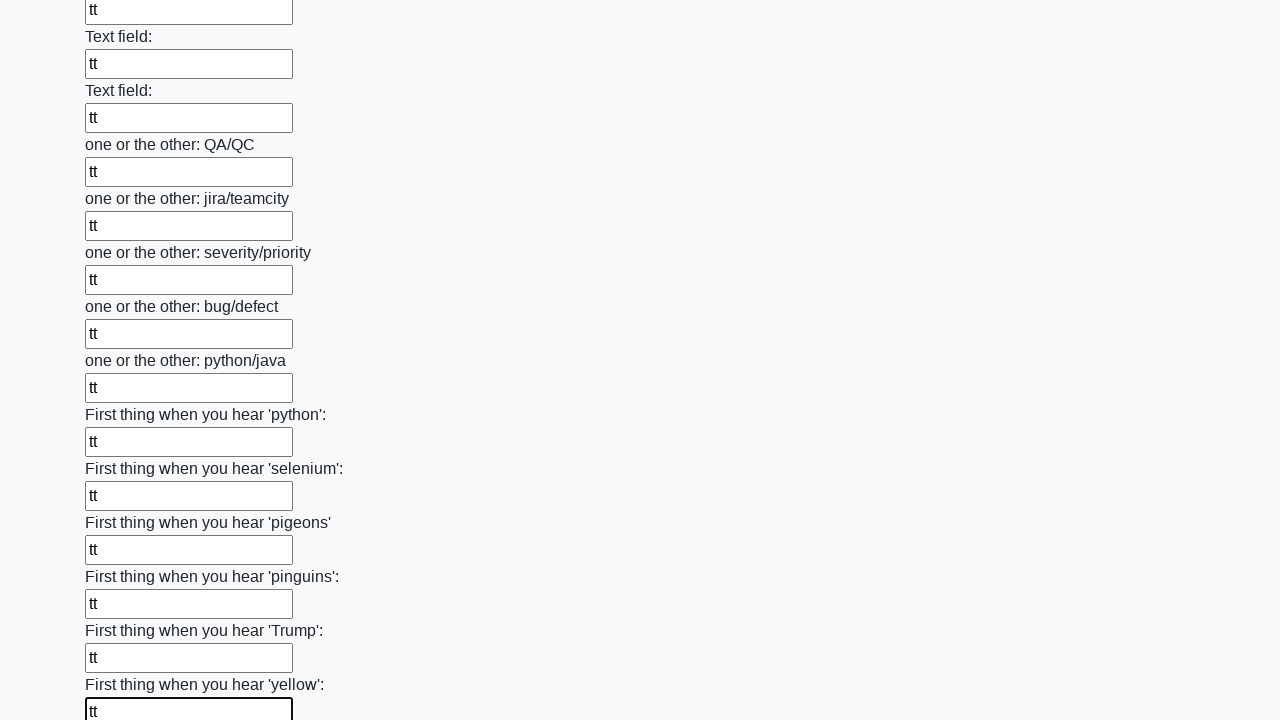

Filled input field with 'tt' on input >> nth=98
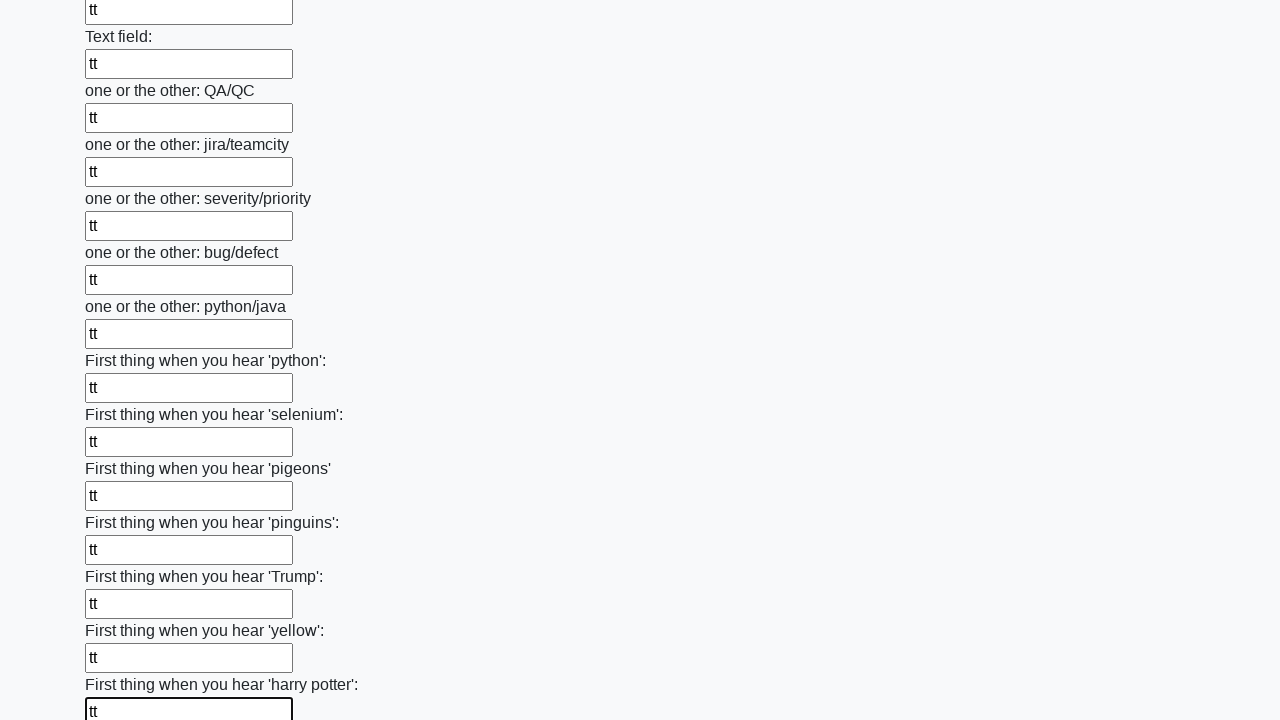

Filled input field with 'tt' on input >> nth=99
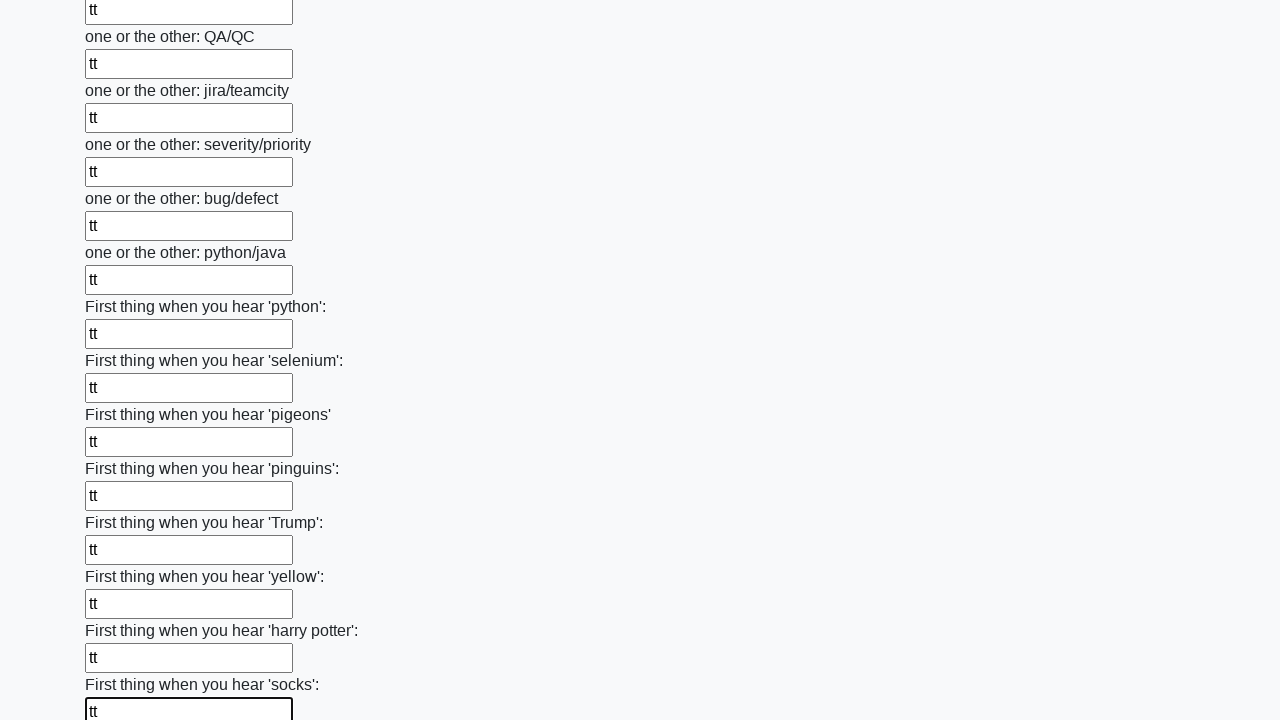

Clicked submit button to submit the form at (123, 611) on button.btn
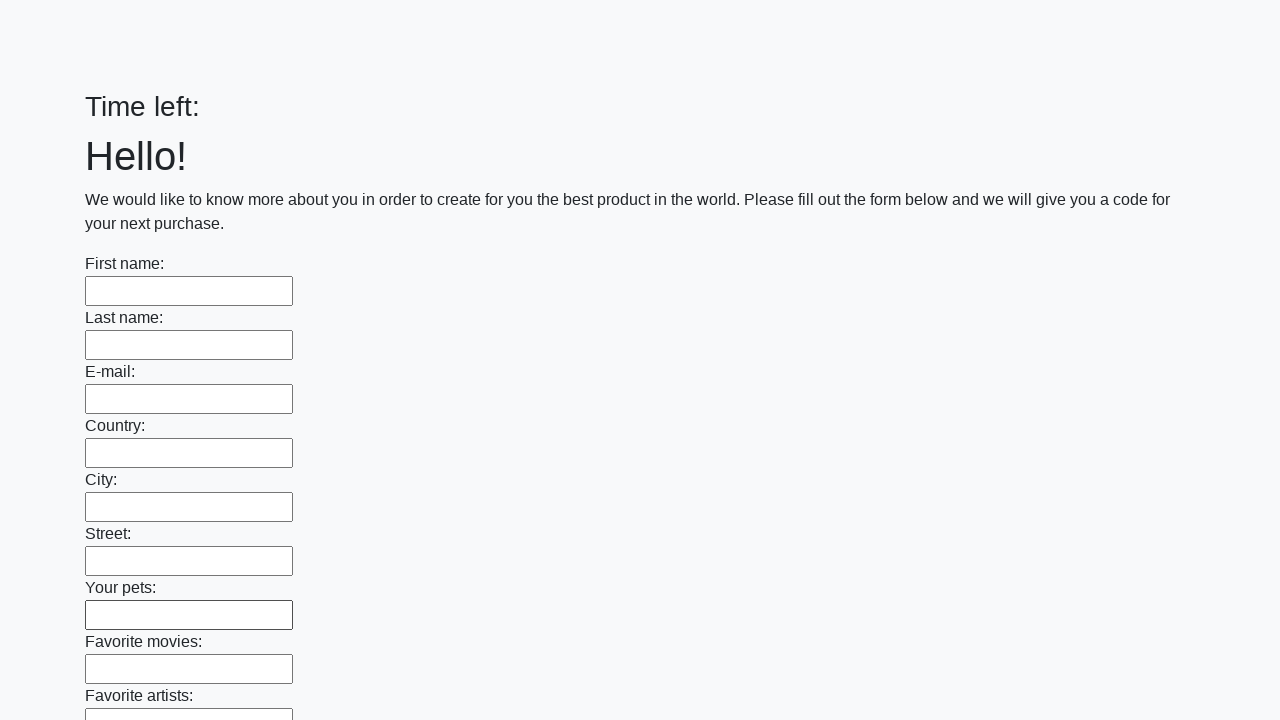

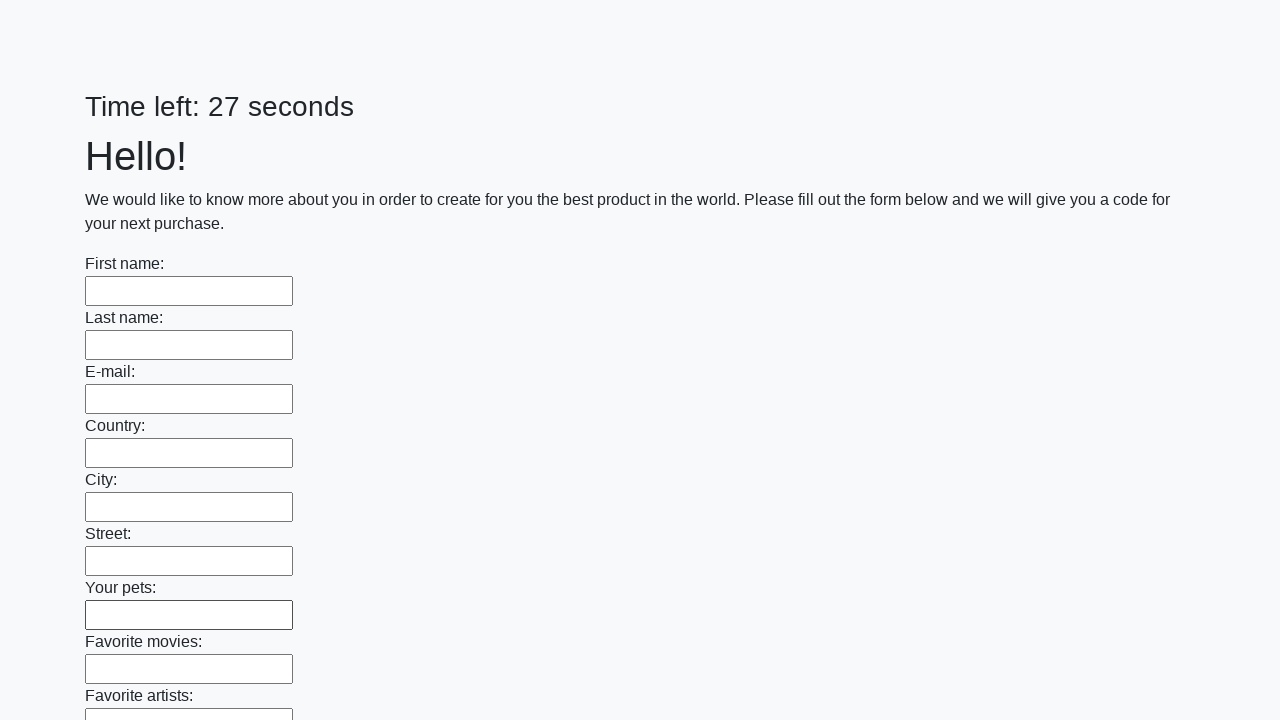